Tests filling a large form by entering text into all input fields and submitting the form via a button click

Starting URL: http://suninjuly.github.io/huge_form.html

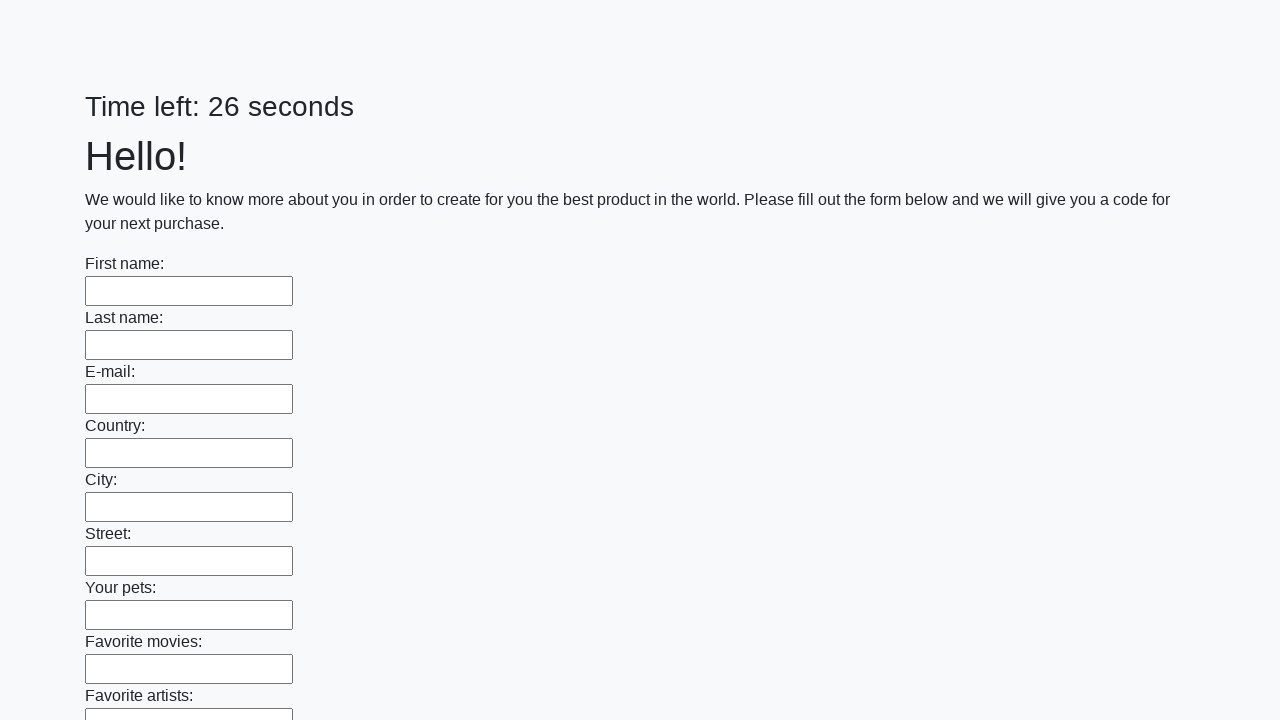

Located all input fields on the huge form
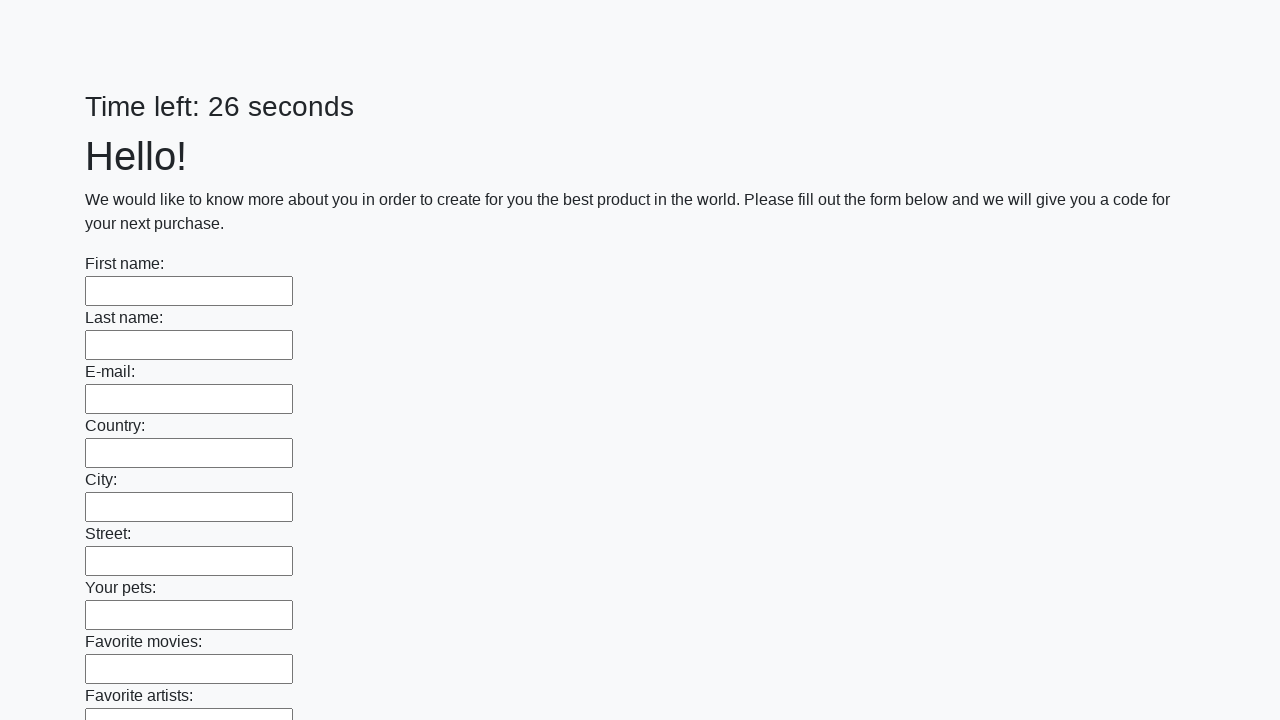

Filled input field with 'testdata123' on input >> nth=0
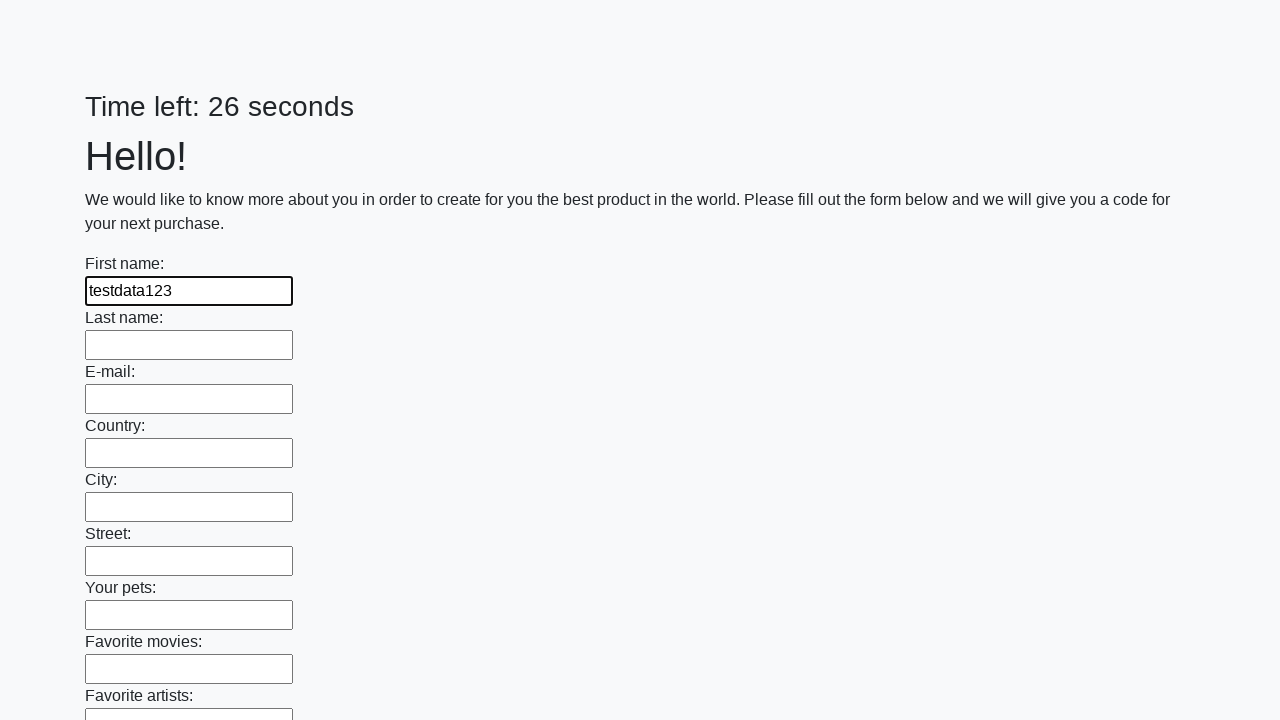

Filled input field with 'testdata123' on input >> nth=1
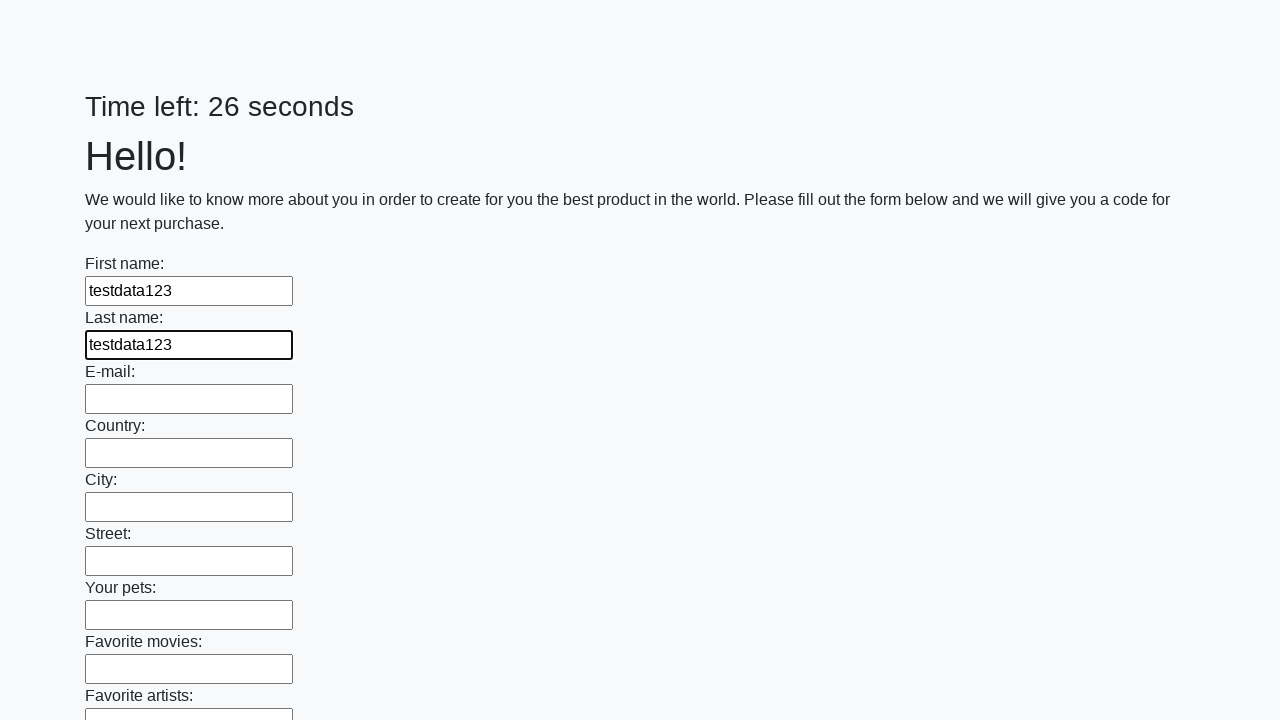

Filled input field with 'testdata123' on input >> nth=2
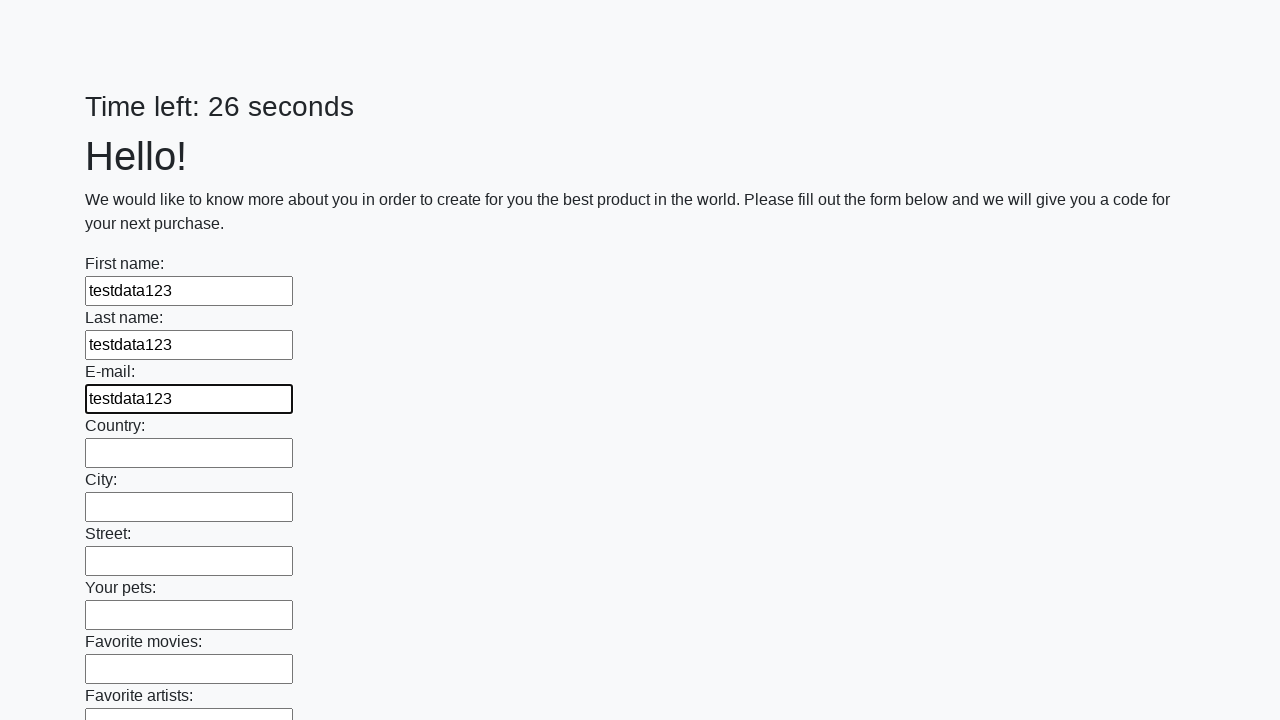

Filled input field with 'testdata123' on input >> nth=3
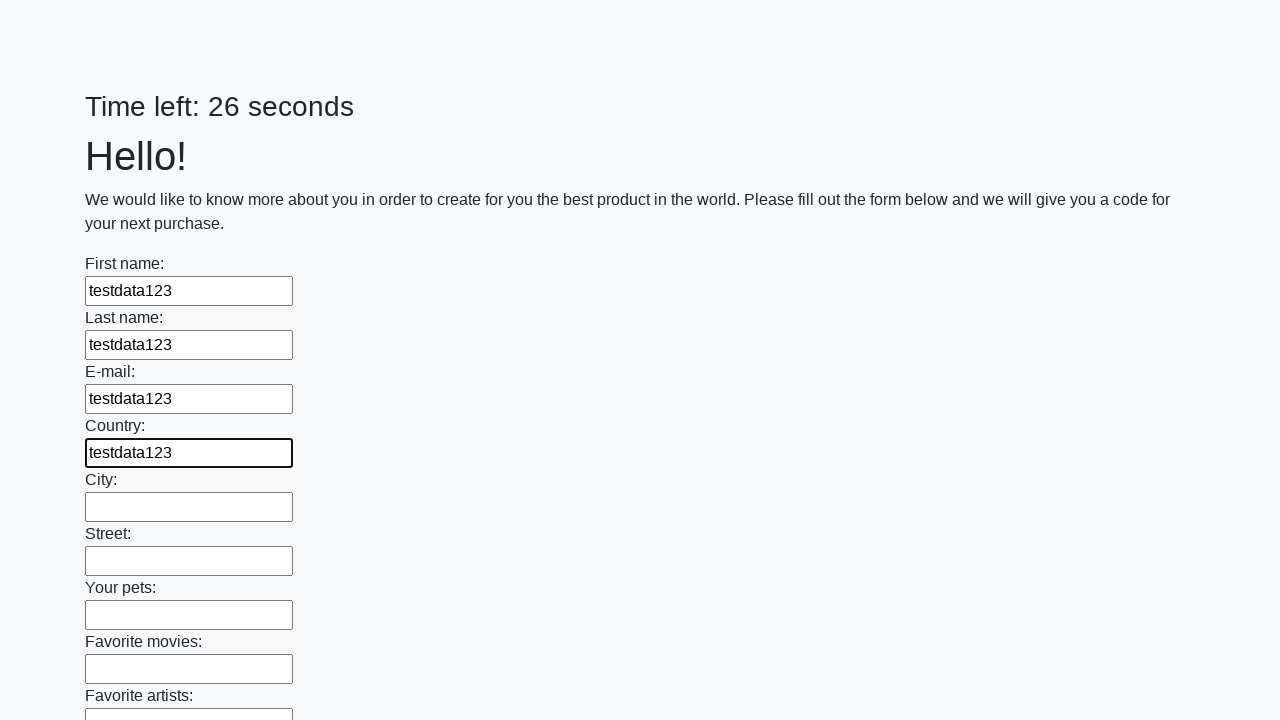

Filled input field with 'testdata123' on input >> nth=4
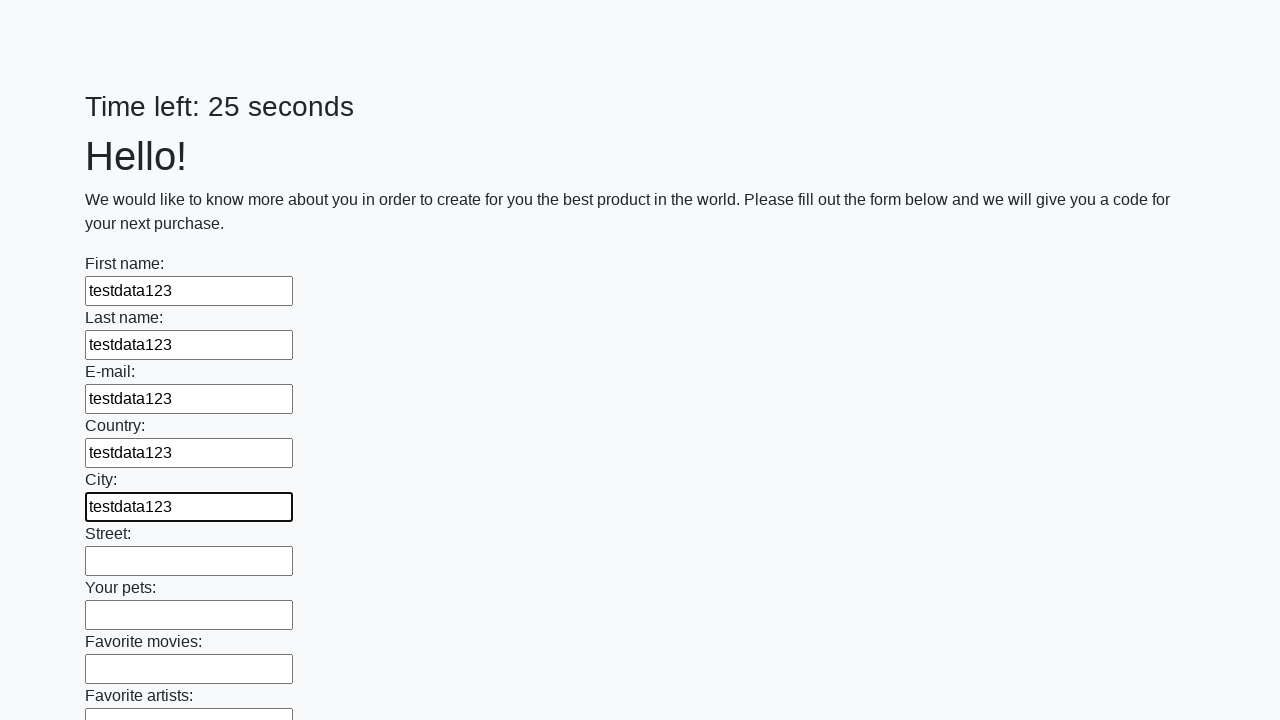

Filled input field with 'testdata123' on input >> nth=5
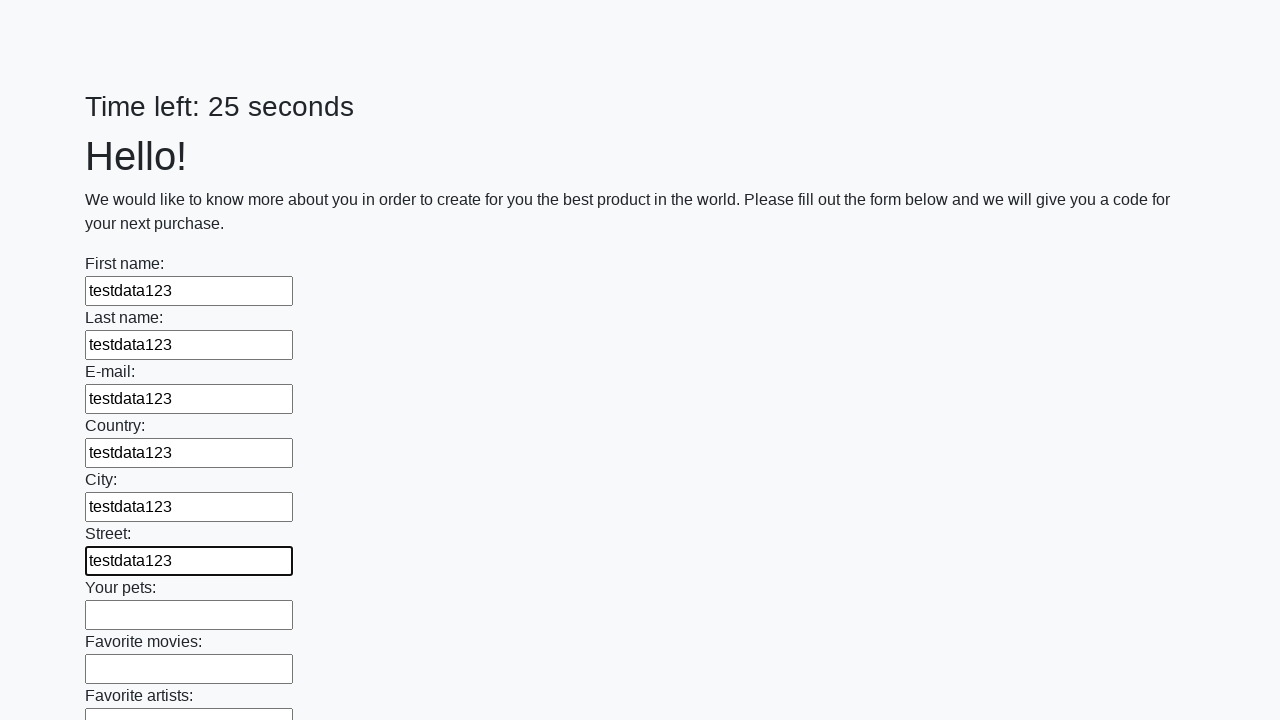

Filled input field with 'testdata123' on input >> nth=6
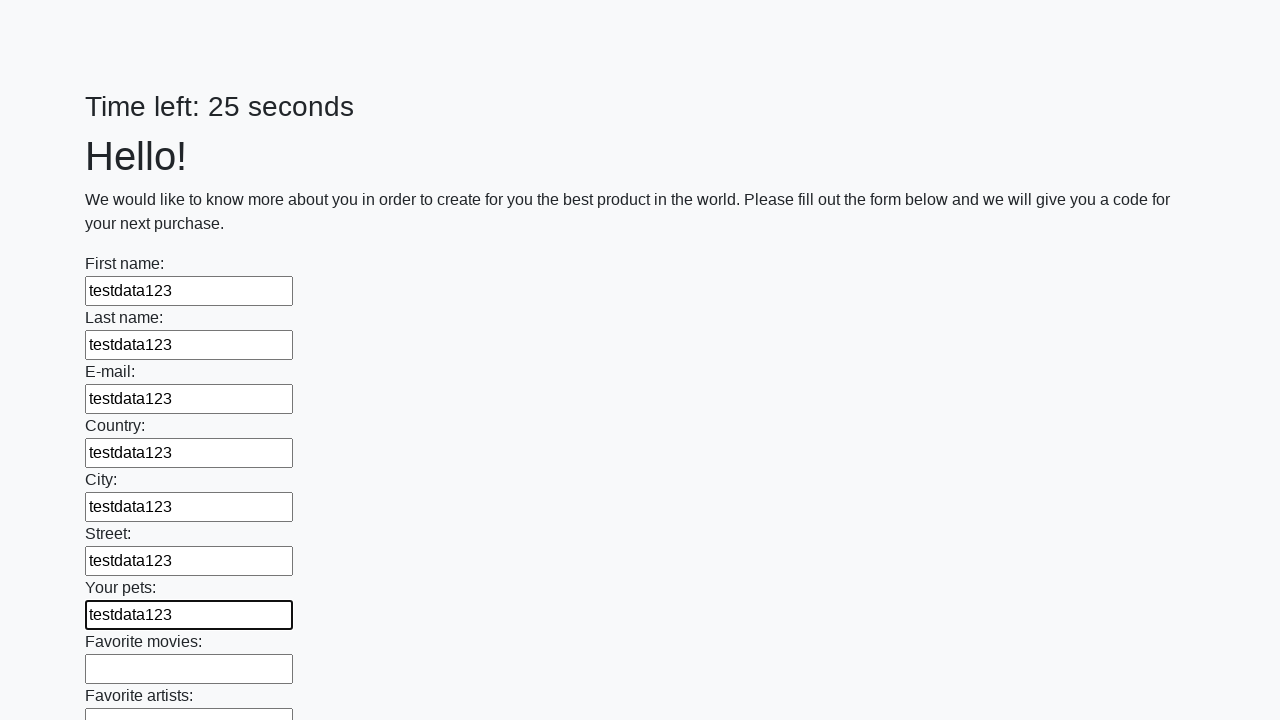

Filled input field with 'testdata123' on input >> nth=7
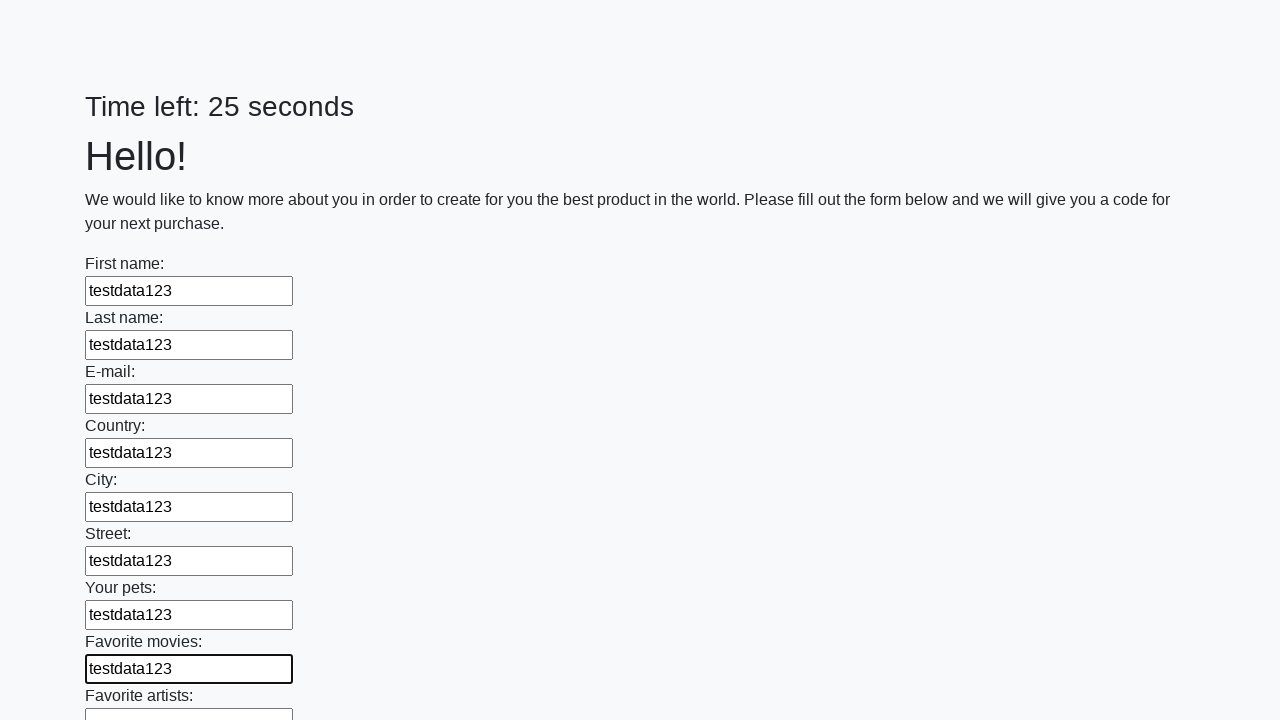

Filled input field with 'testdata123' on input >> nth=8
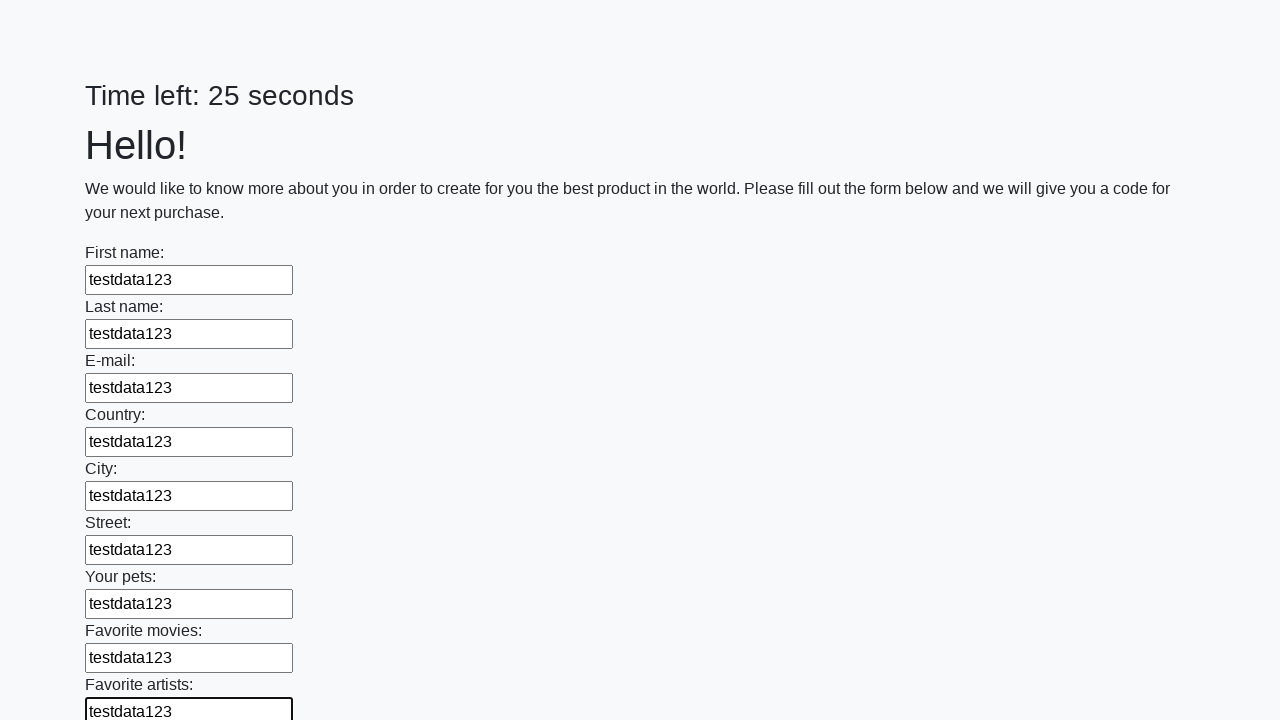

Filled input field with 'testdata123' on input >> nth=9
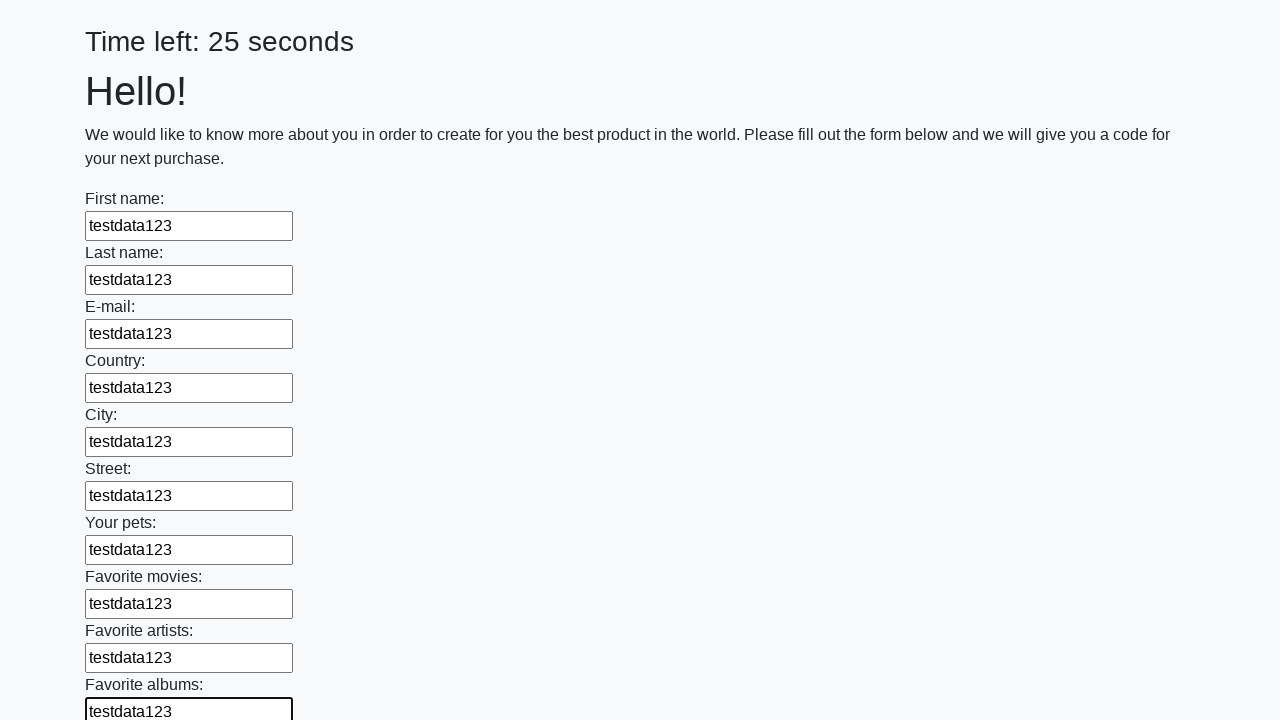

Filled input field with 'testdata123' on input >> nth=10
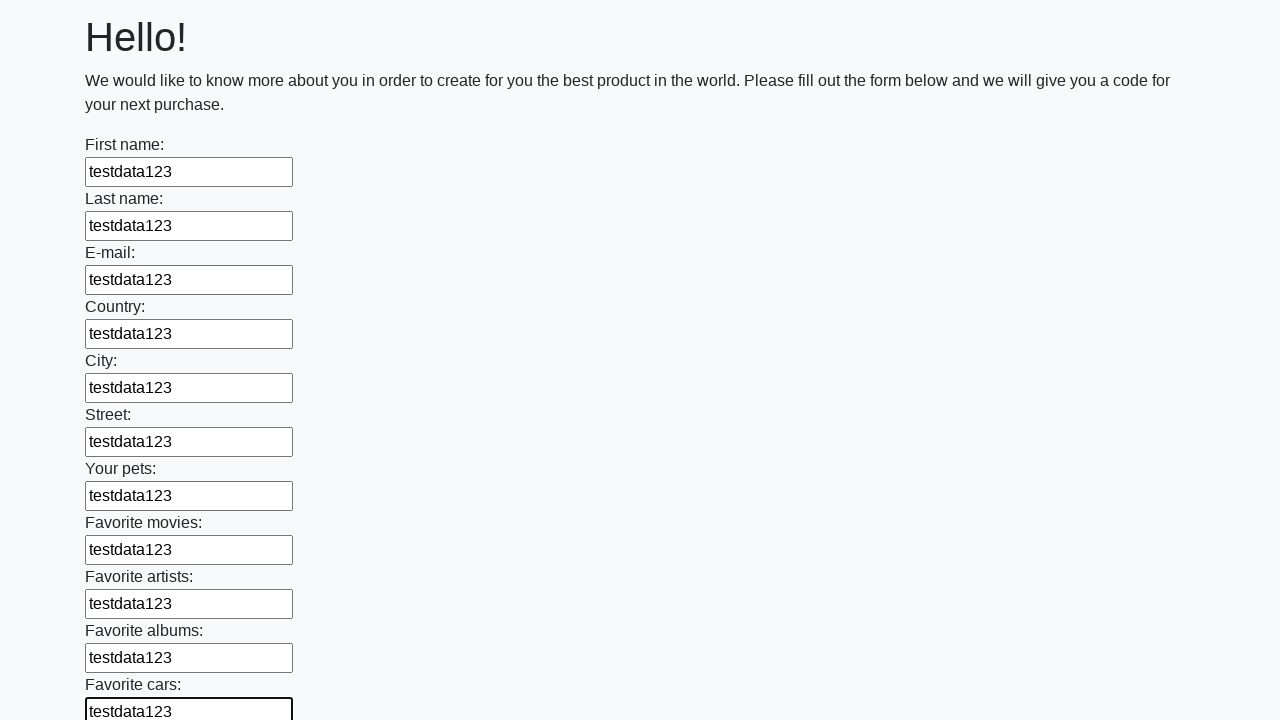

Filled input field with 'testdata123' on input >> nth=11
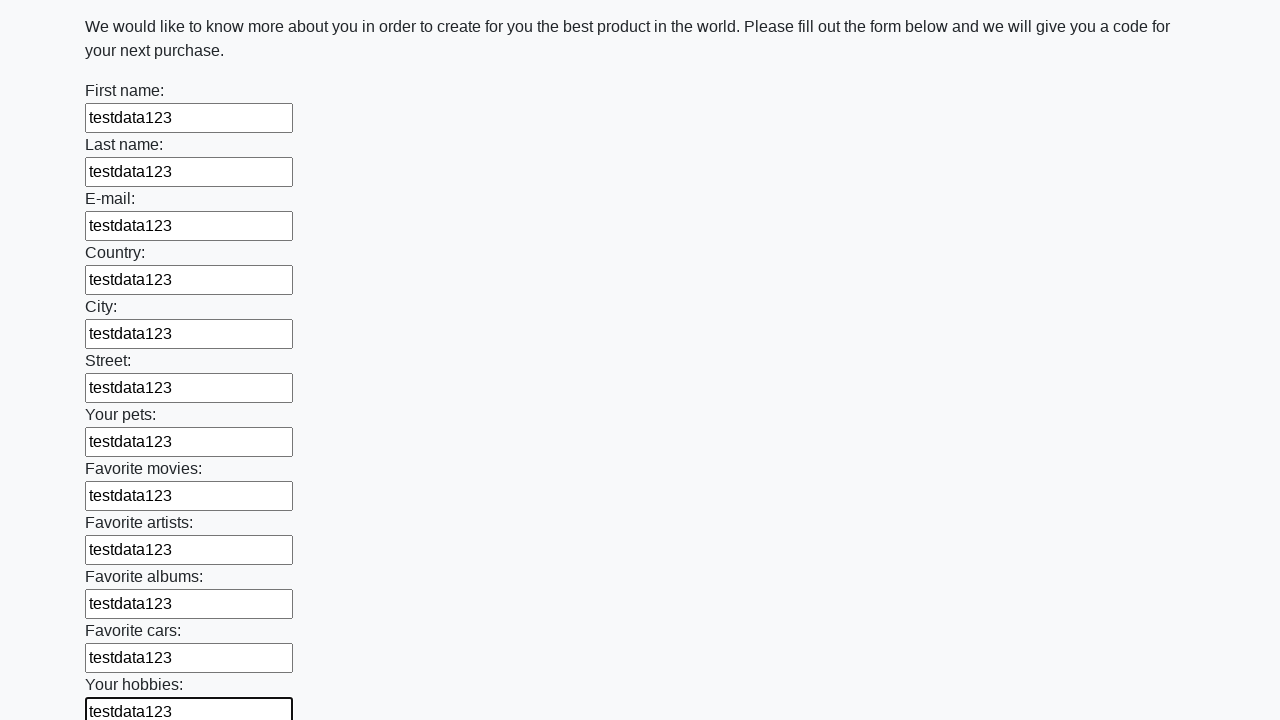

Filled input field with 'testdata123' on input >> nth=12
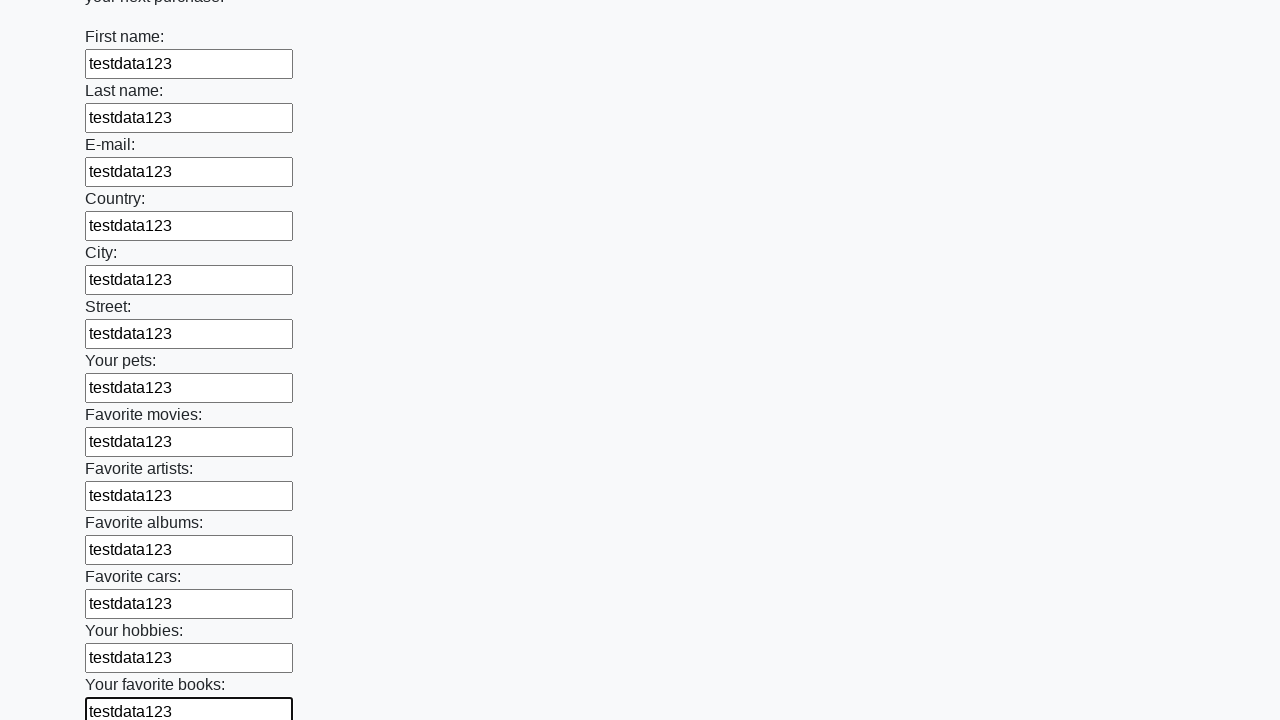

Filled input field with 'testdata123' on input >> nth=13
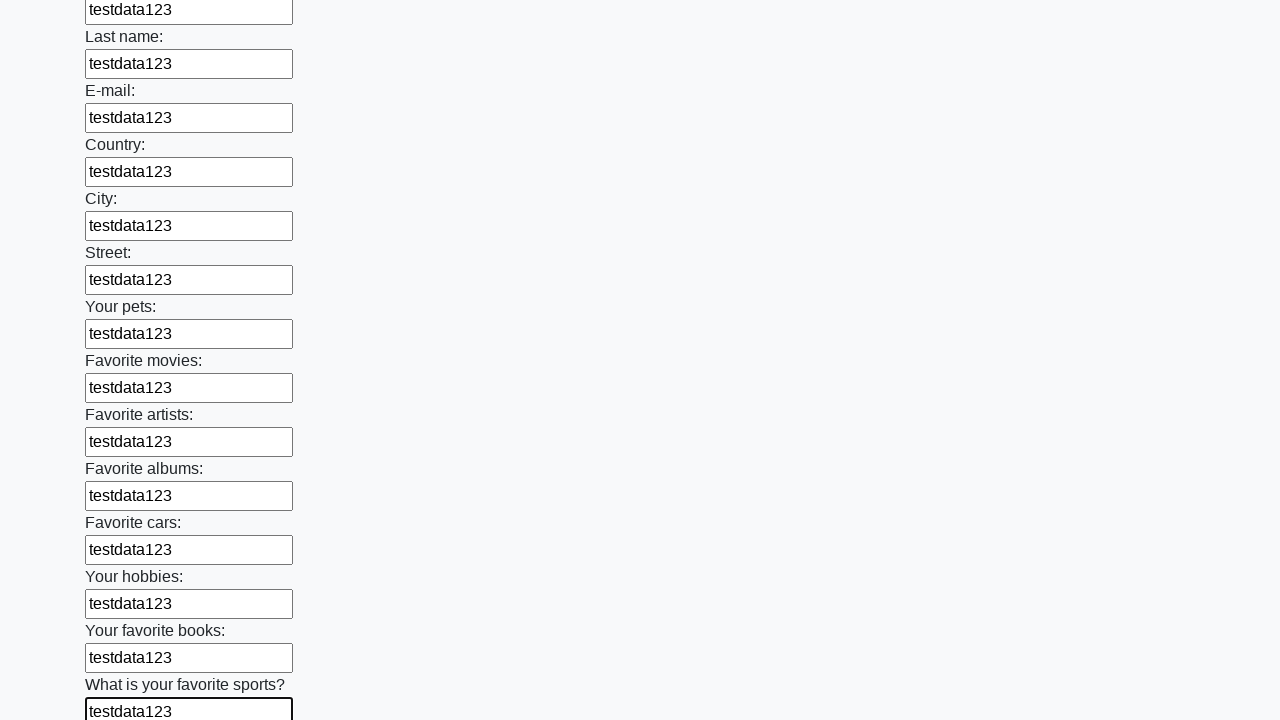

Filled input field with 'testdata123' on input >> nth=14
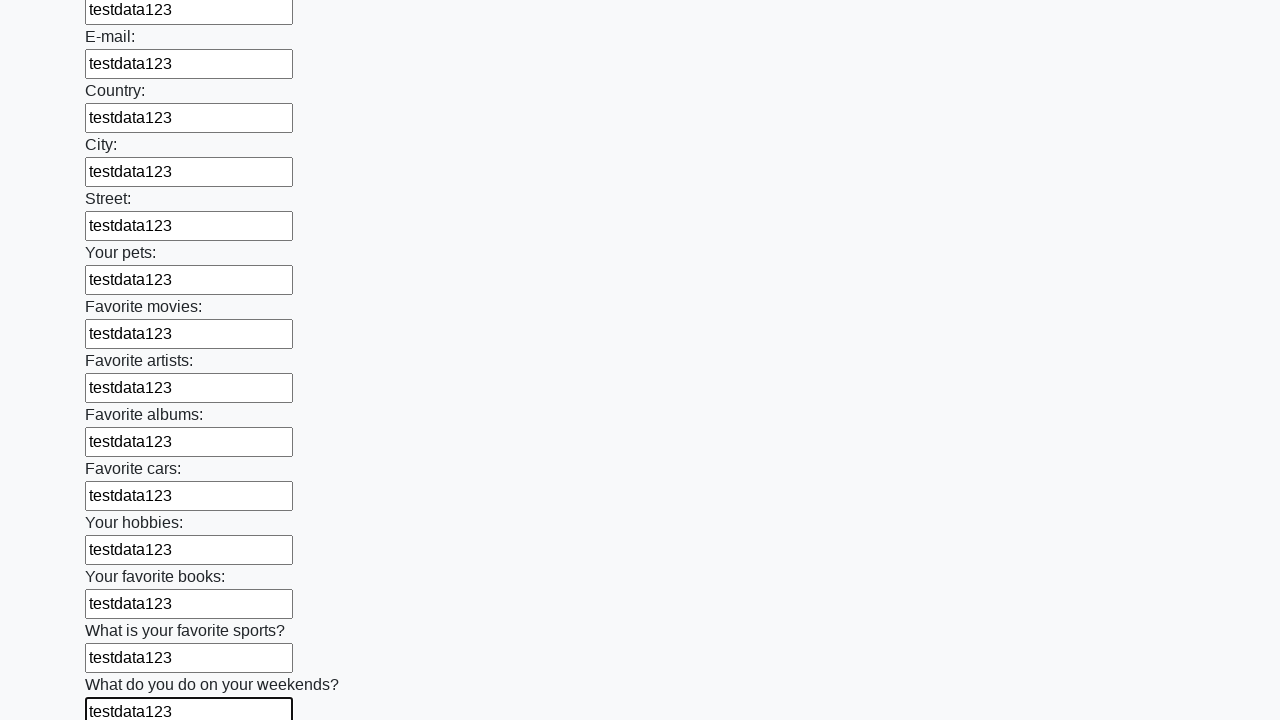

Filled input field with 'testdata123' on input >> nth=15
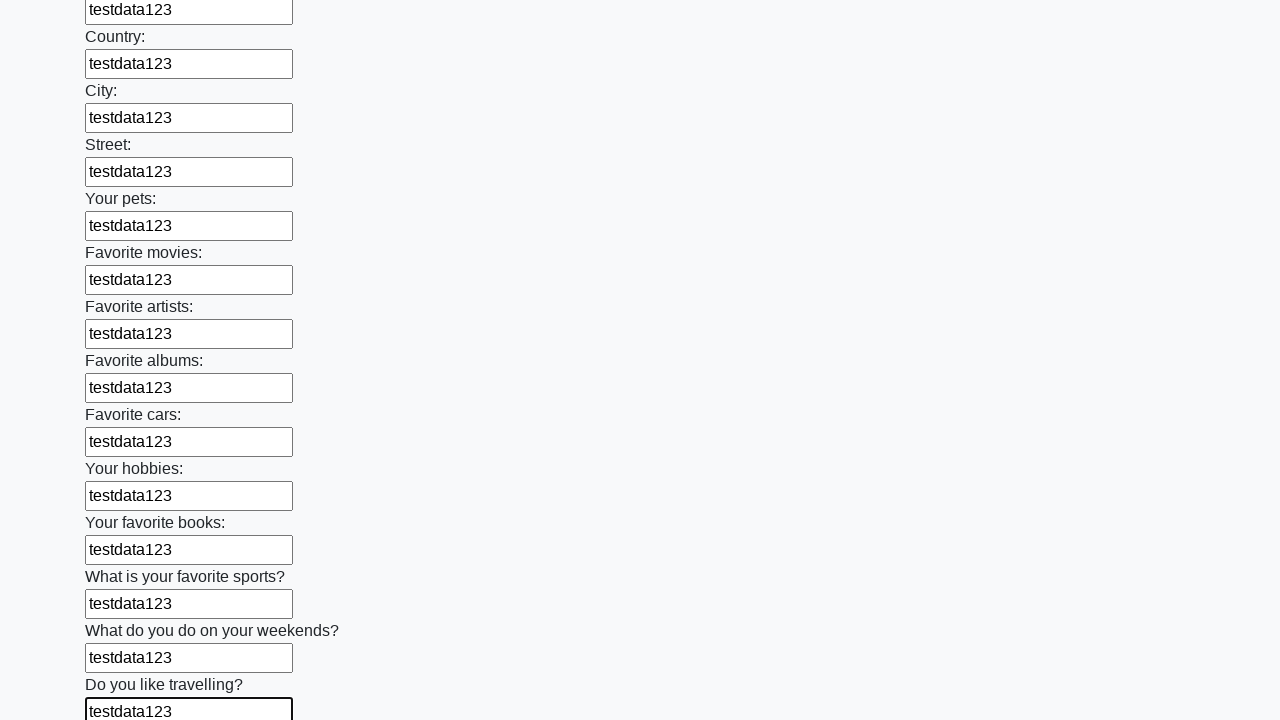

Filled input field with 'testdata123' on input >> nth=16
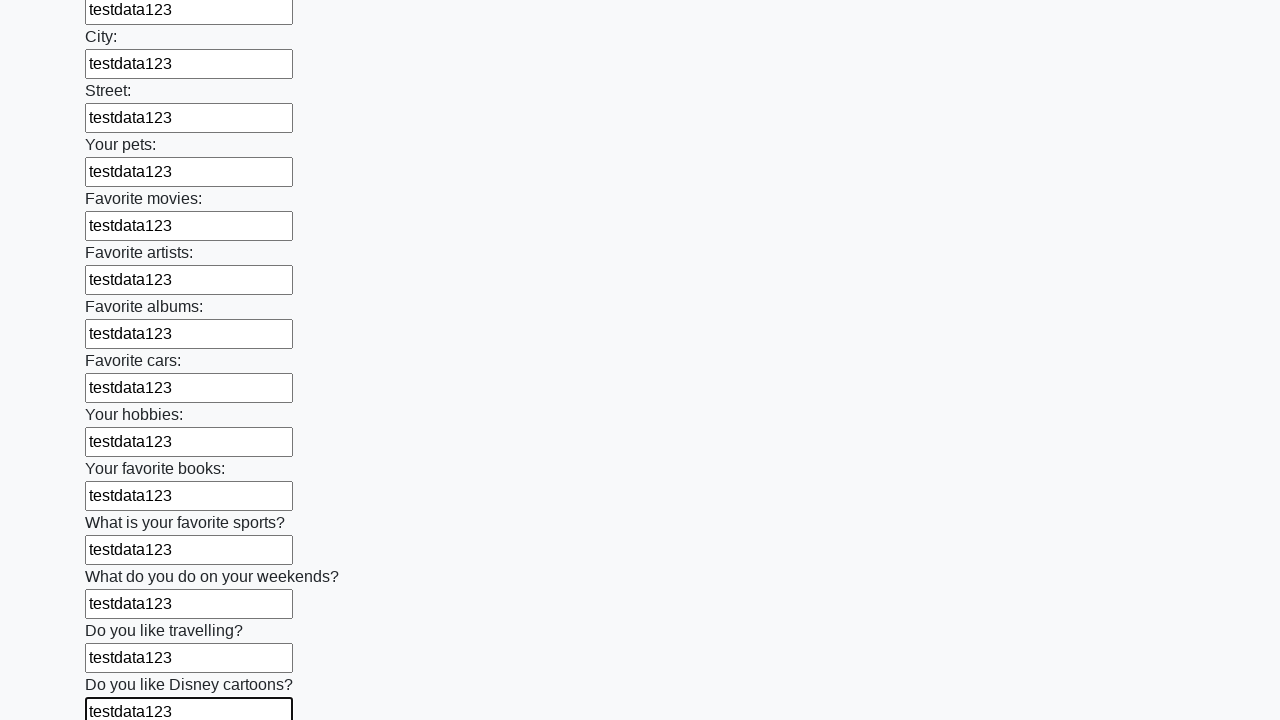

Filled input field with 'testdata123' on input >> nth=17
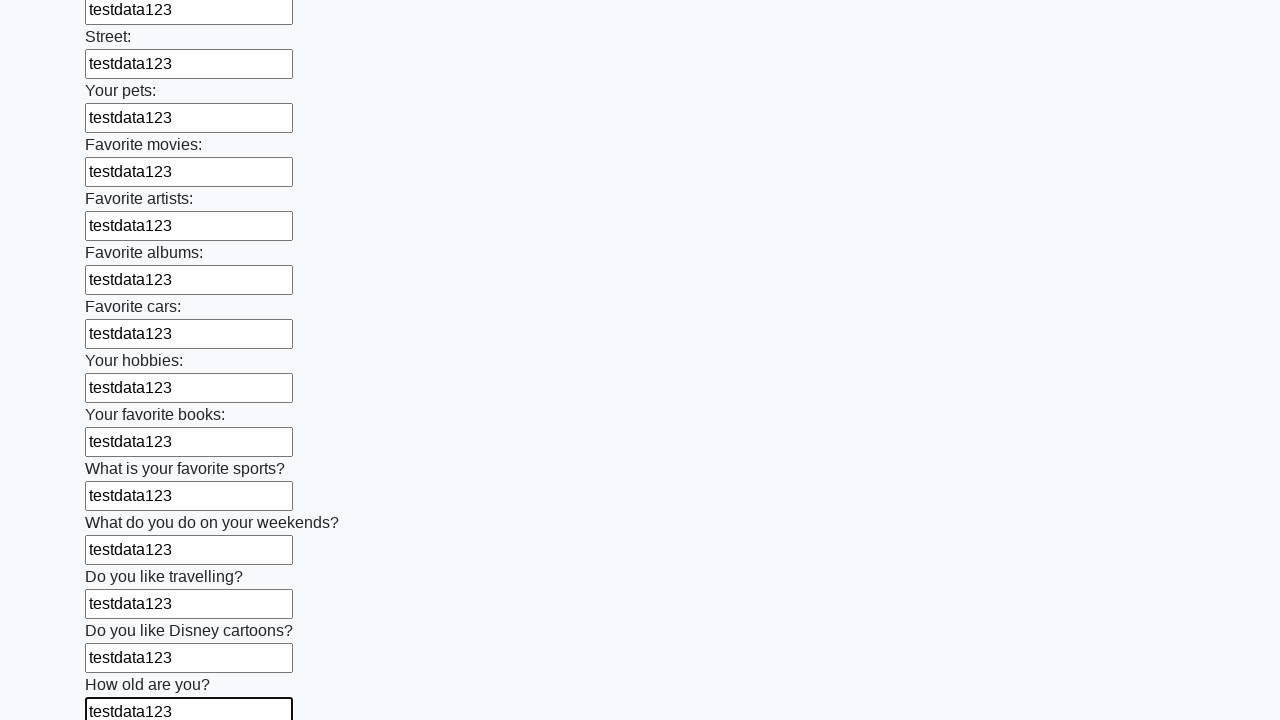

Filled input field with 'testdata123' on input >> nth=18
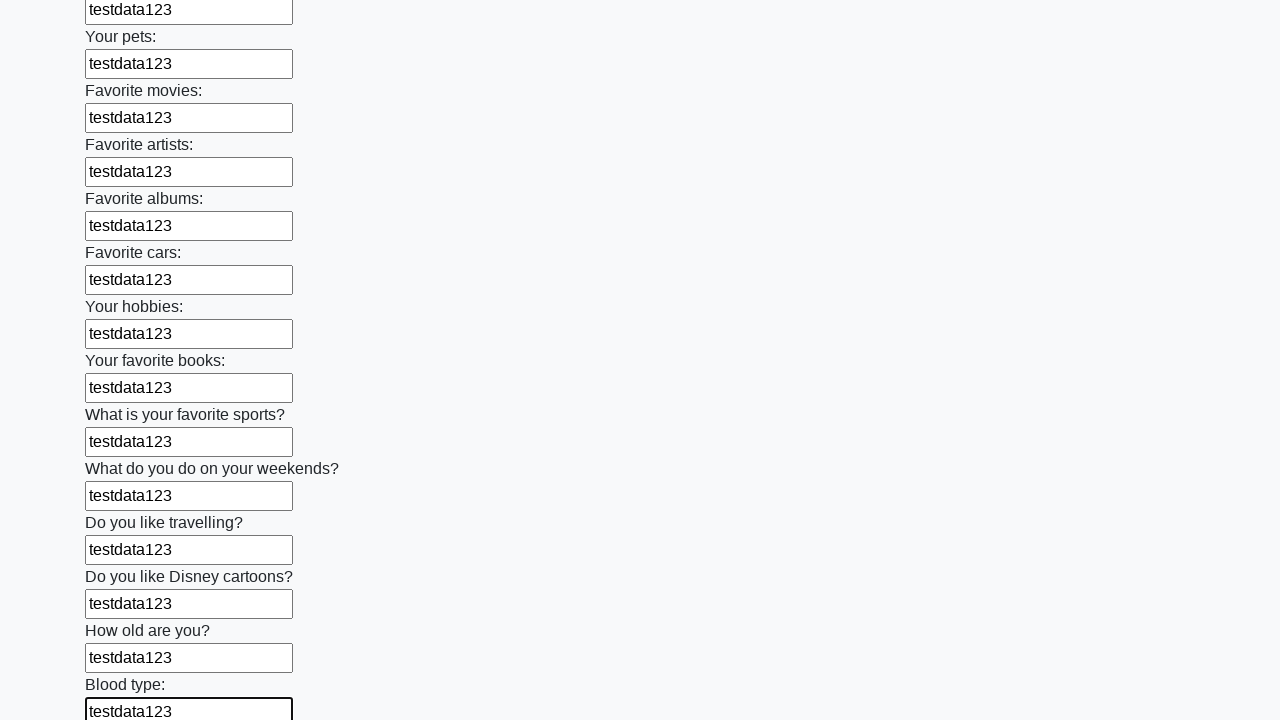

Filled input field with 'testdata123' on input >> nth=19
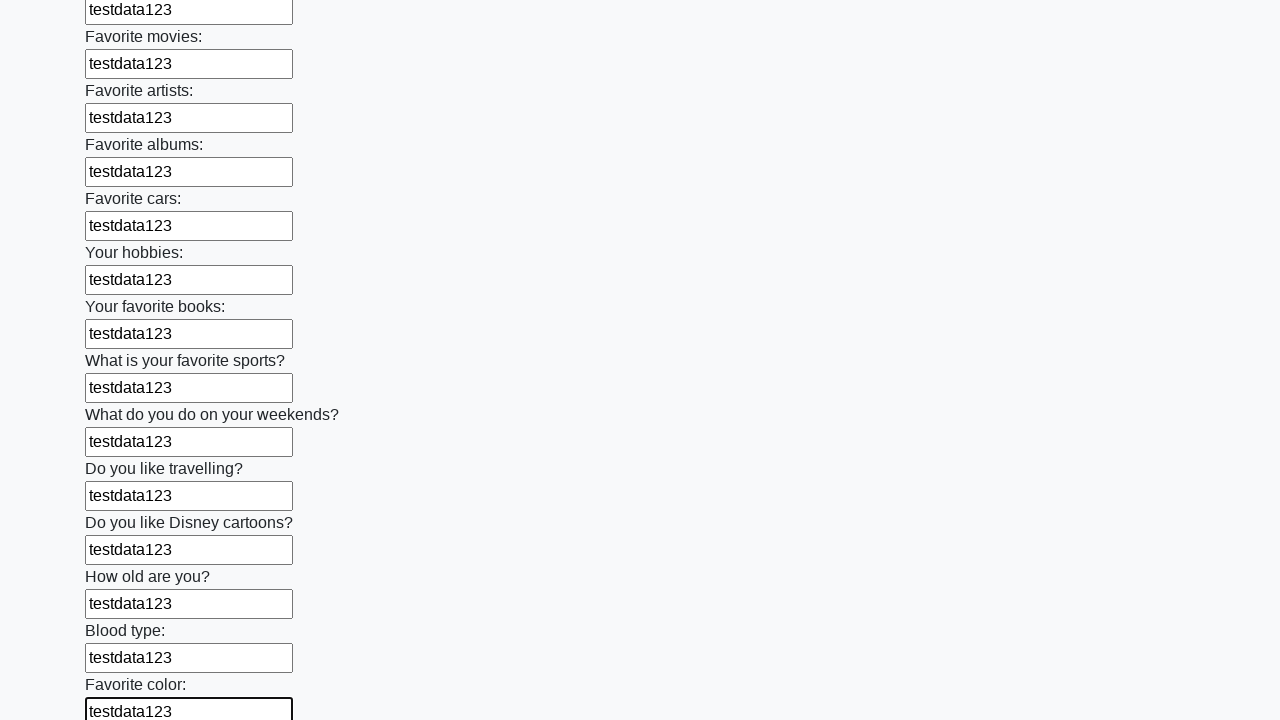

Filled input field with 'testdata123' on input >> nth=20
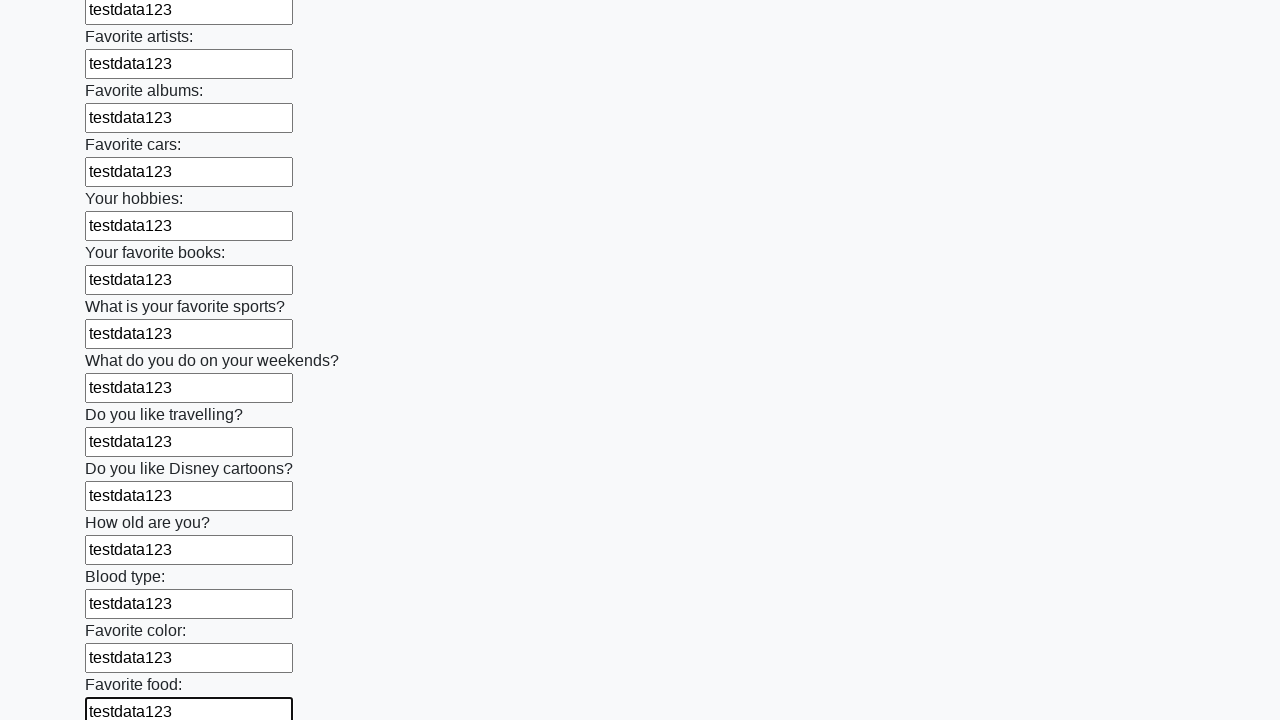

Filled input field with 'testdata123' on input >> nth=21
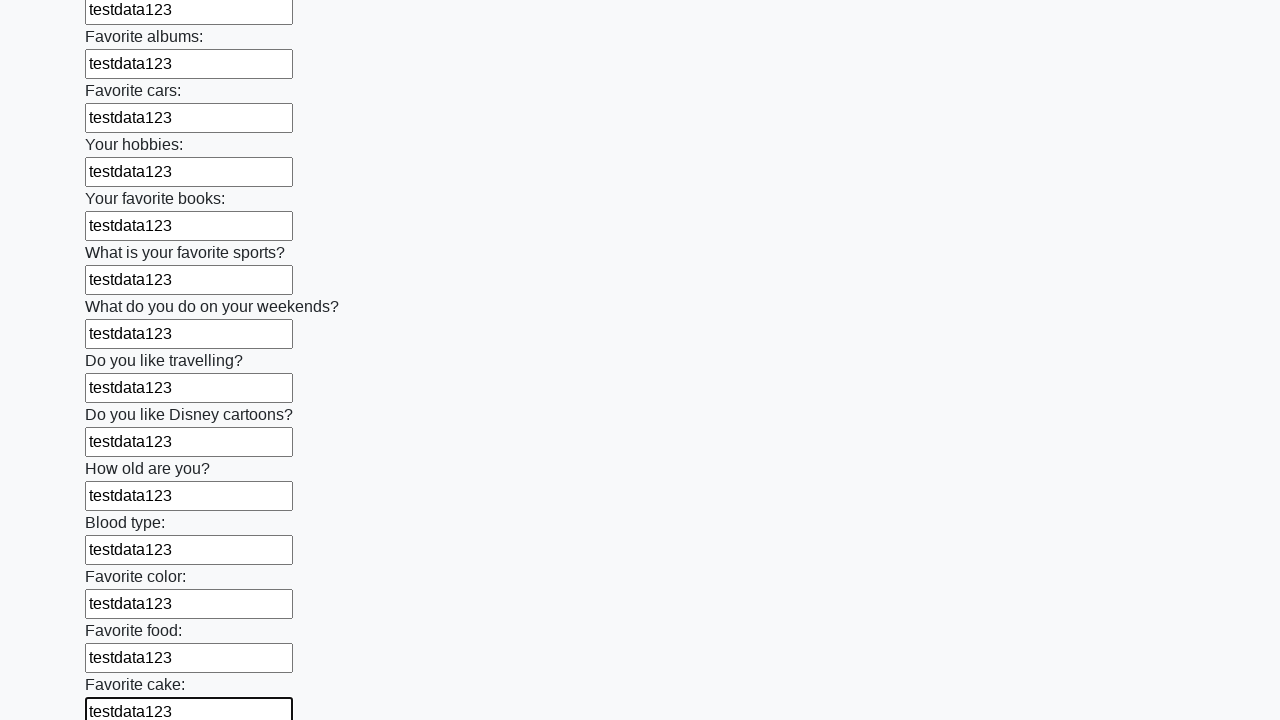

Filled input field with 'testdata123' on input >> nth=22
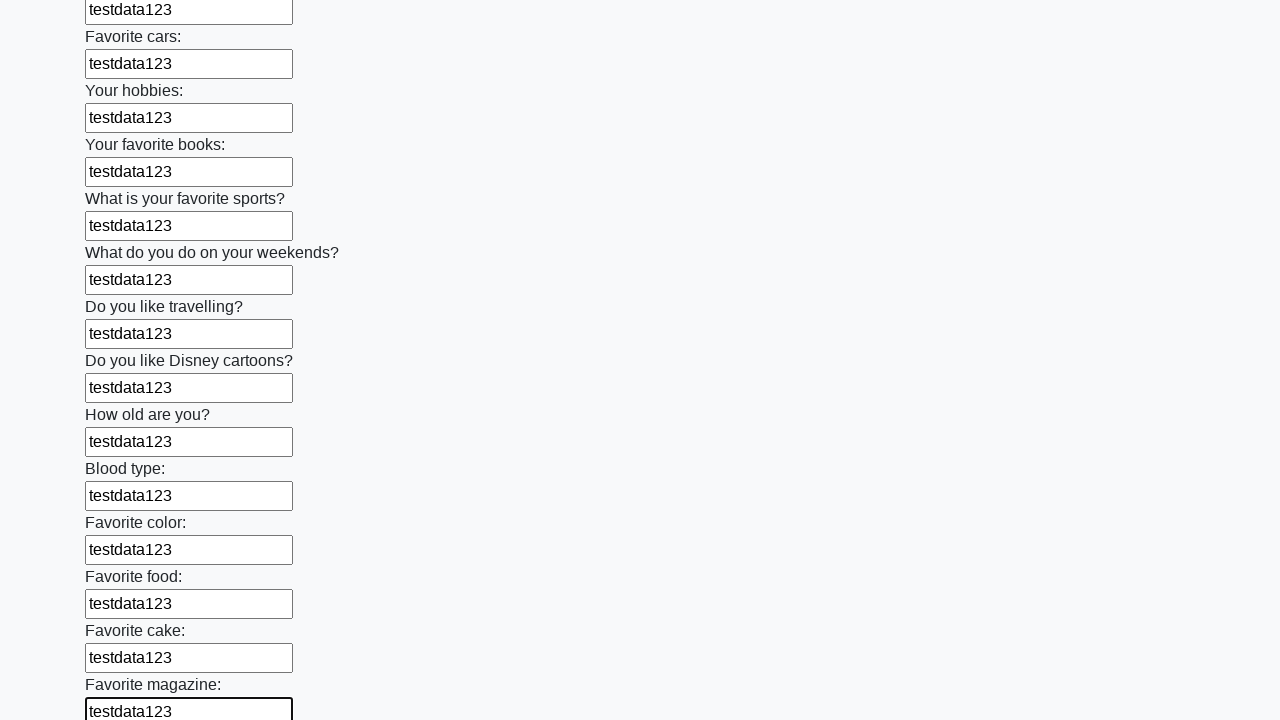

Filled input field with 'testdata123' on input >> nth=23
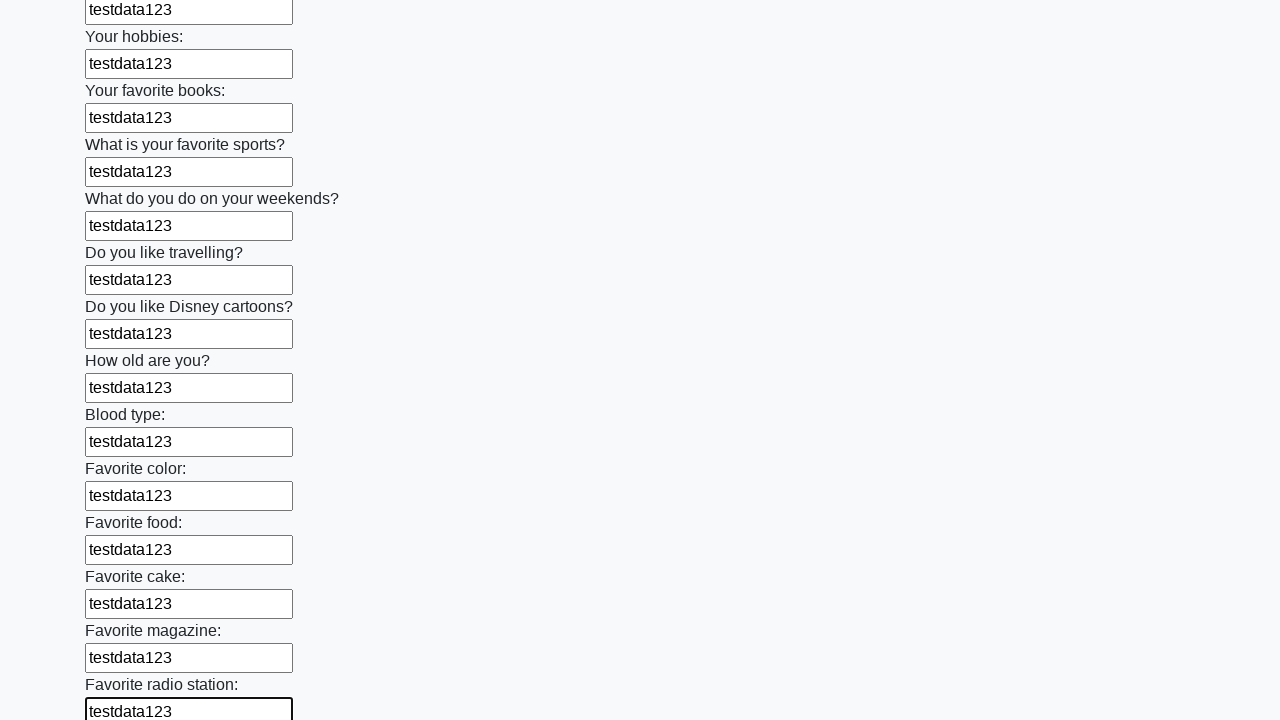

Filled input field with 'testdata123' on input >> nth=24
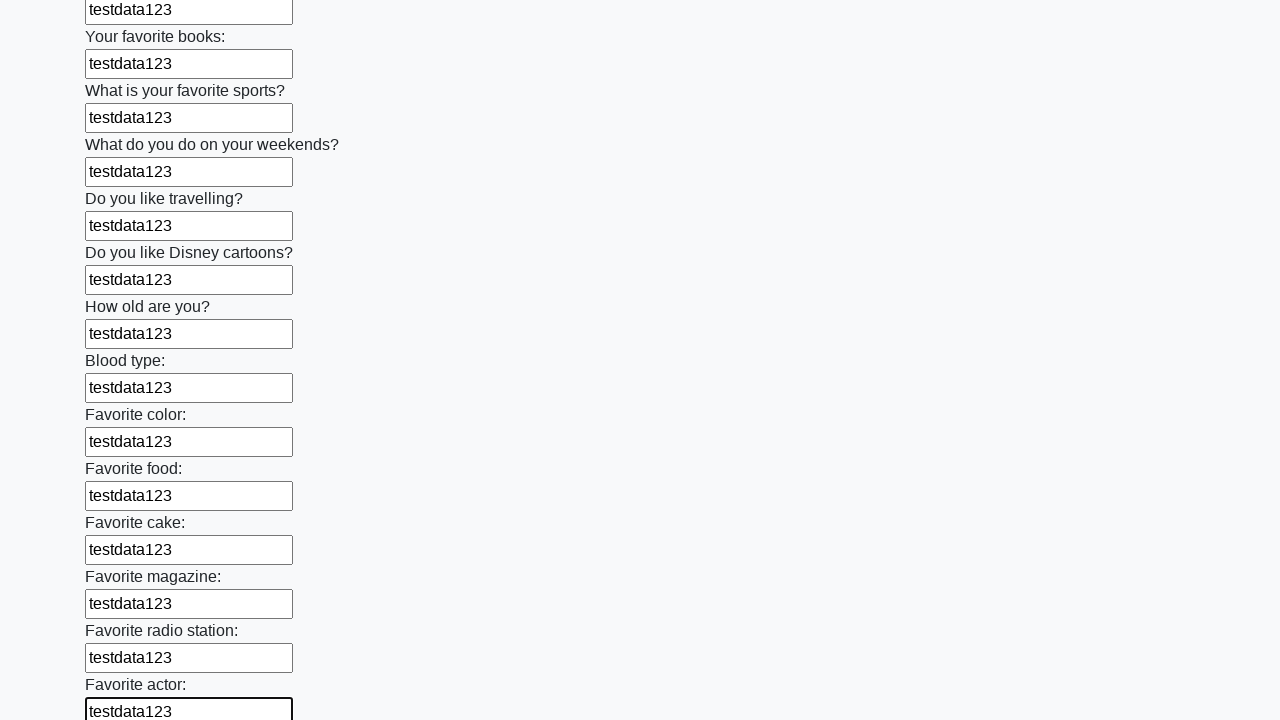

Filled input field with 'testdata123' on input >> nth=25
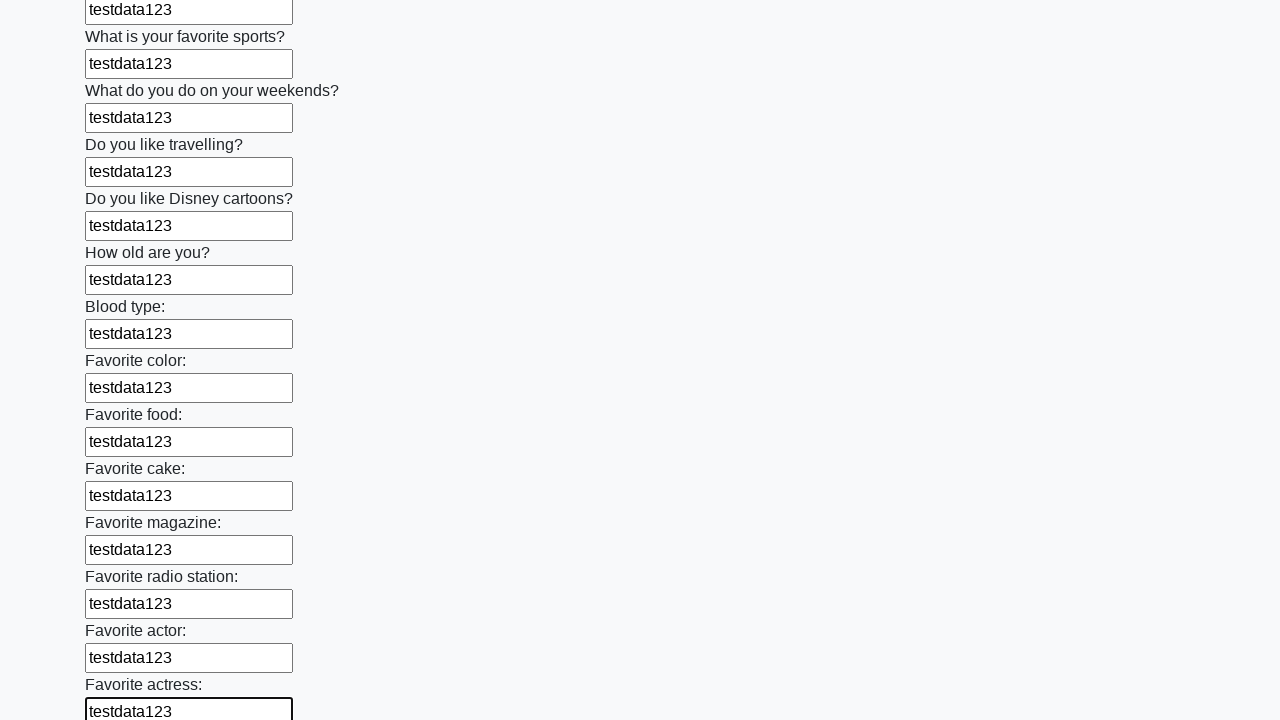

Filled input field with 'testdata123' on input >> nth=26
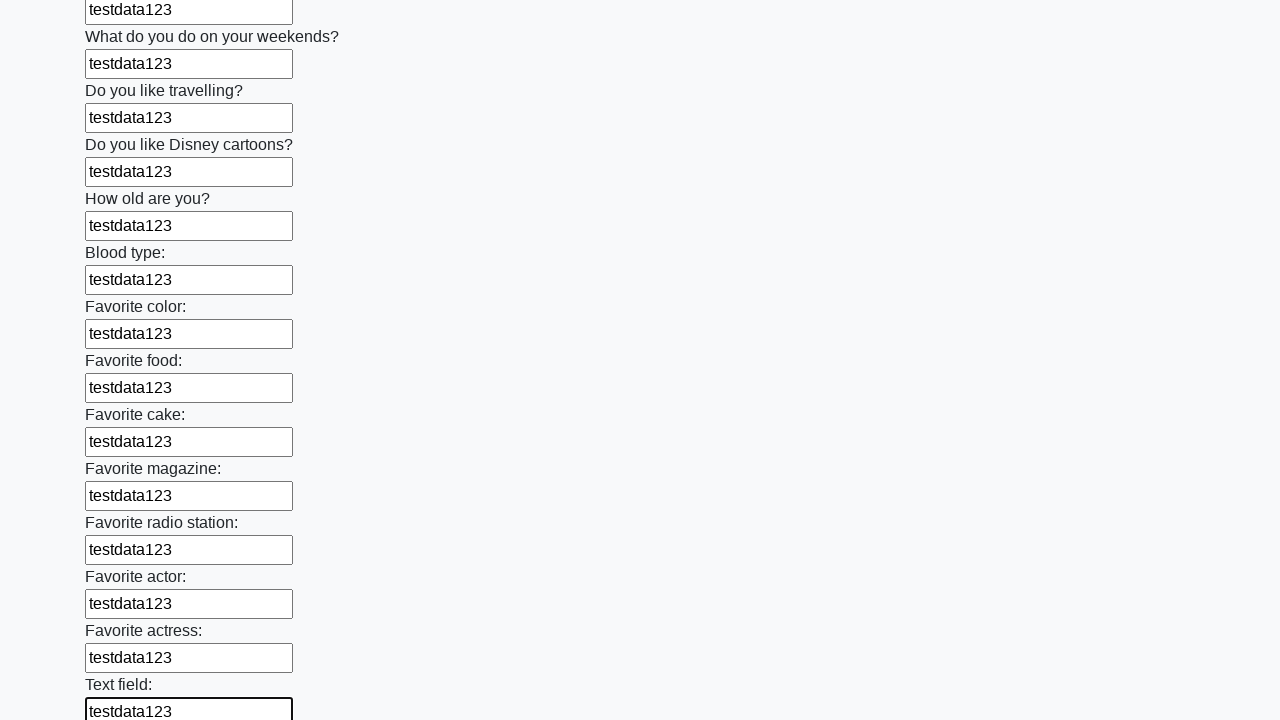

Filled input field with 'testdata123' on input >> nth=27
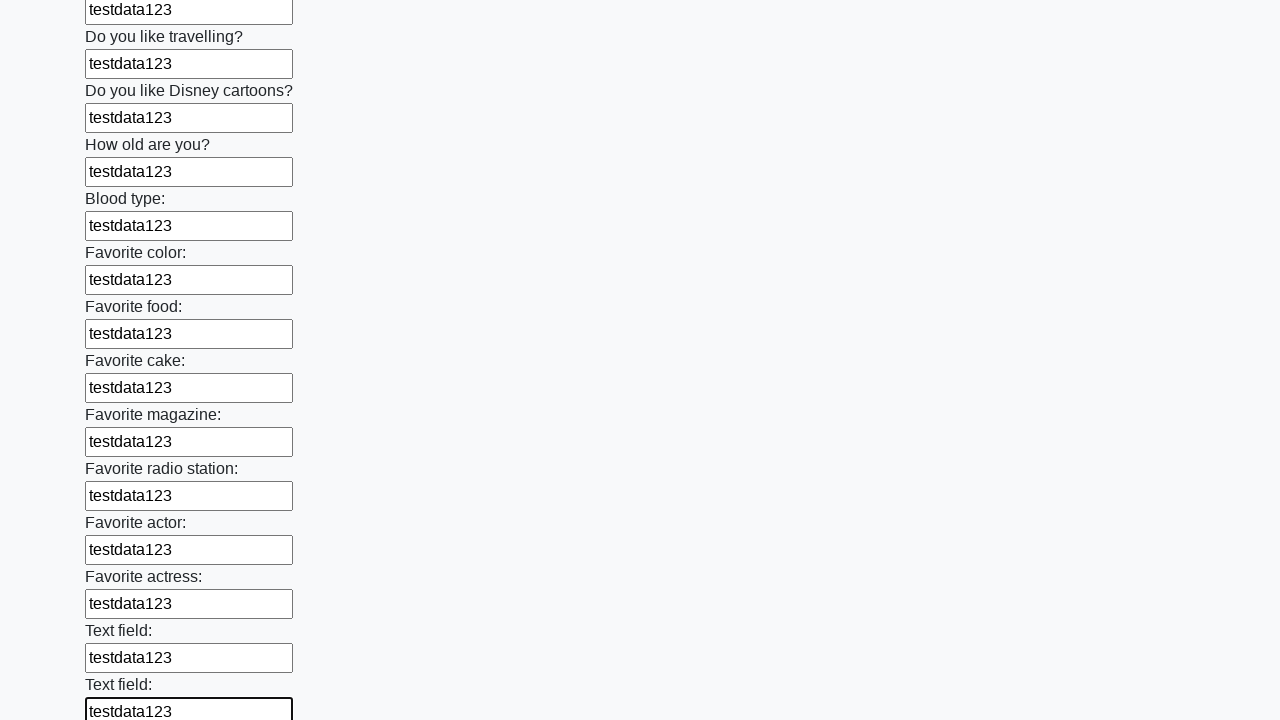

Filled input field with 'testdata123' on input >> nth=28
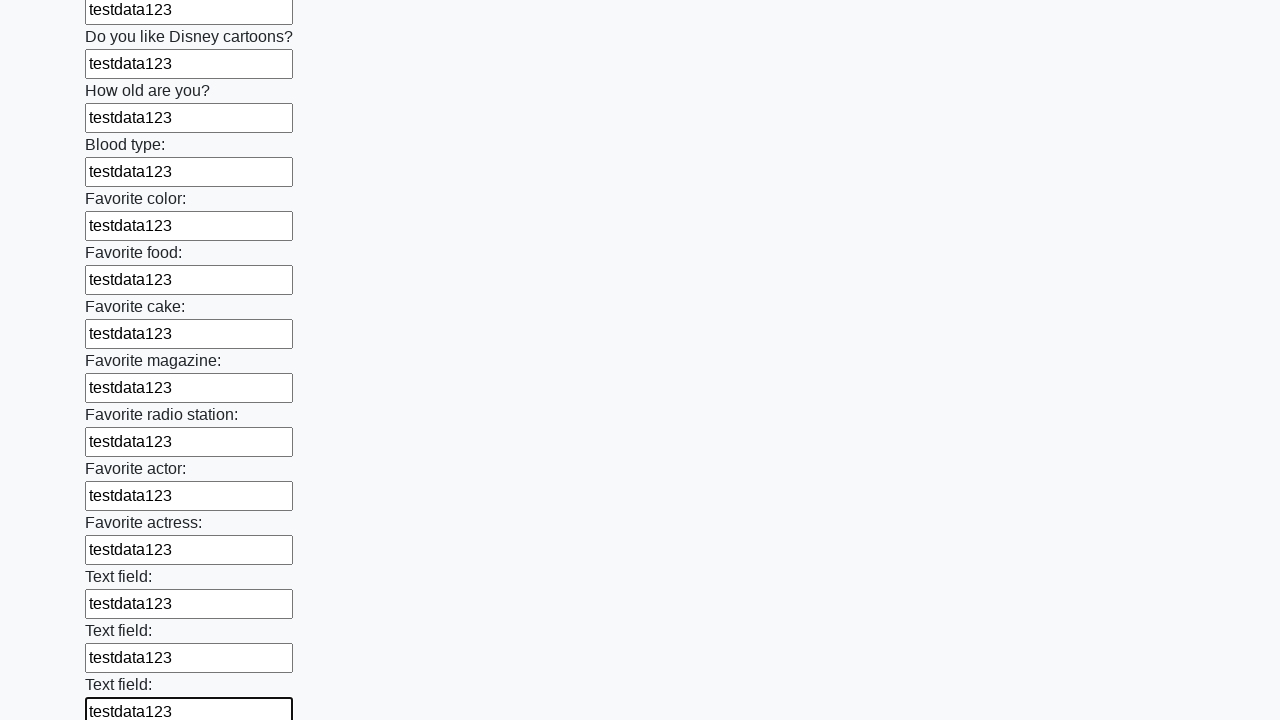

Filled input field with 'testdata123' on input >> nth=29
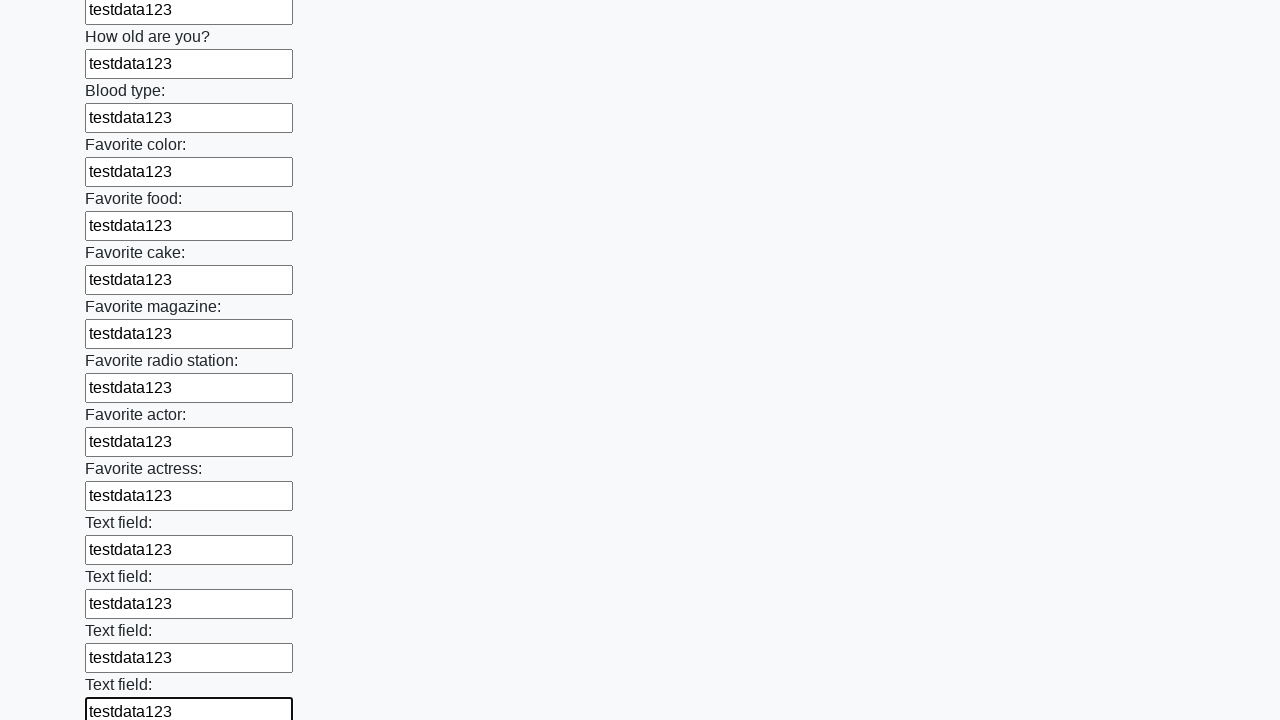

Filled input field with 'testdata123' on input >> nth=30
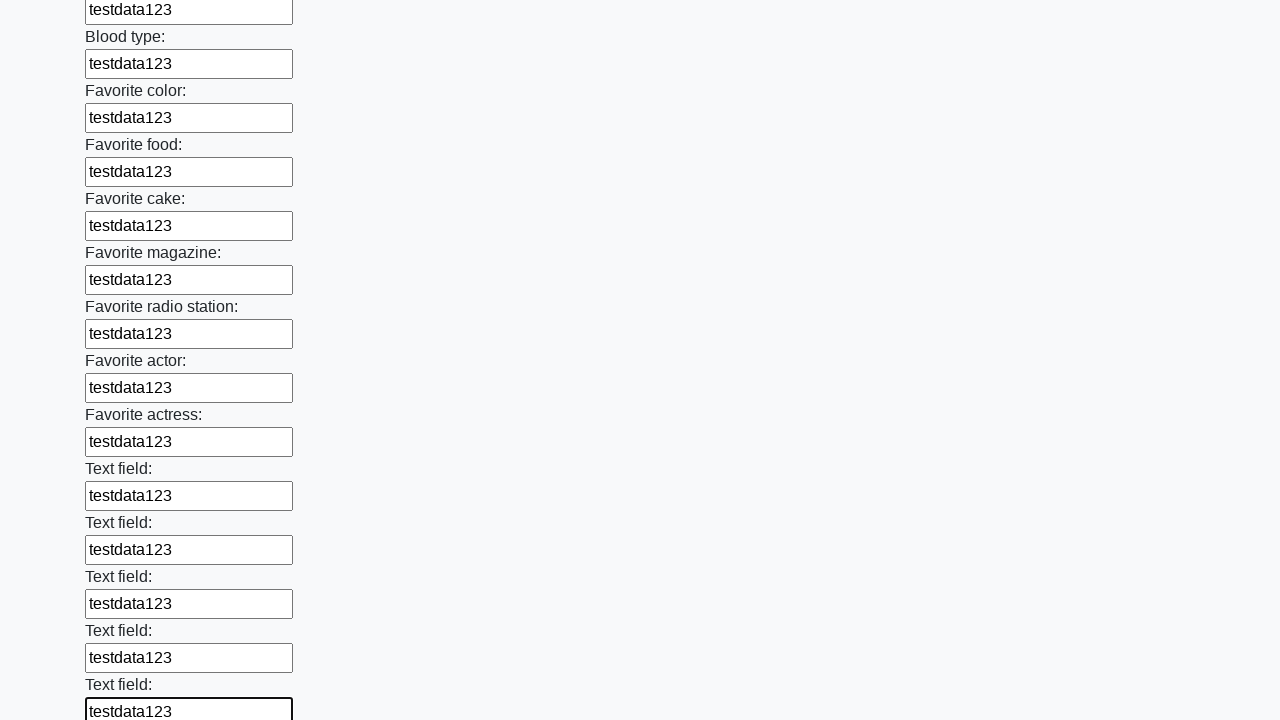

Filled input field with 'testdata123' on input >> nth=31
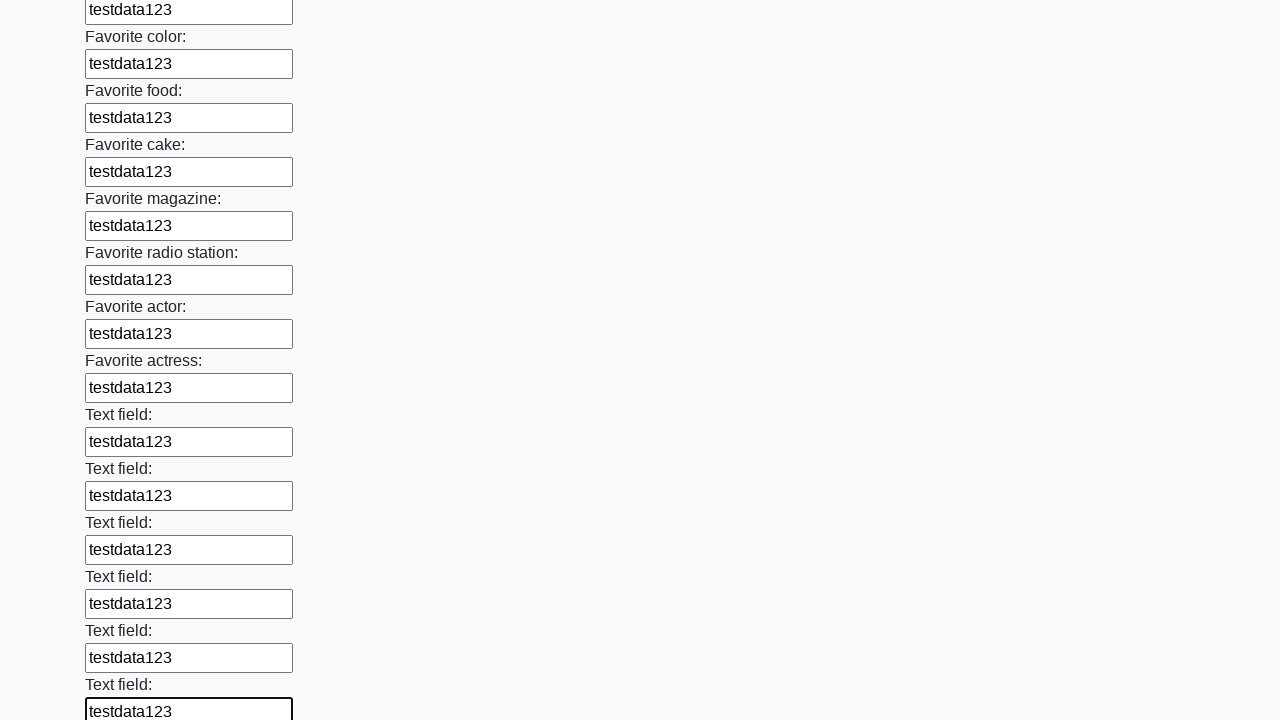

Filled input field with 'testdata123' on input >> nth=32
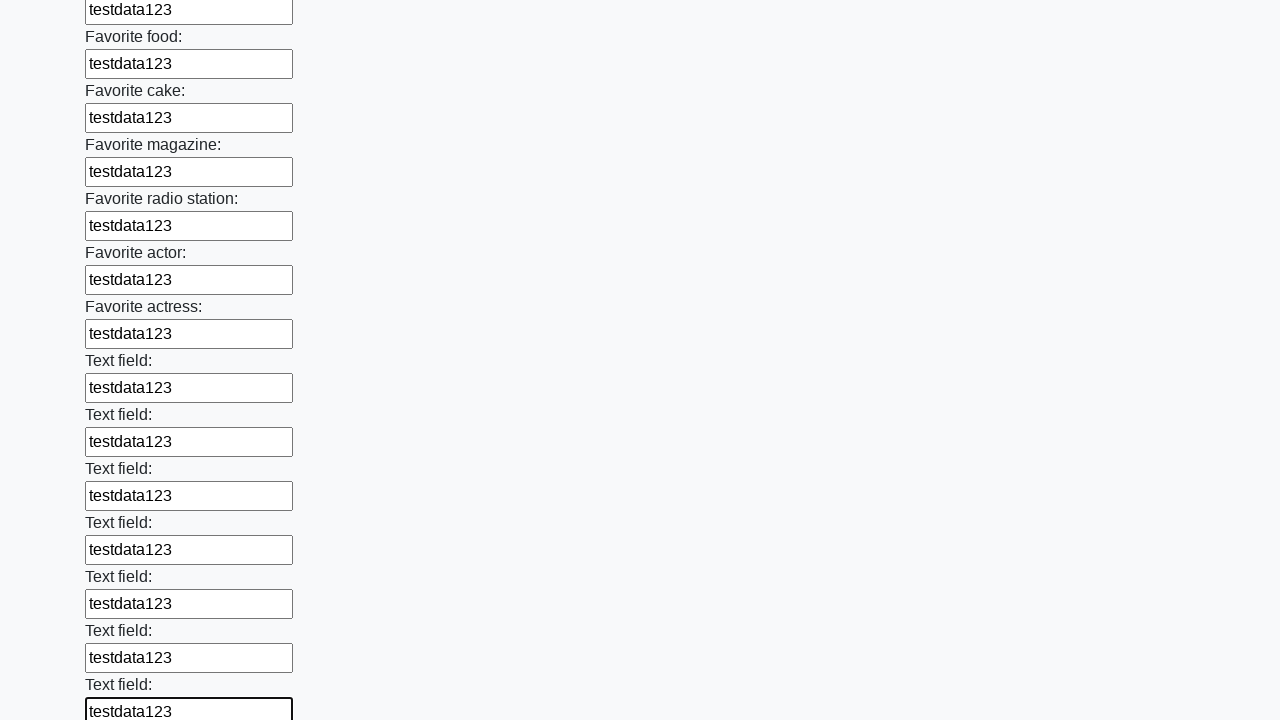

Filled input field with 'testdata123' on input >> nth=33
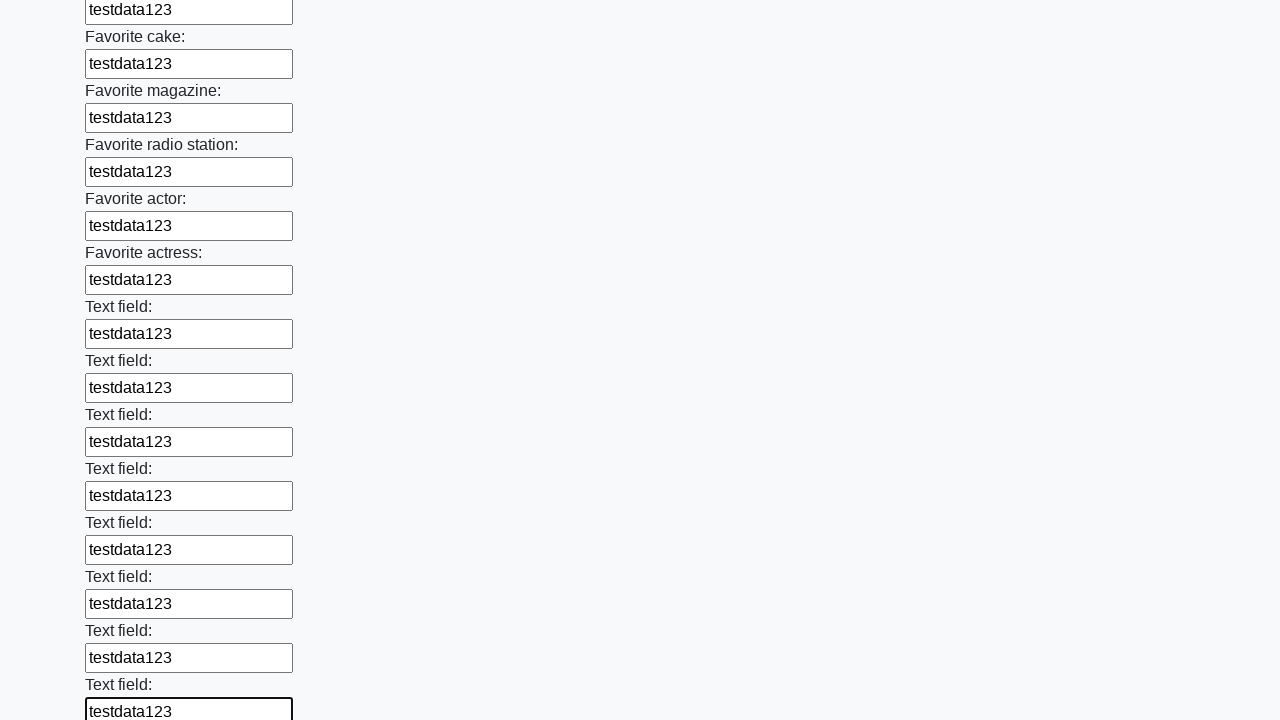

Filled input field with 'testdata123' on input >> nth=34
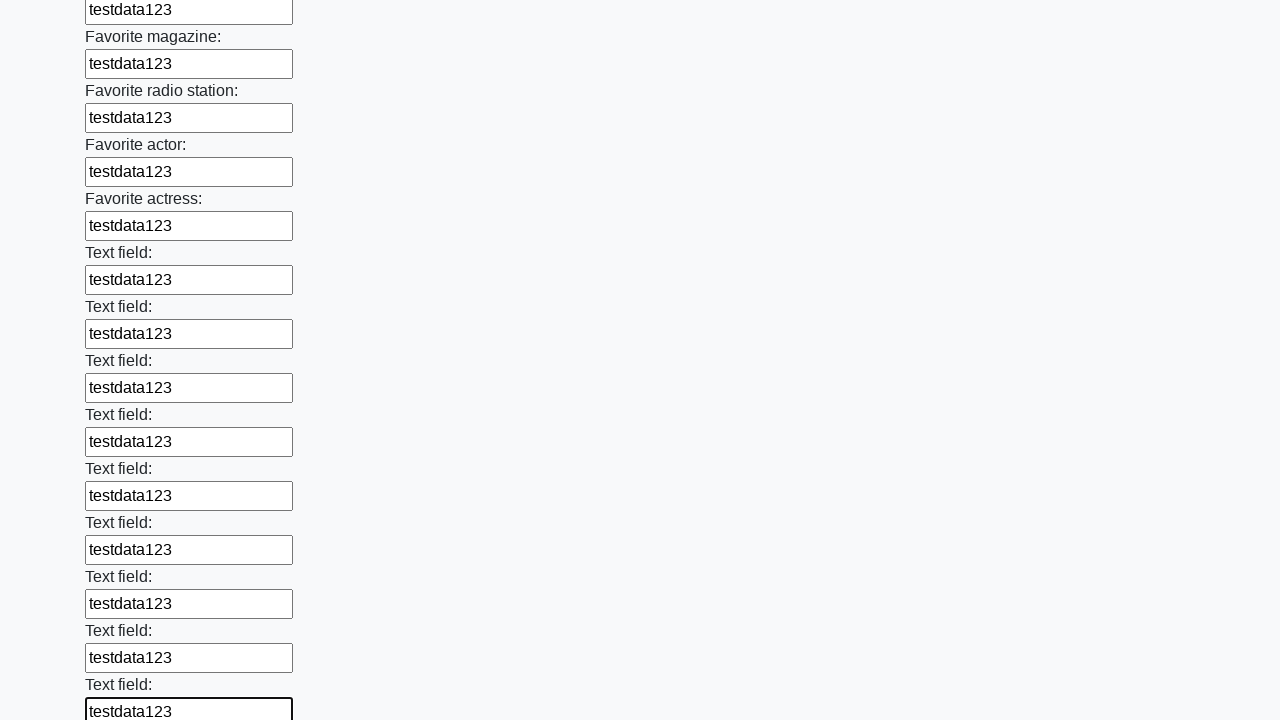

Filled input field with 'testdata123' on input >> nth=35
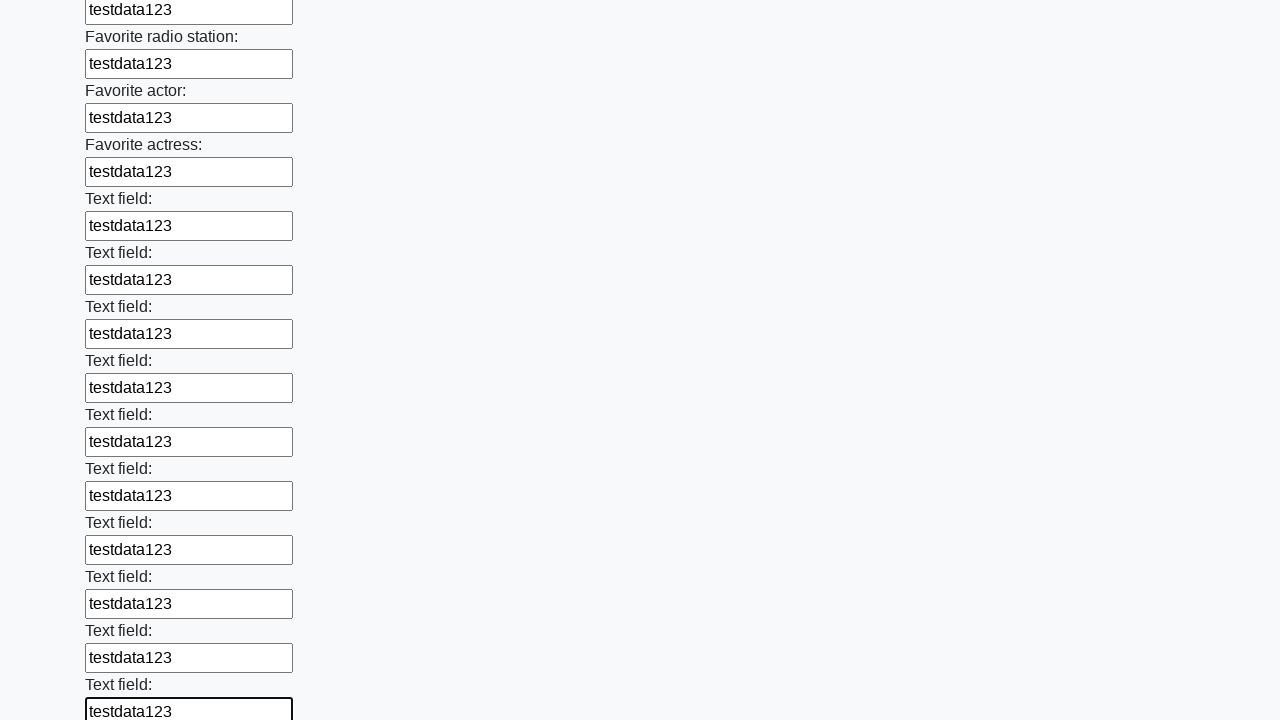

Filled input field with 'testdata123' on input >> nth=36
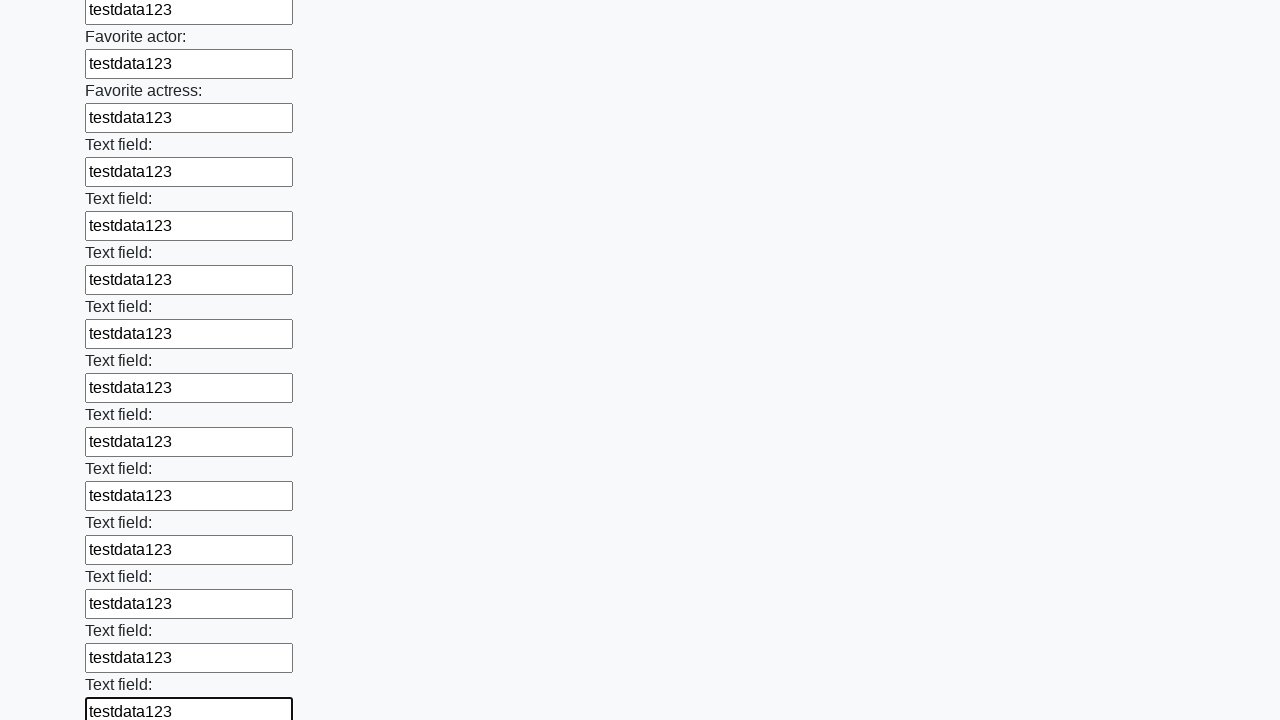

Filled input field with 'testdata123' on input >> nth=37
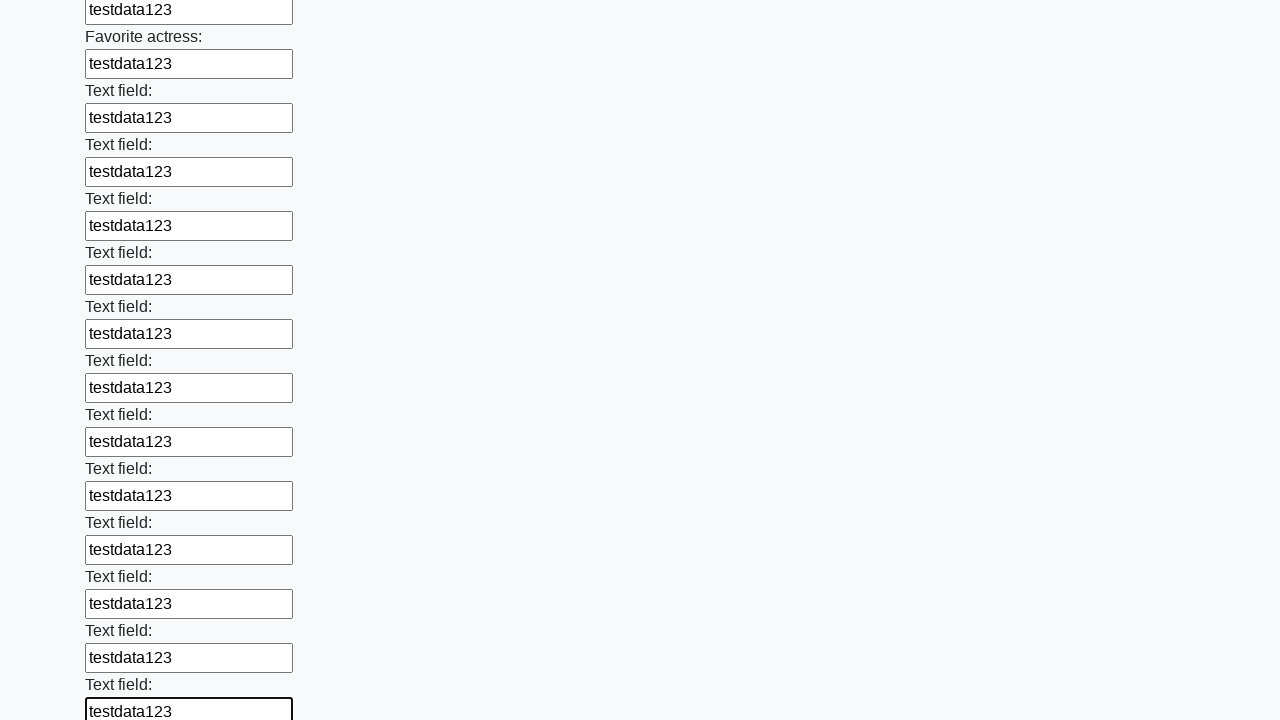

Filled input field with 'testdata123' on input >> nth=38
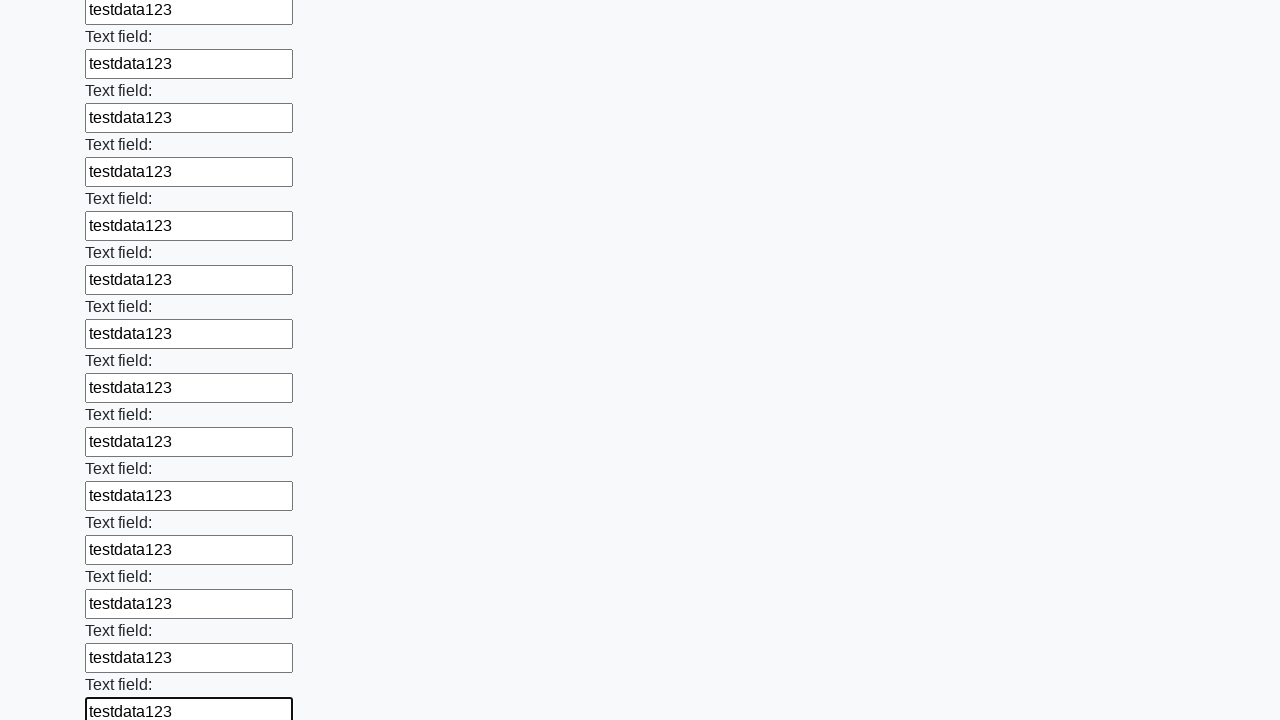

Filled input field with 'testdata123' on input >> nth=39
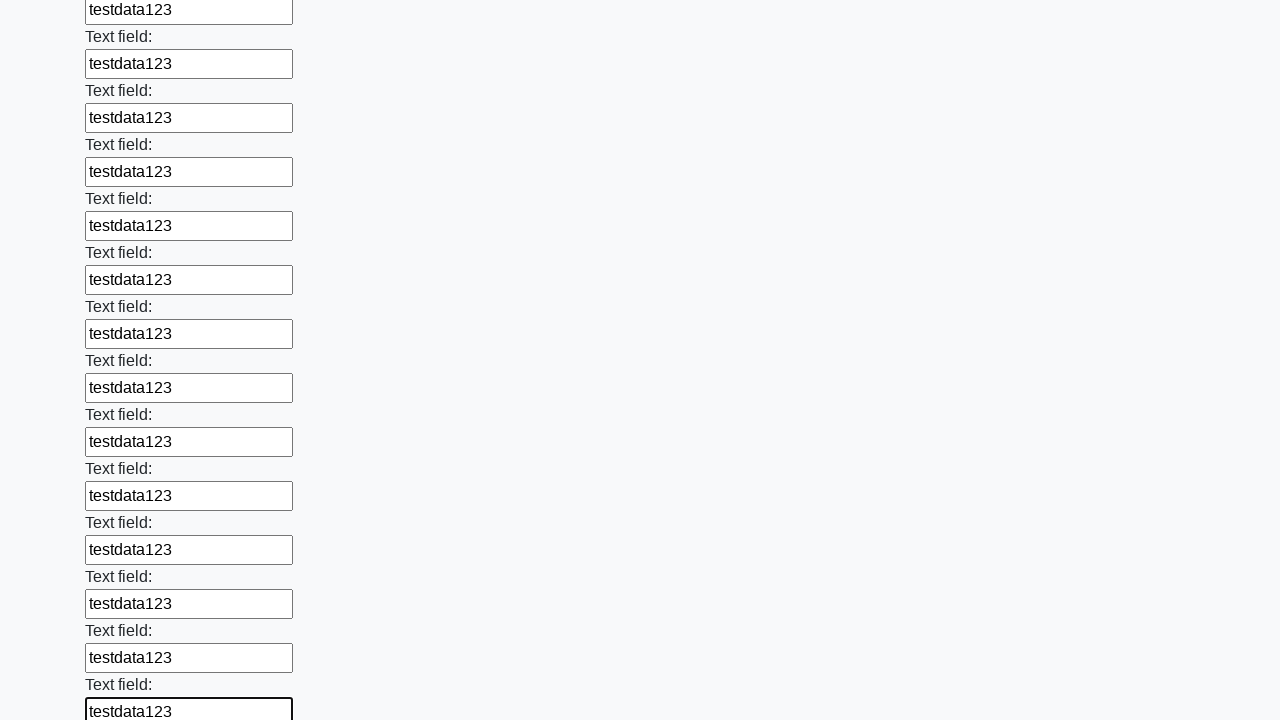

Filled input field with 'testdata123' on input >> nth=40
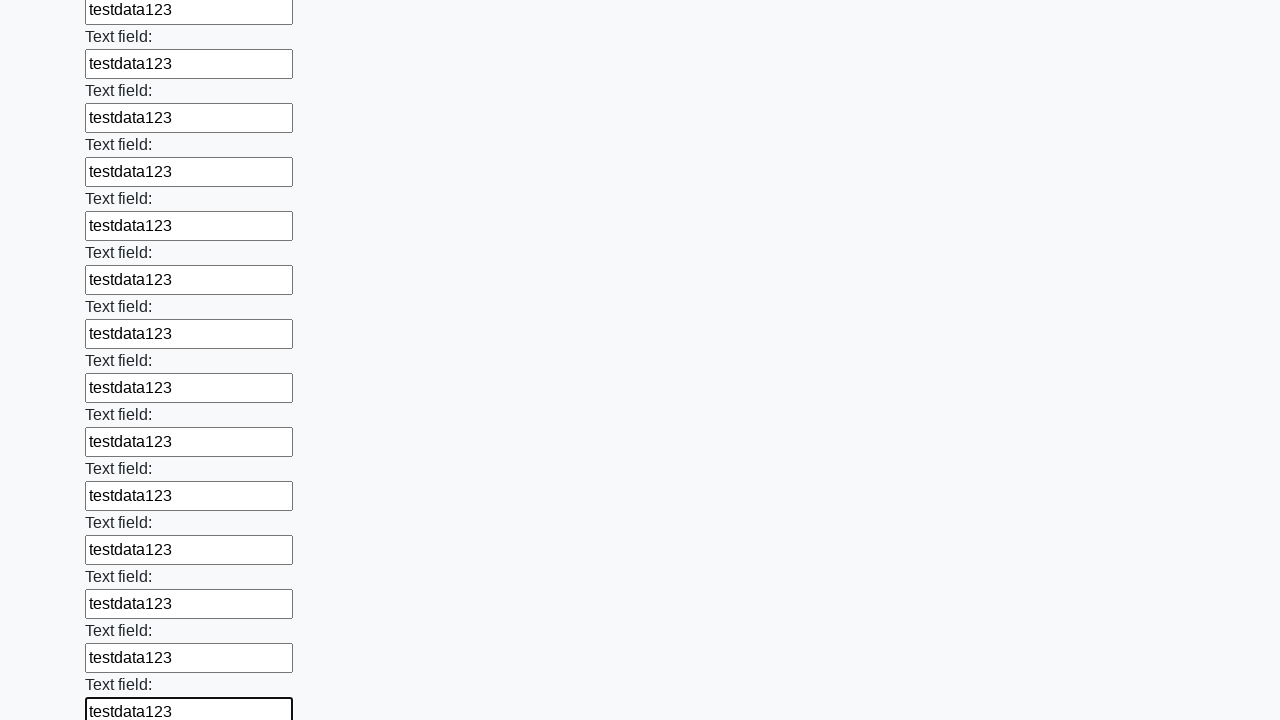

Filled input field with 'testdata123' on input >> nth=41
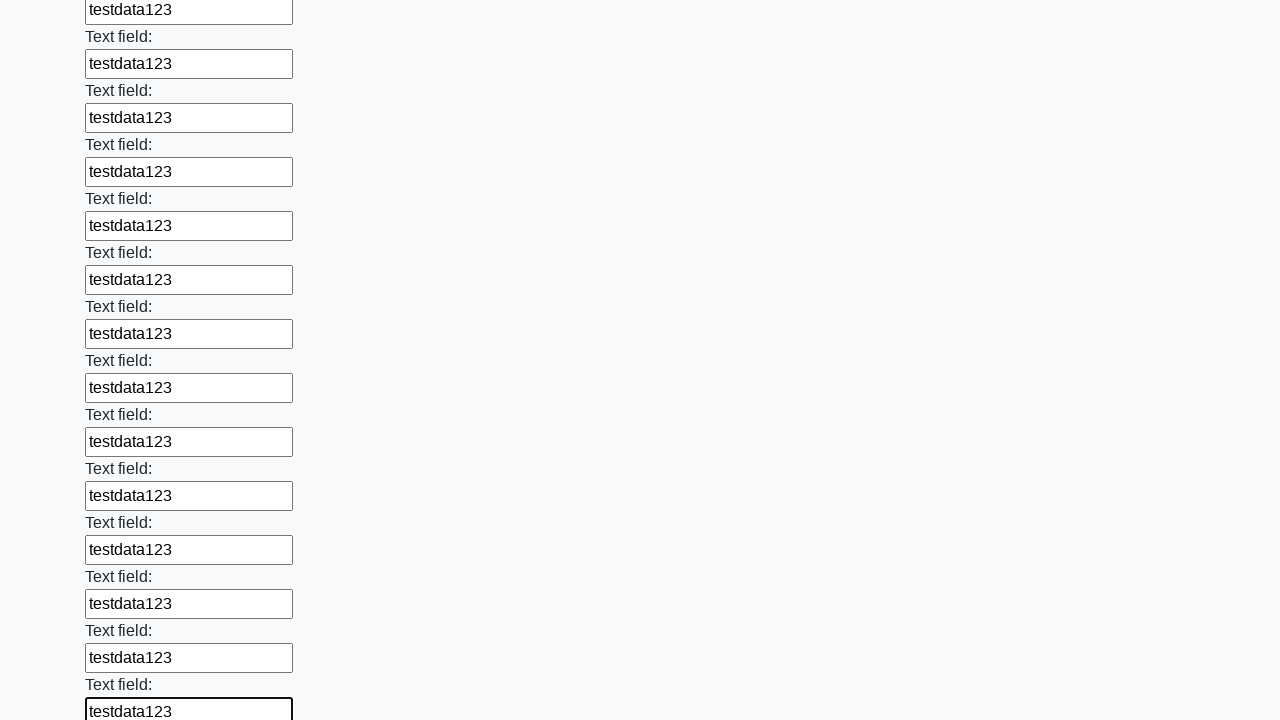

Filled input field with 'testdata123' on input >> nth=42
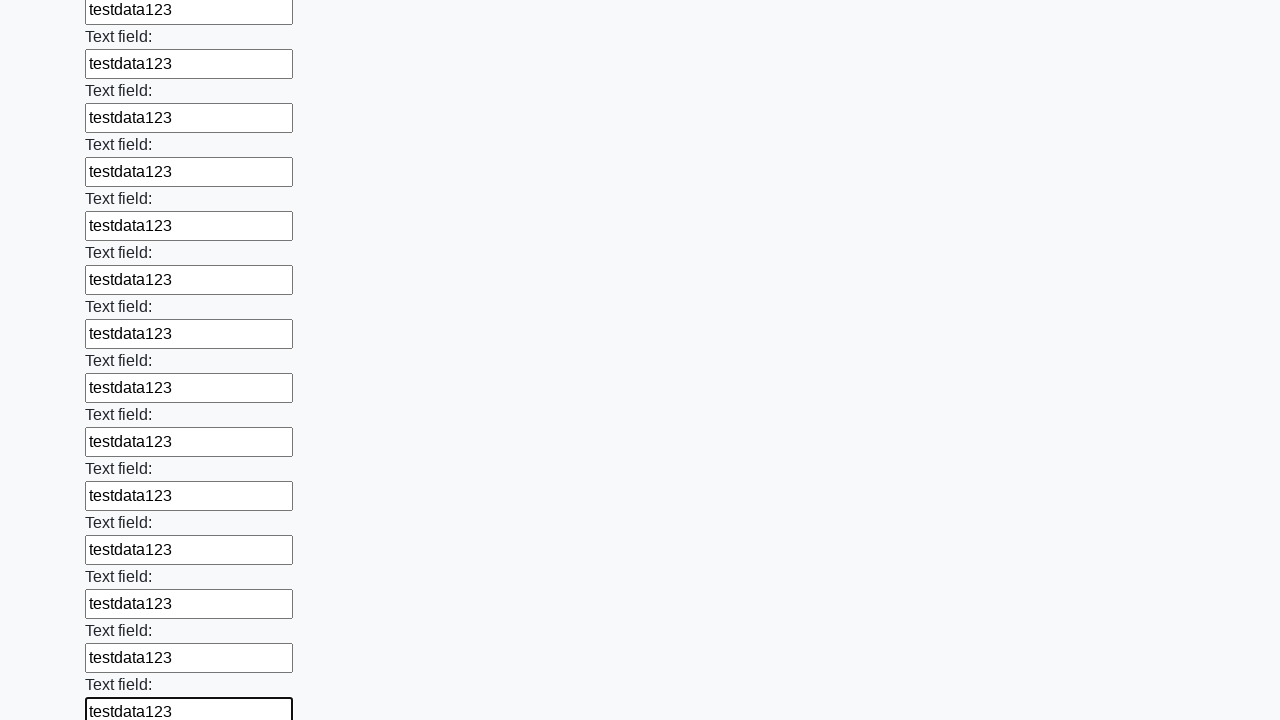

Filled input field with 'testdata123' on input >> nth=43
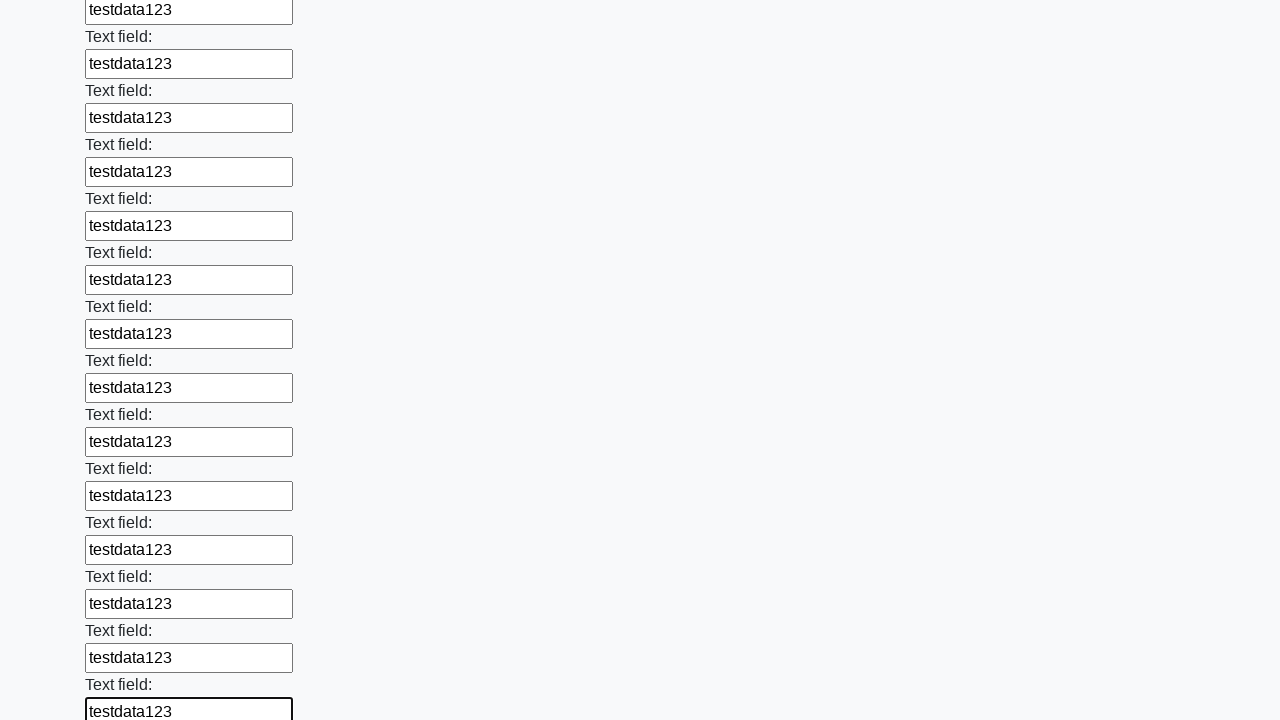

Filled input field with 'testdata123' on input >> nth=44
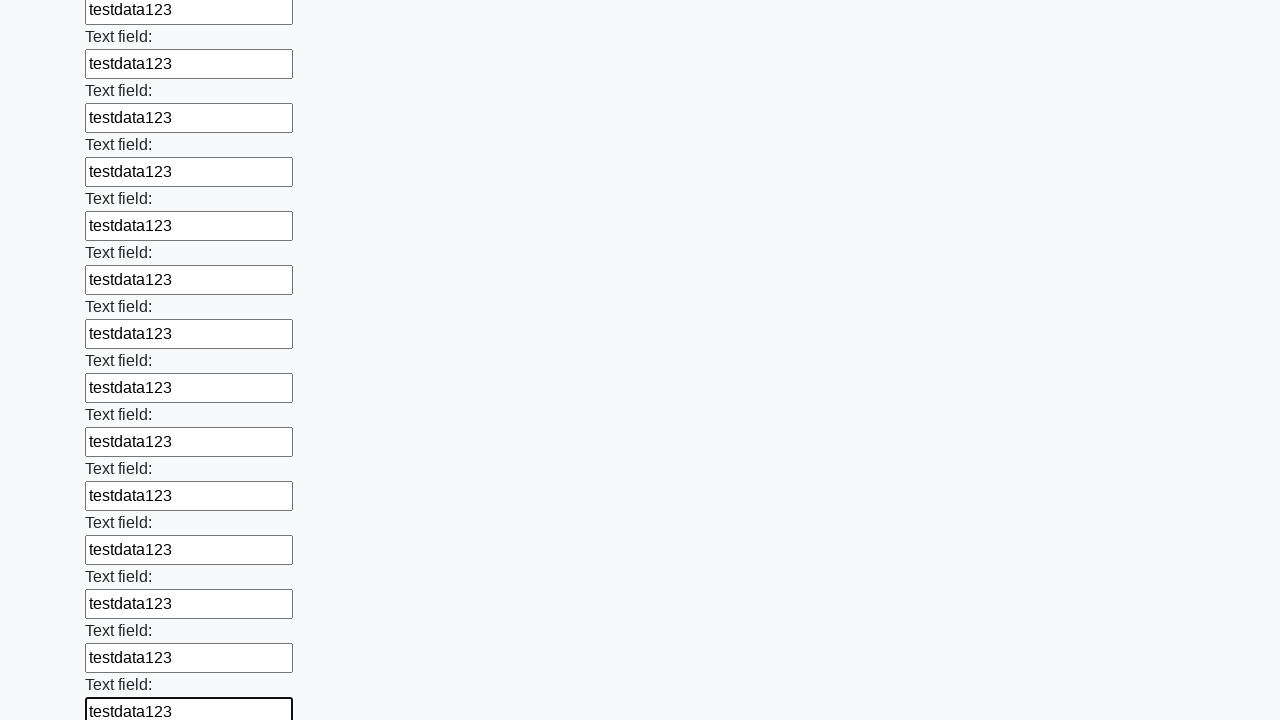

Filled input field with 'testdata123' on input >> nth=45
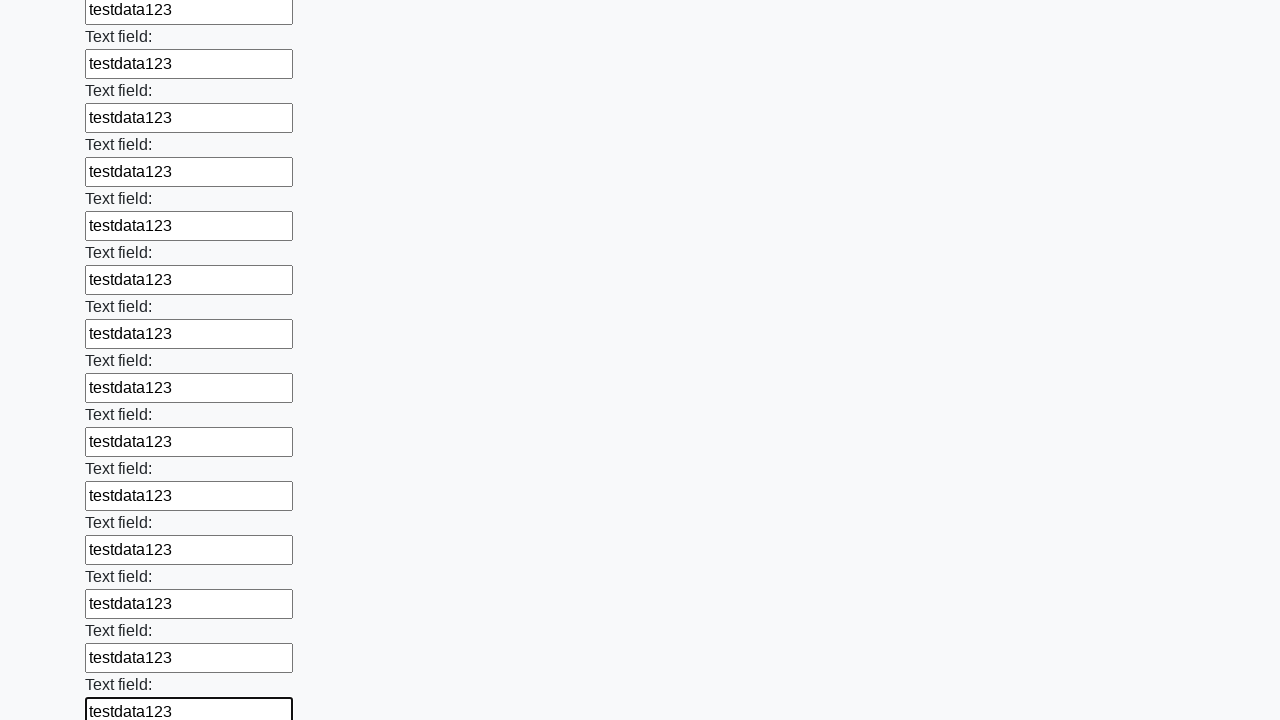

Filled input field with 'testdata123' on input >> nth=46
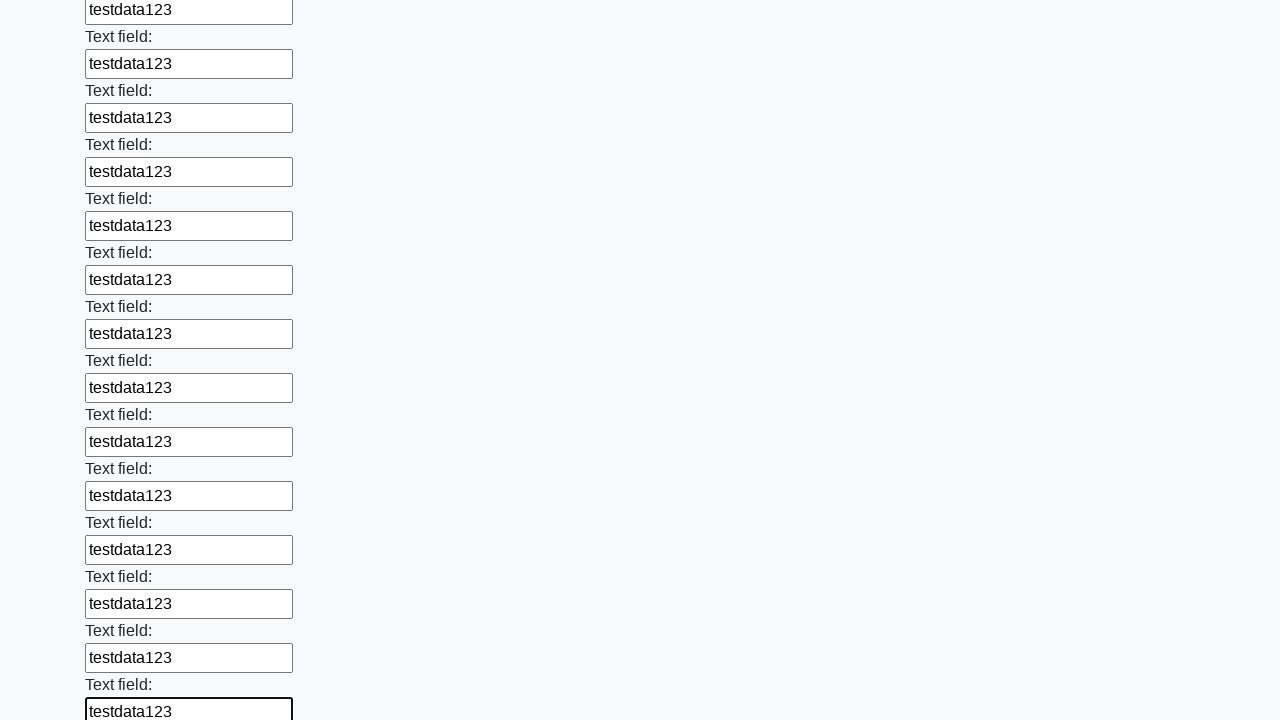

Filled input field with 'testdata123' on input >> nth=47
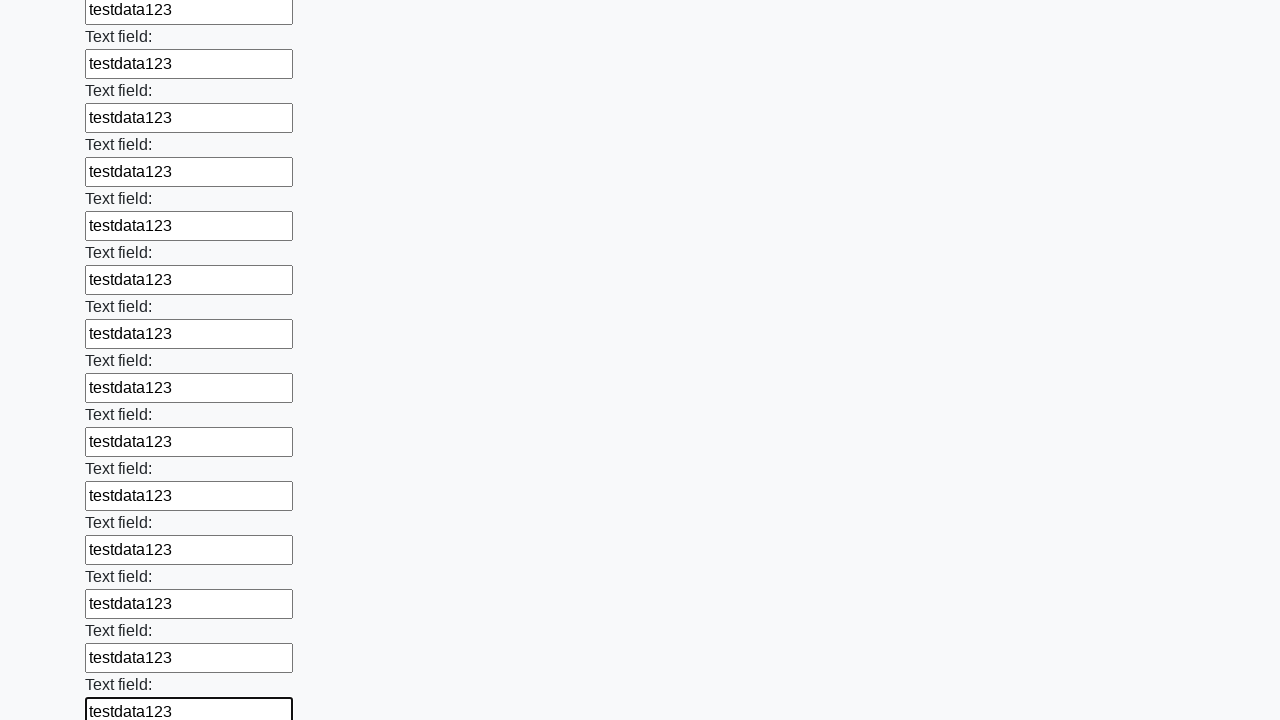

Filled input field with 'testdata123' on input >> nth=48
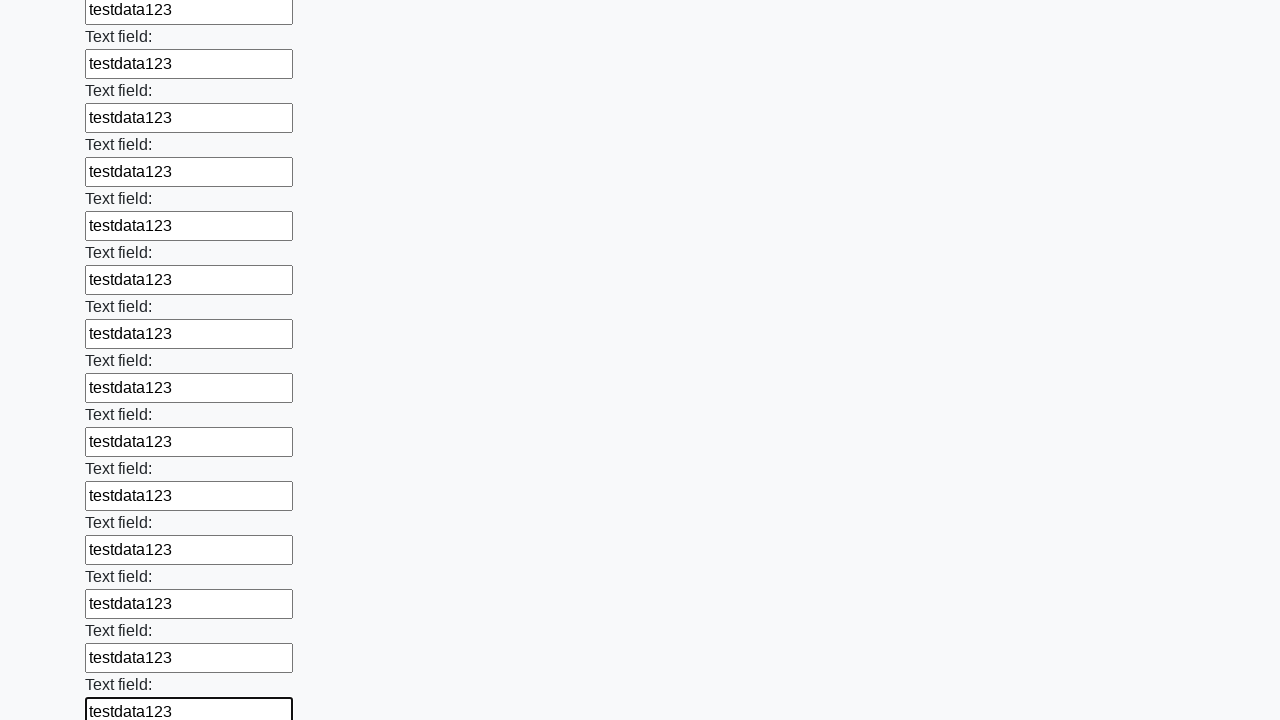

Filled input field with 'testdata123' on input >> nth=49
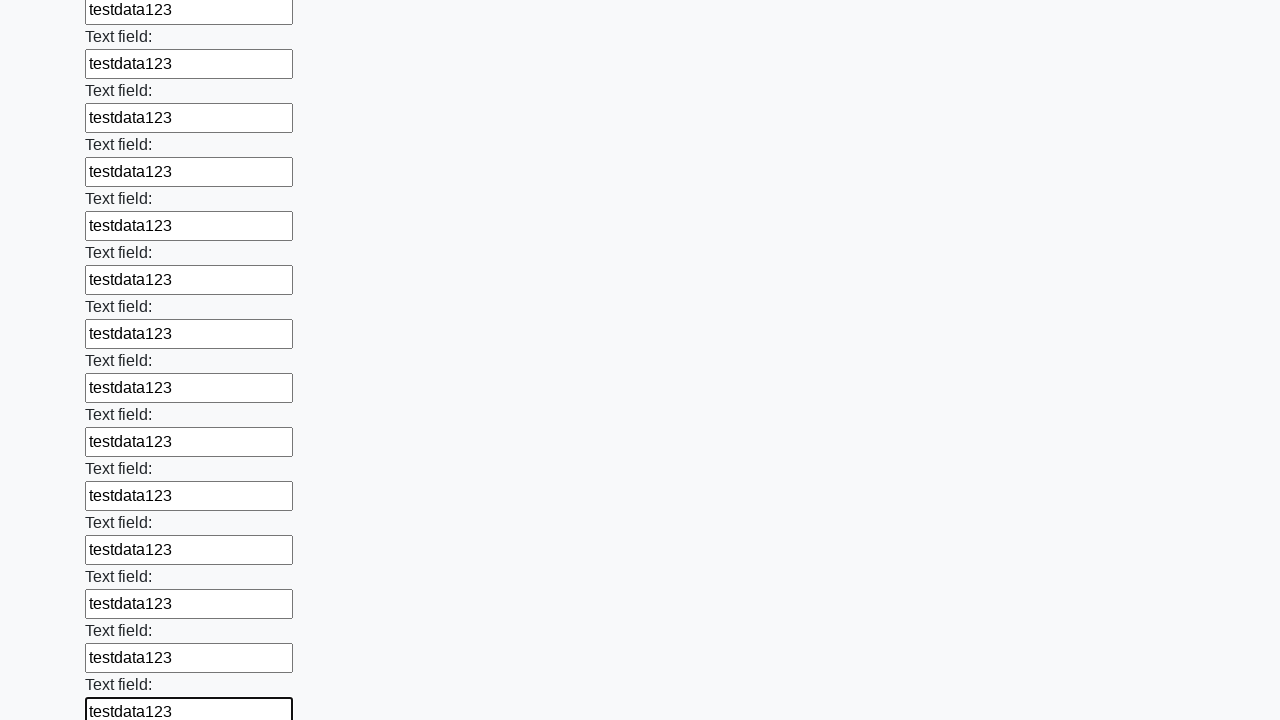

Filled input field with 'testdata123' on input >> nth=50
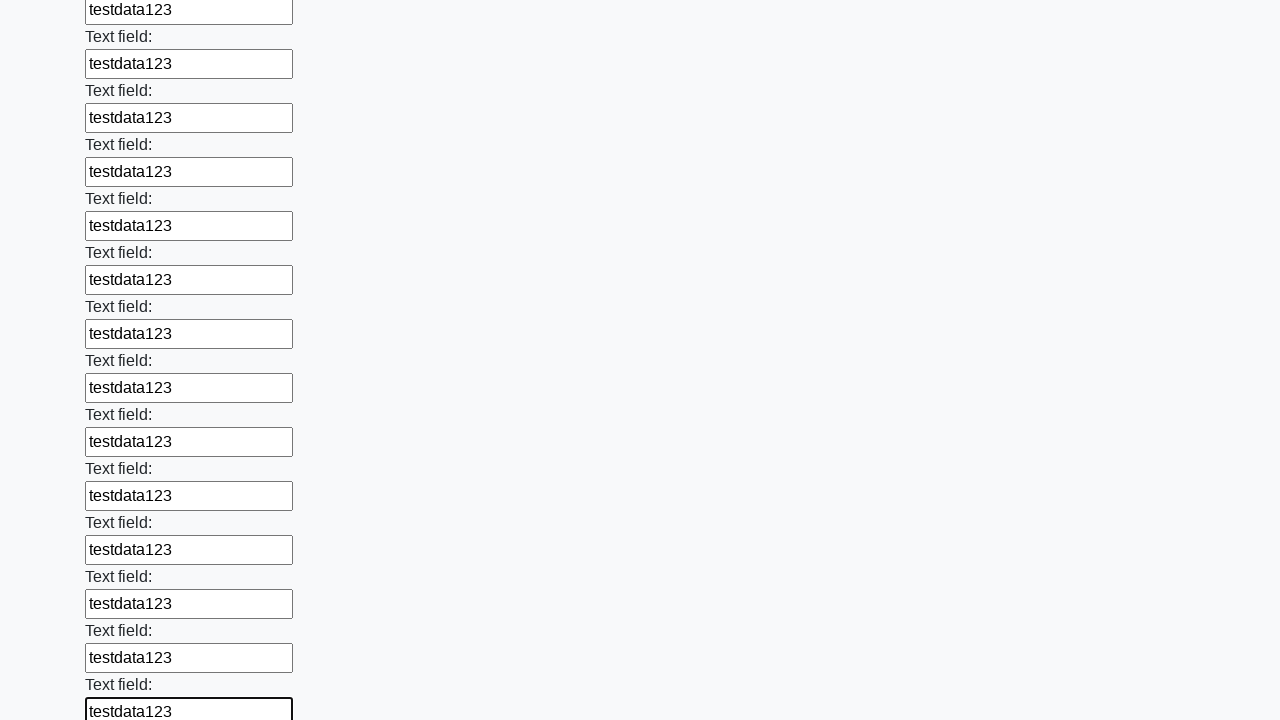

Filled input field with 'testdata123' on input >> nth=51
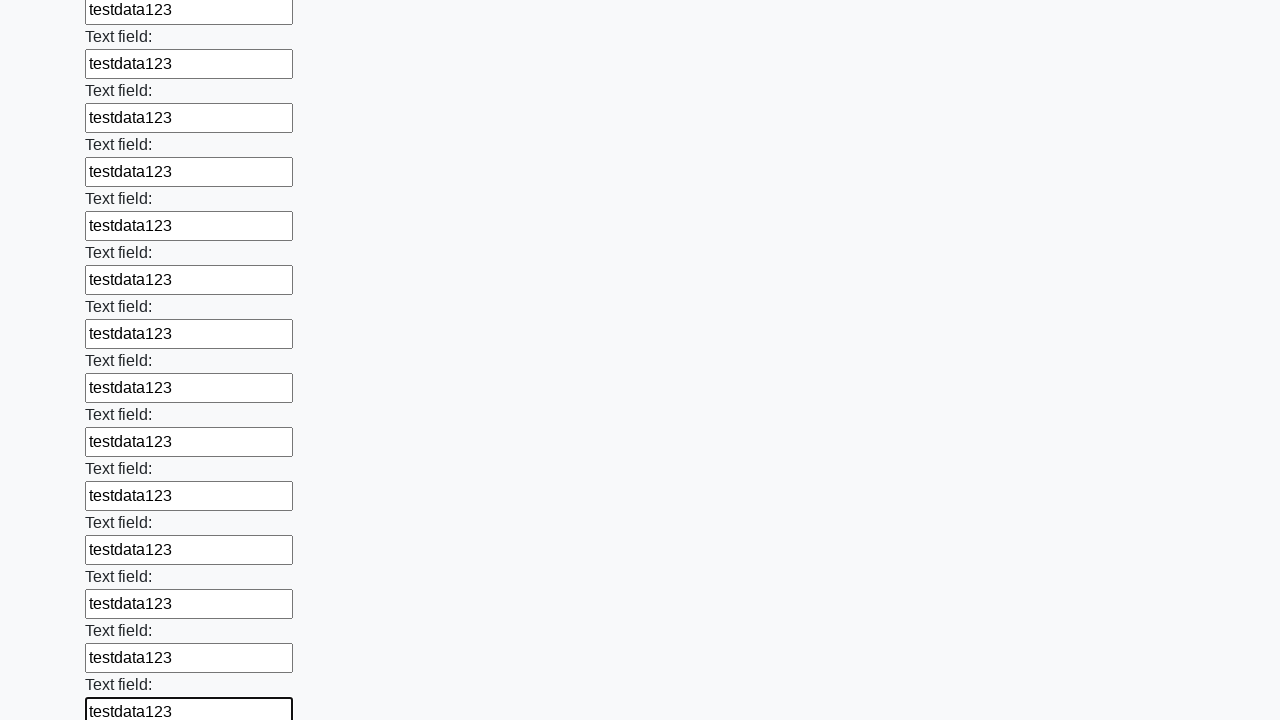

Filled input field with 'testdata123' on input >> nth=52
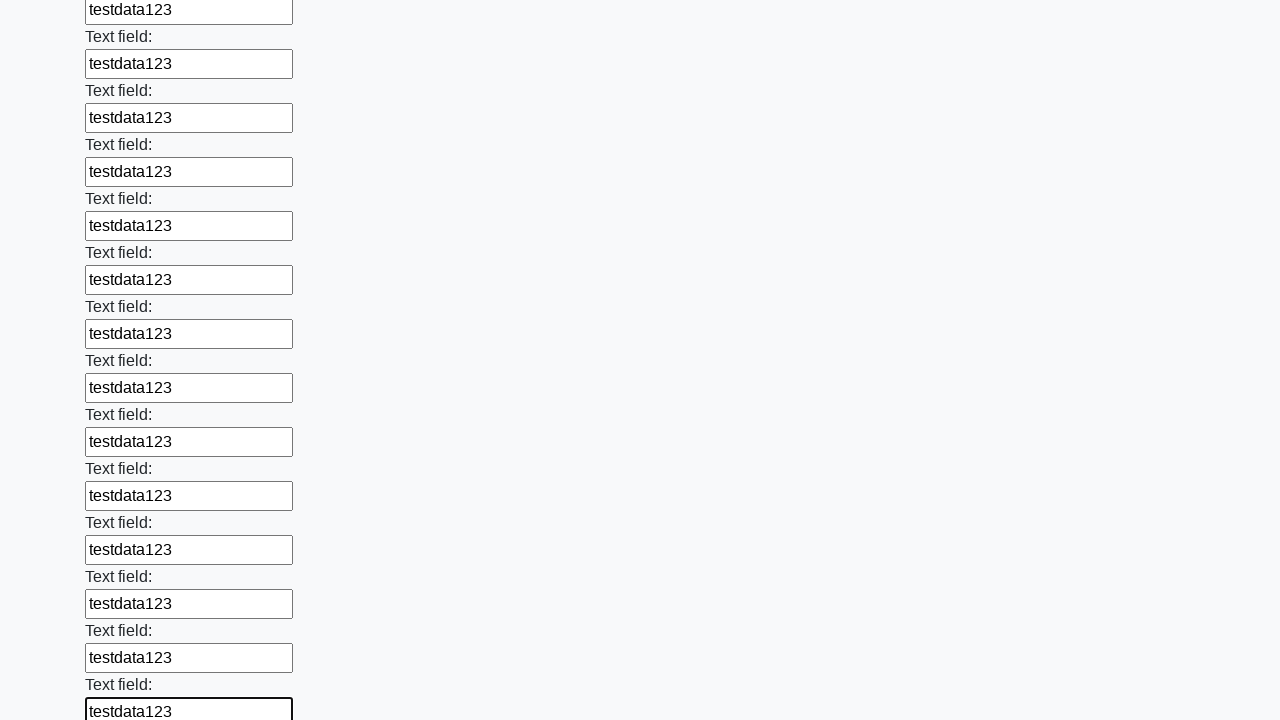

Filled input field with 'testdata123' on input >> nth=53
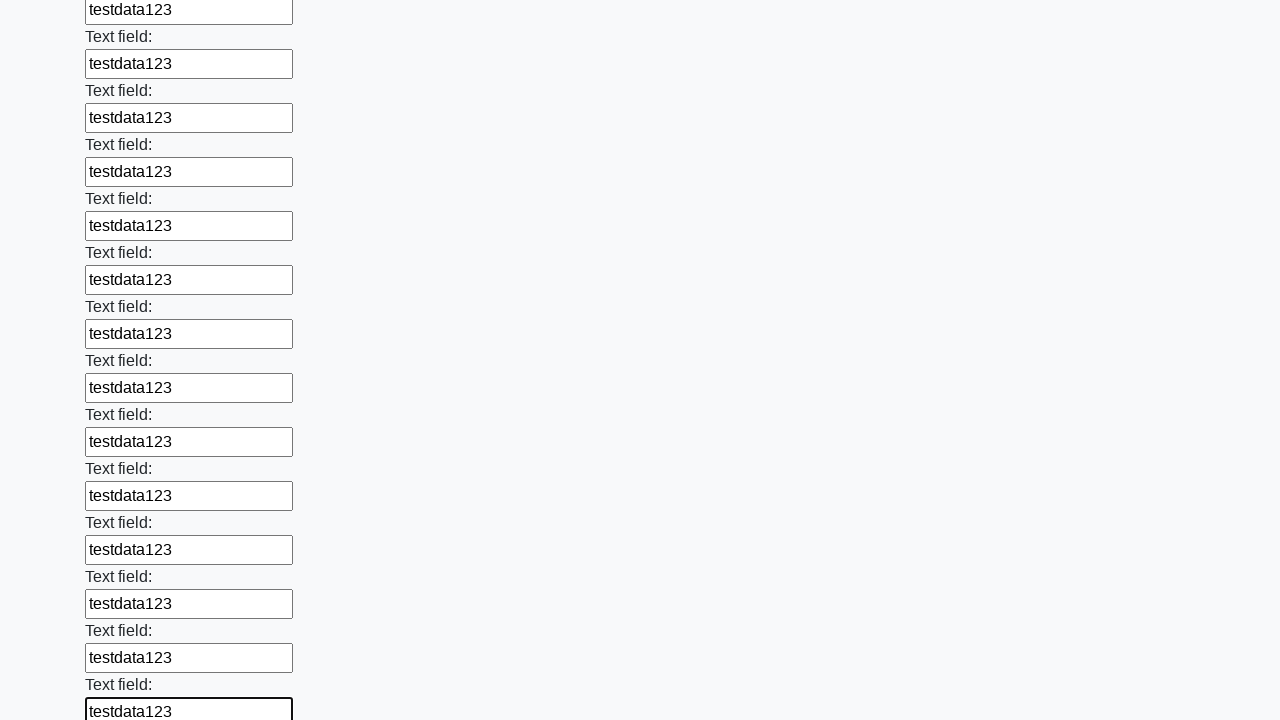

Filled input field with 'testdata123' on input >> nth=54
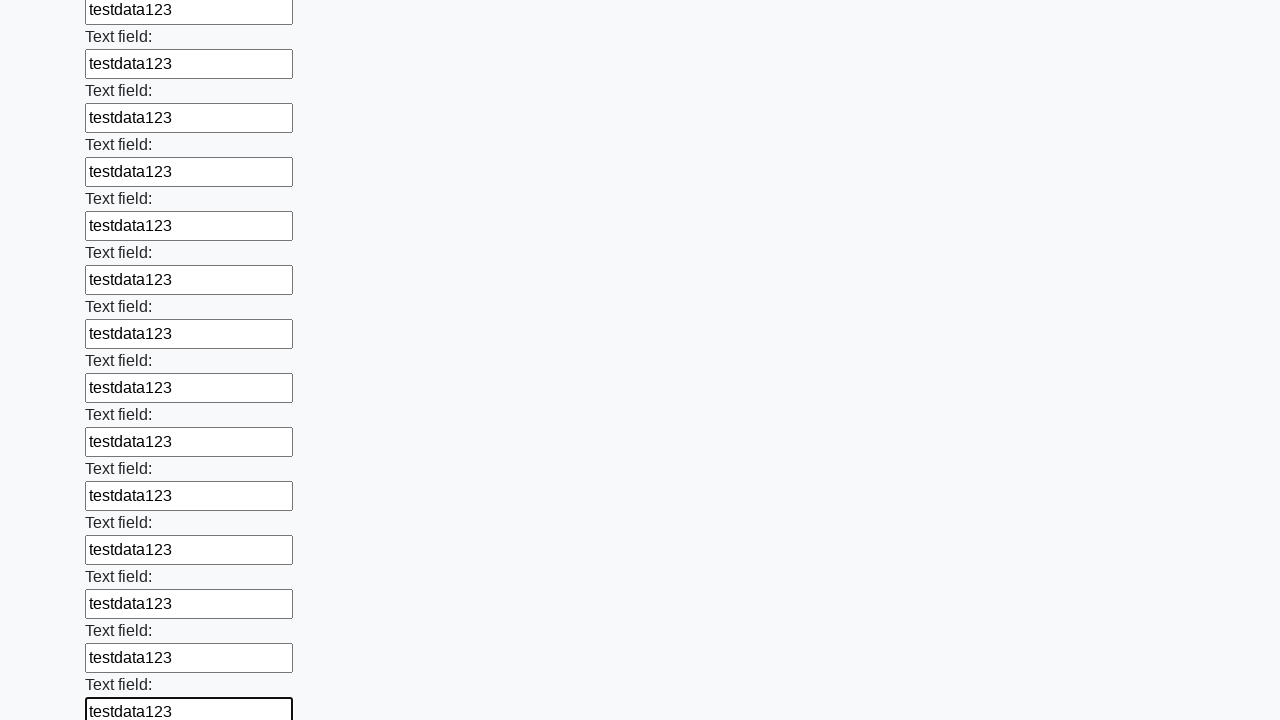

Filled input field with 'testdata123' on input >> nth=55
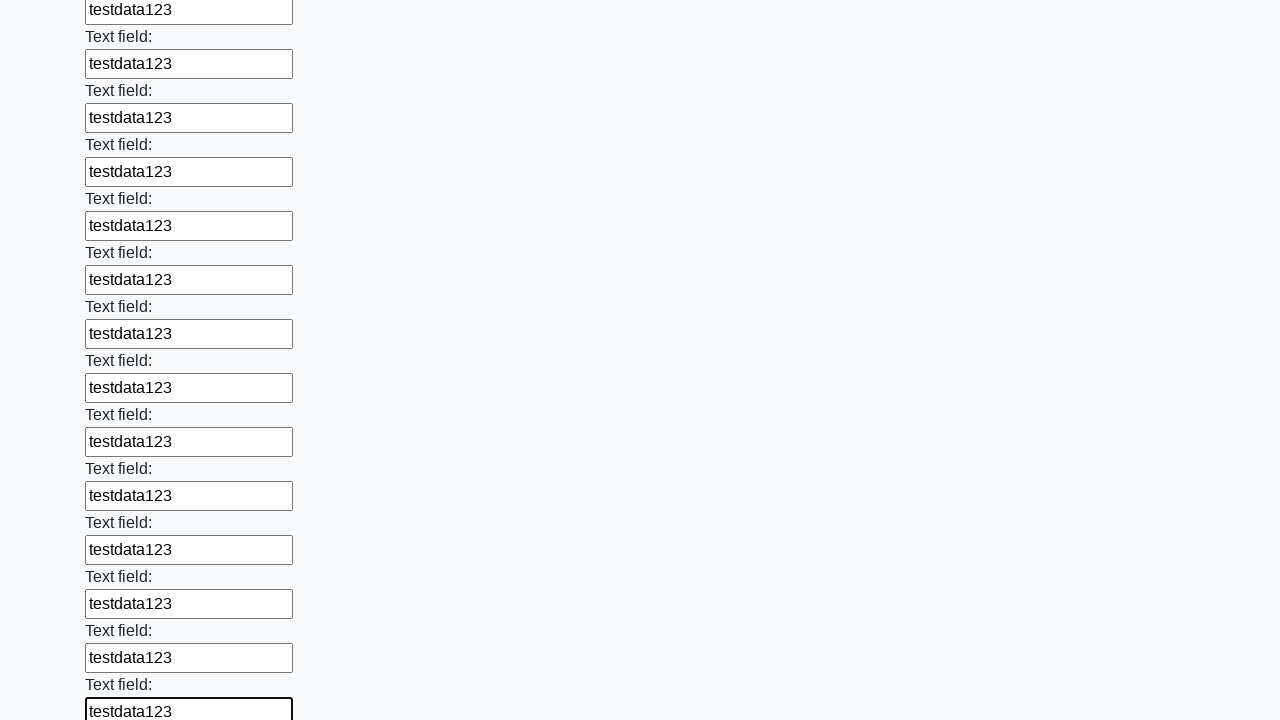

Filled input field with 'testdata123' on input >> nth=56
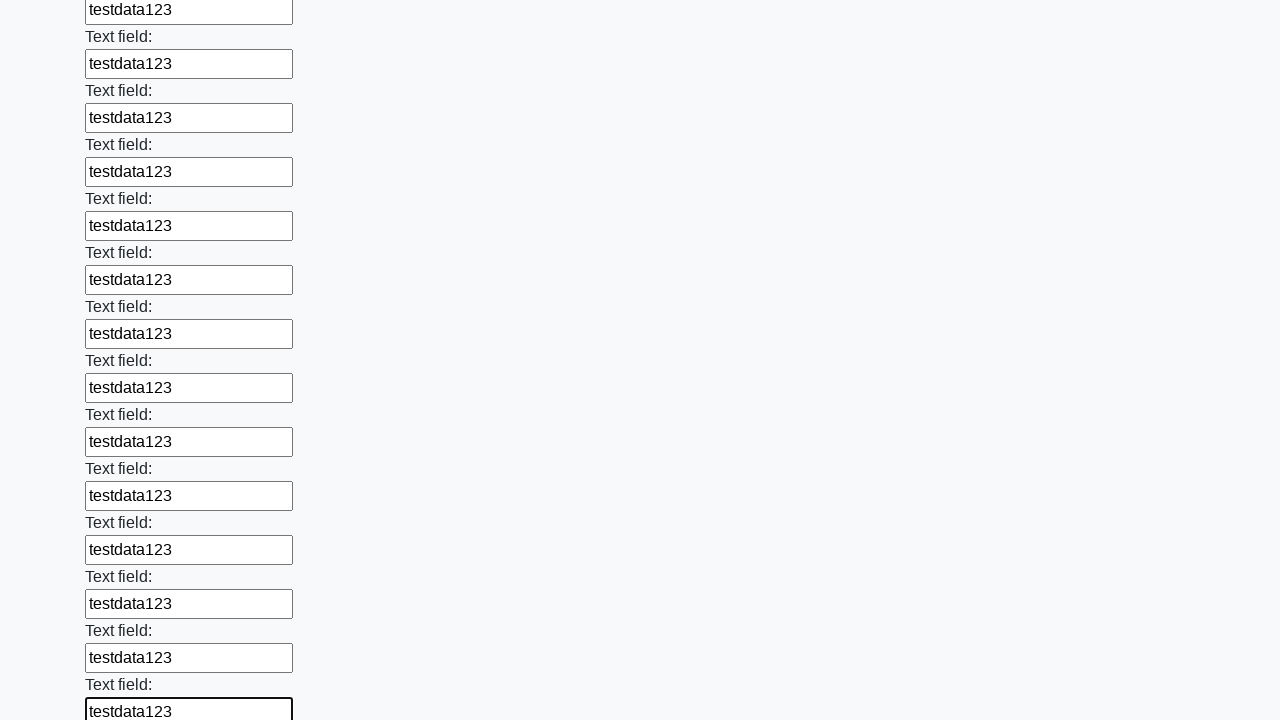

Filled input field with 'testdata123' on input >> nth=57
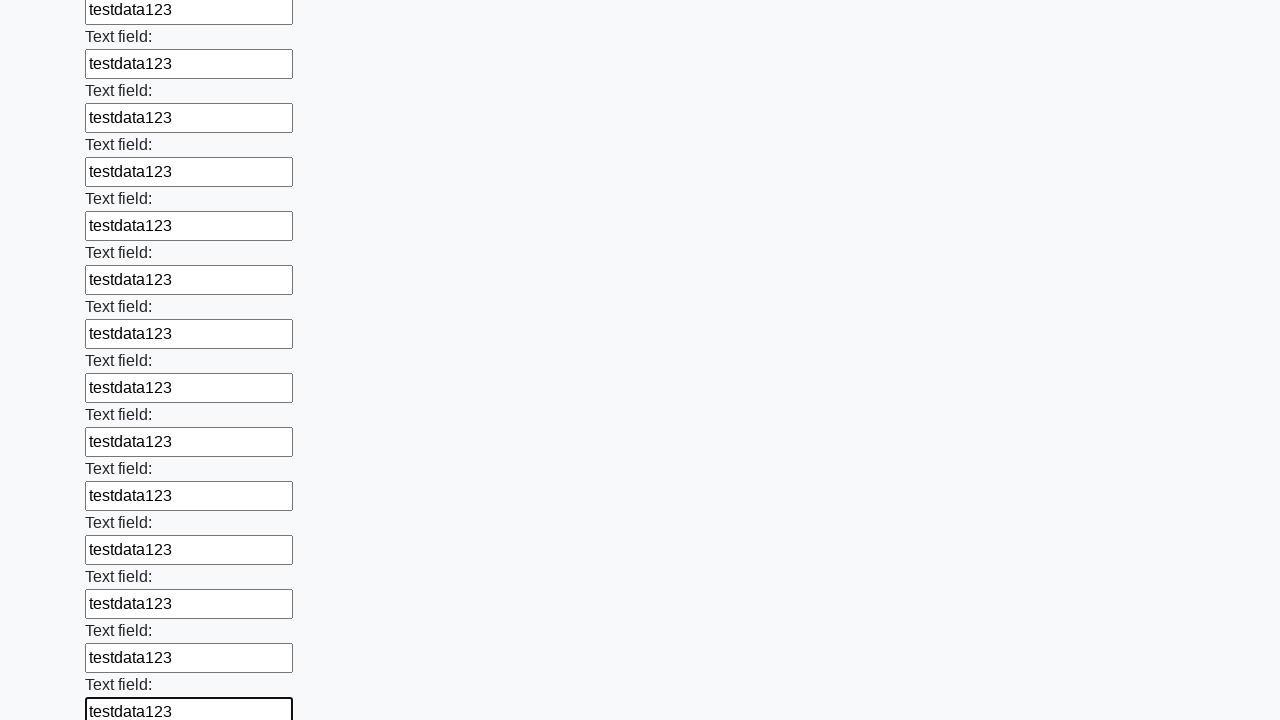

Filled input field with 'testdata123' on input >> nth=58
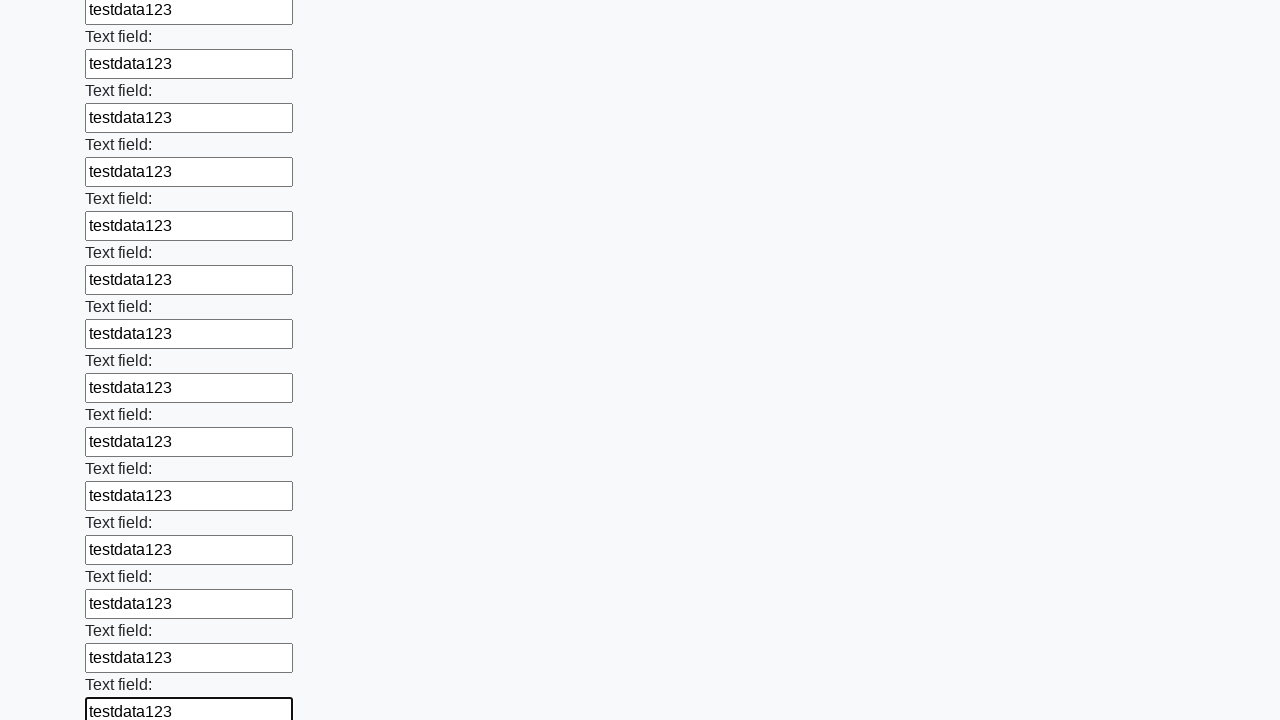

Filled input field with 'testdata123' on input >> nth=59
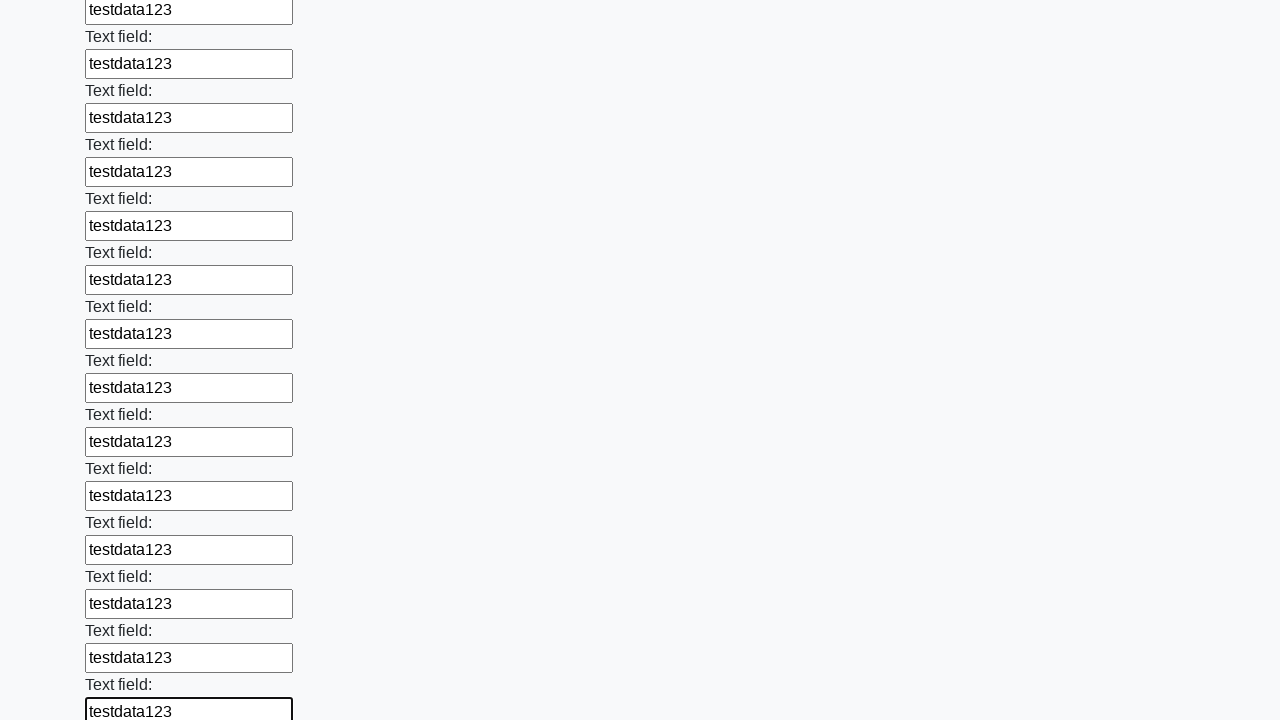

Filled input field with 'testdata123' on input >> nth=60
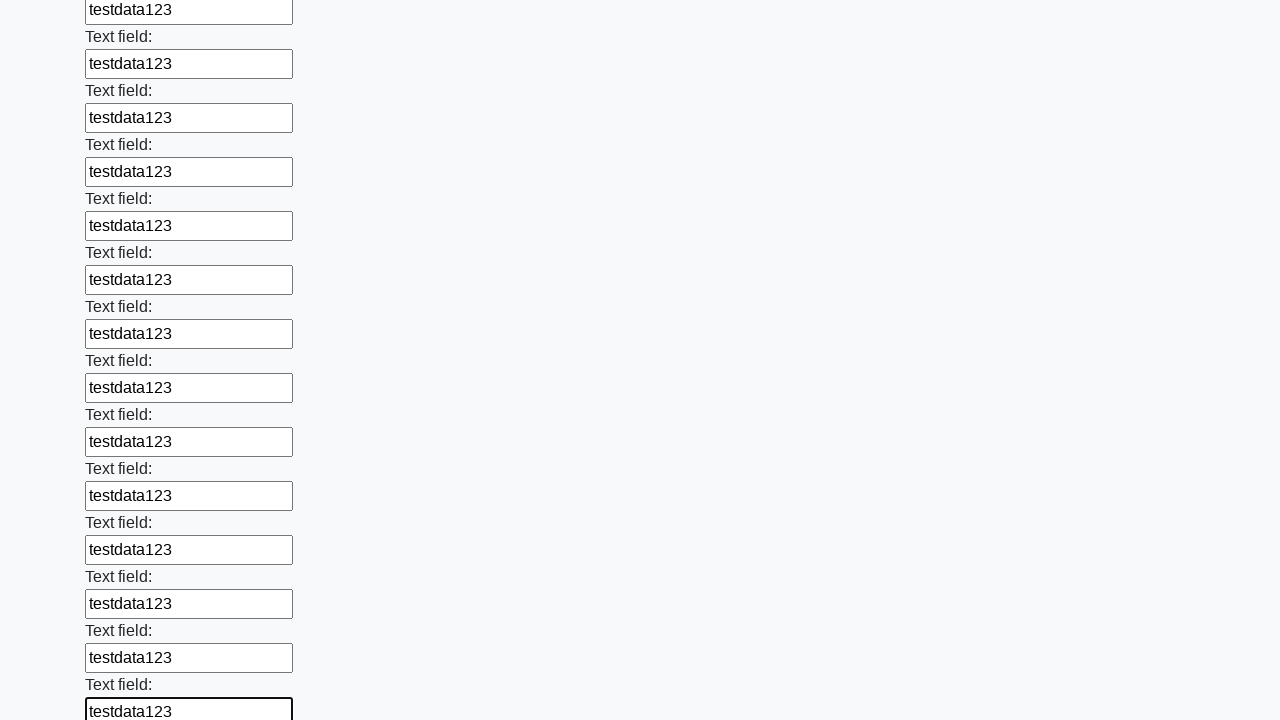

Filled input field with 'testdata123' on input >> nth=61
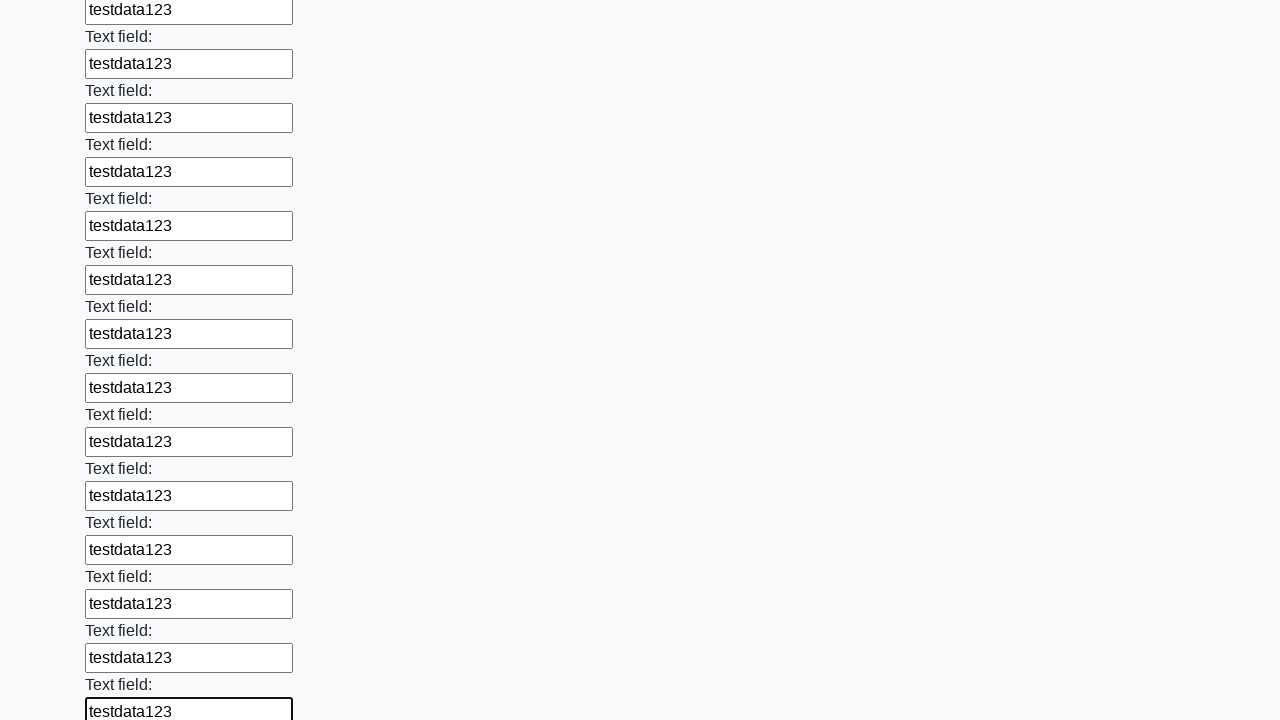

Filled input field with 'testdata123' on input >> nth=62
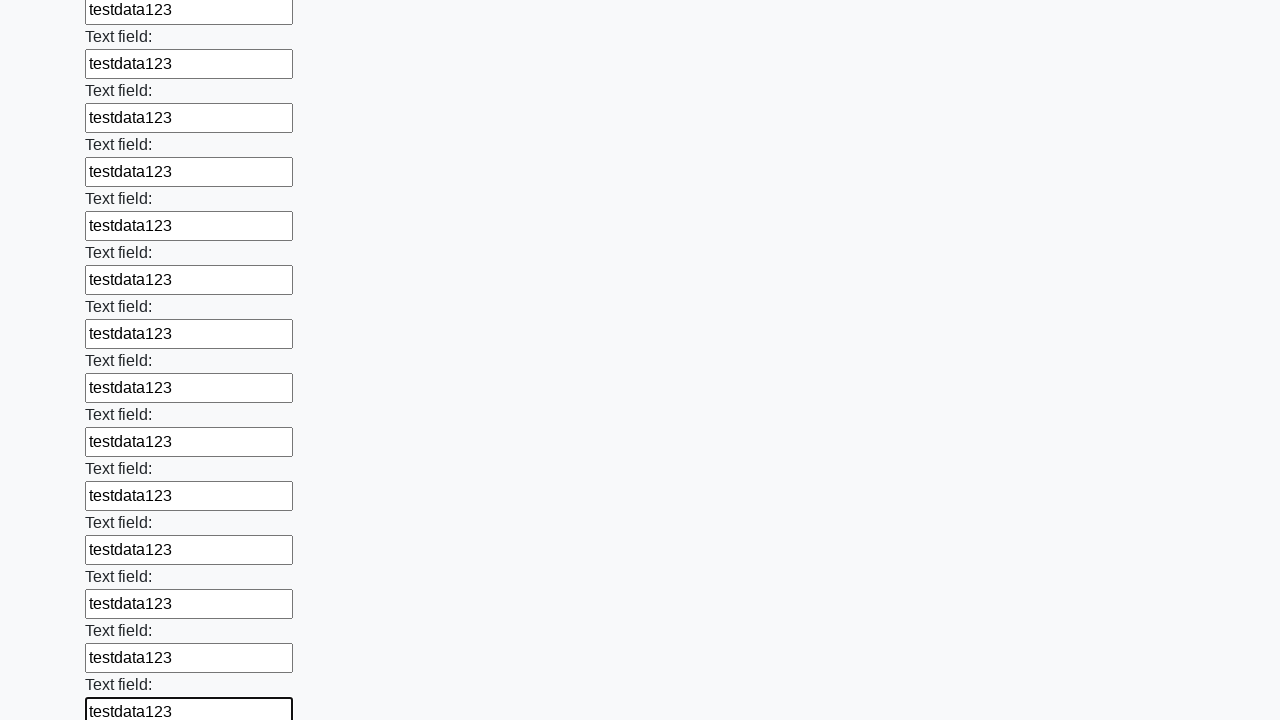

Filled input field with 'testdata123' on input >> nth=63
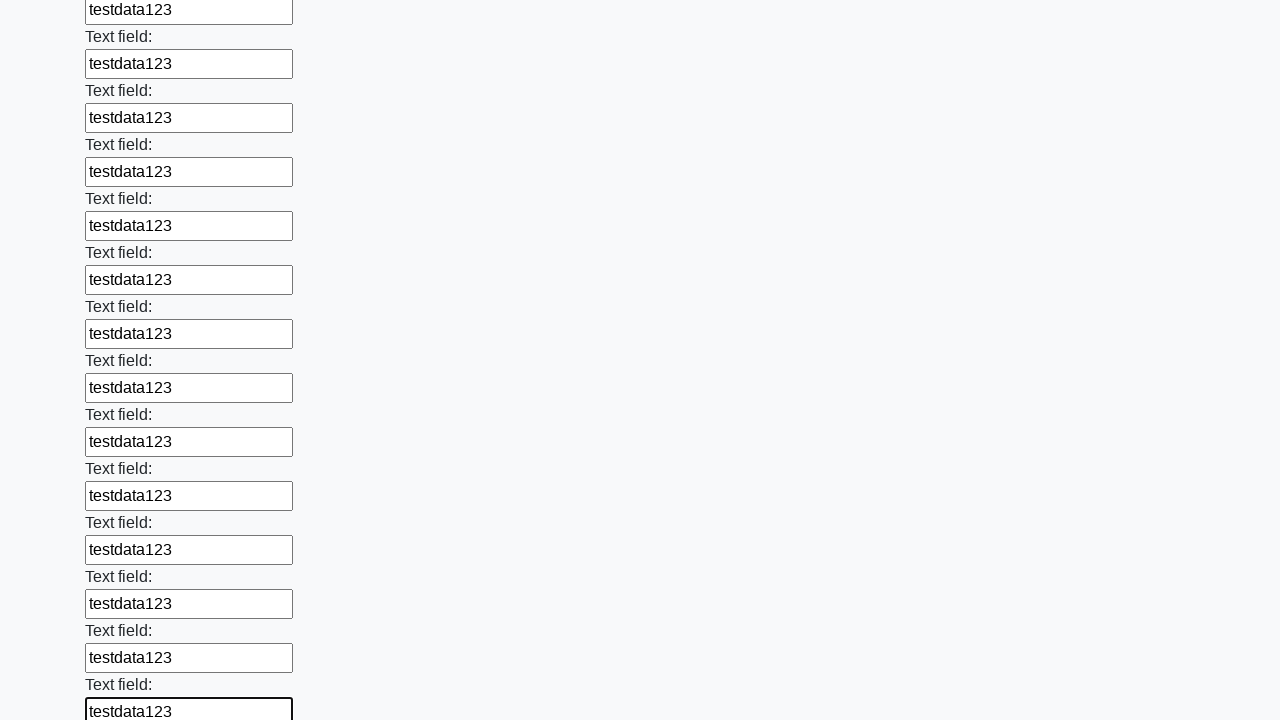

Filled input field with 'testdata123' on input >> nth=64
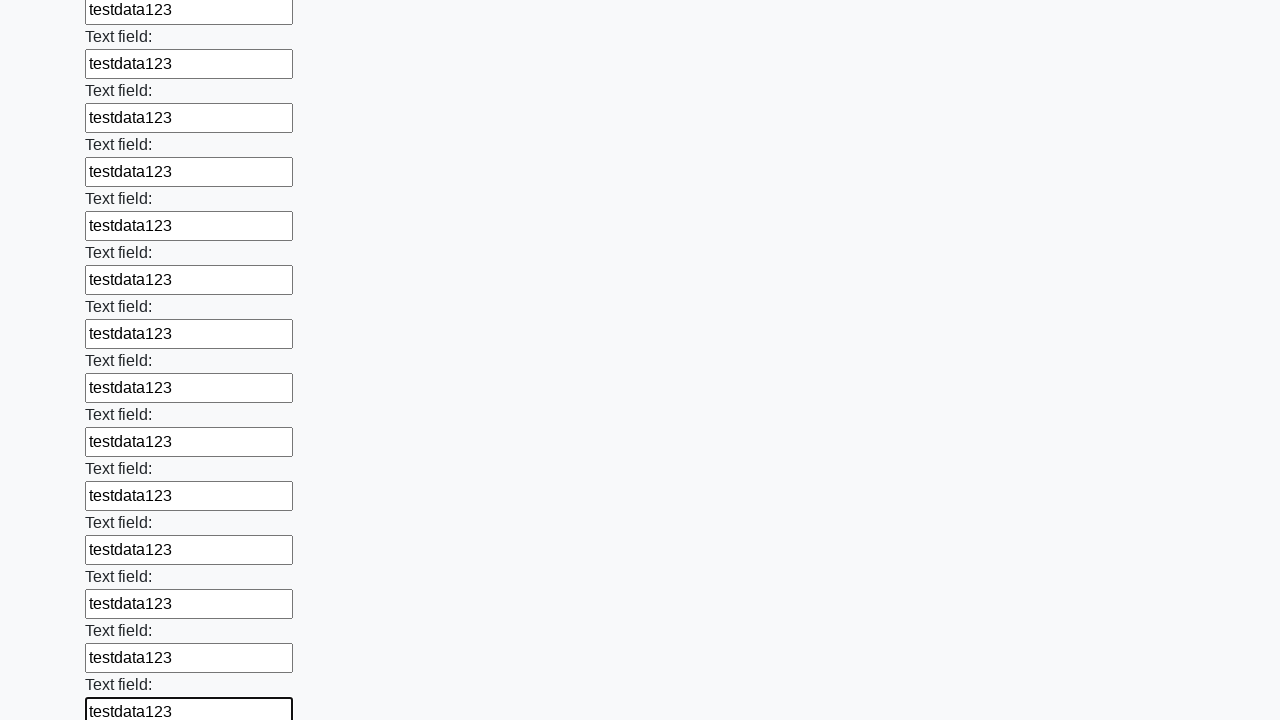

Filled input field with 'testdata123' on input >> nth=65
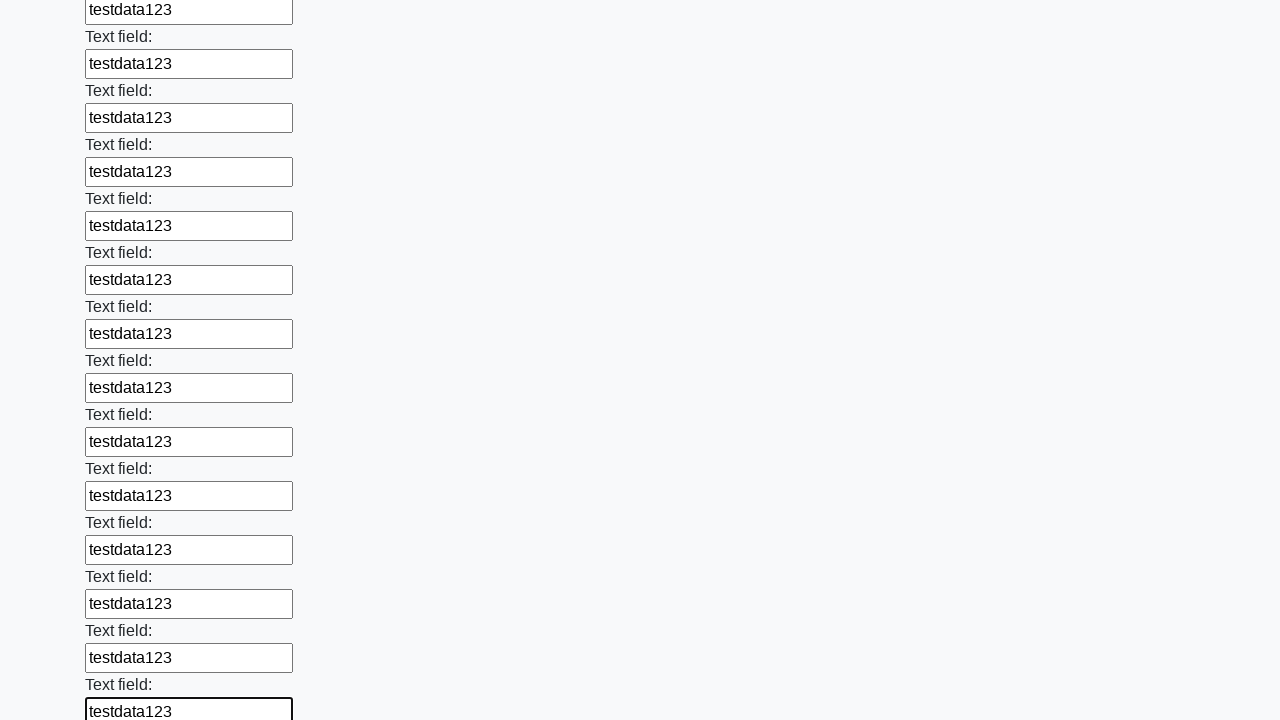

Filled input field with 'testdata123' on input >> nth=66
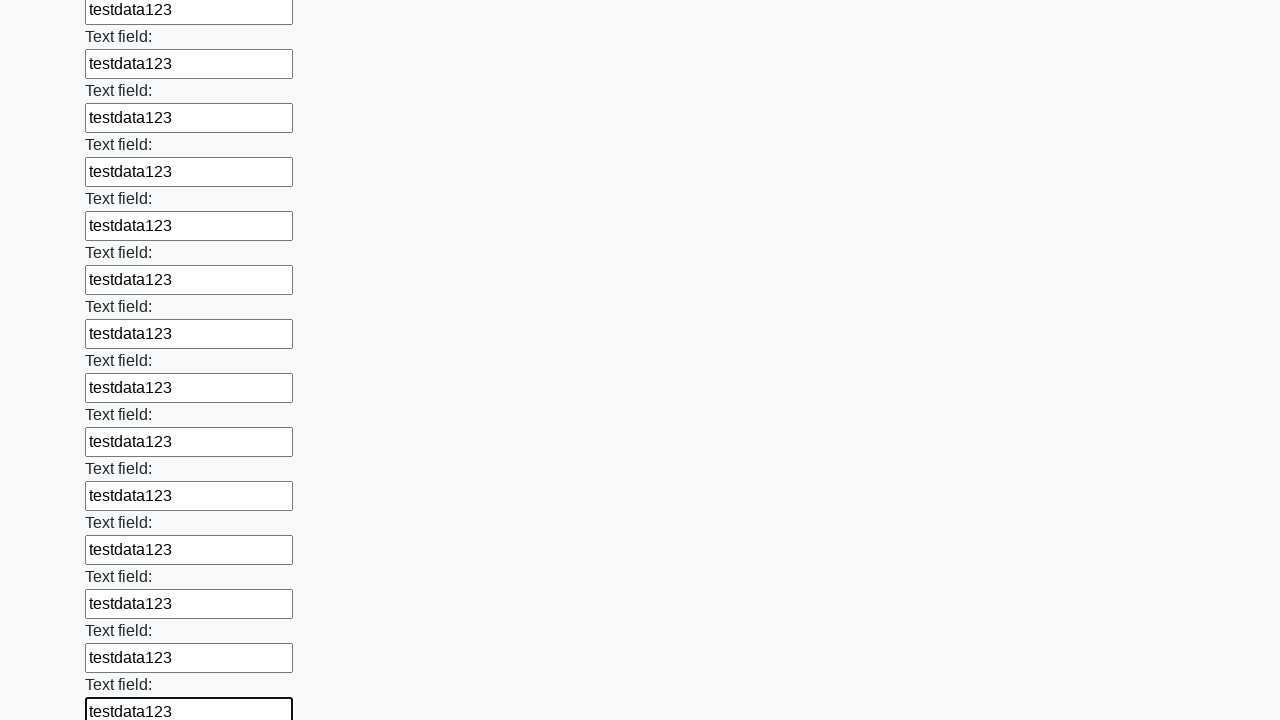

Filled input field with 'testdata123' on input >> nth=67
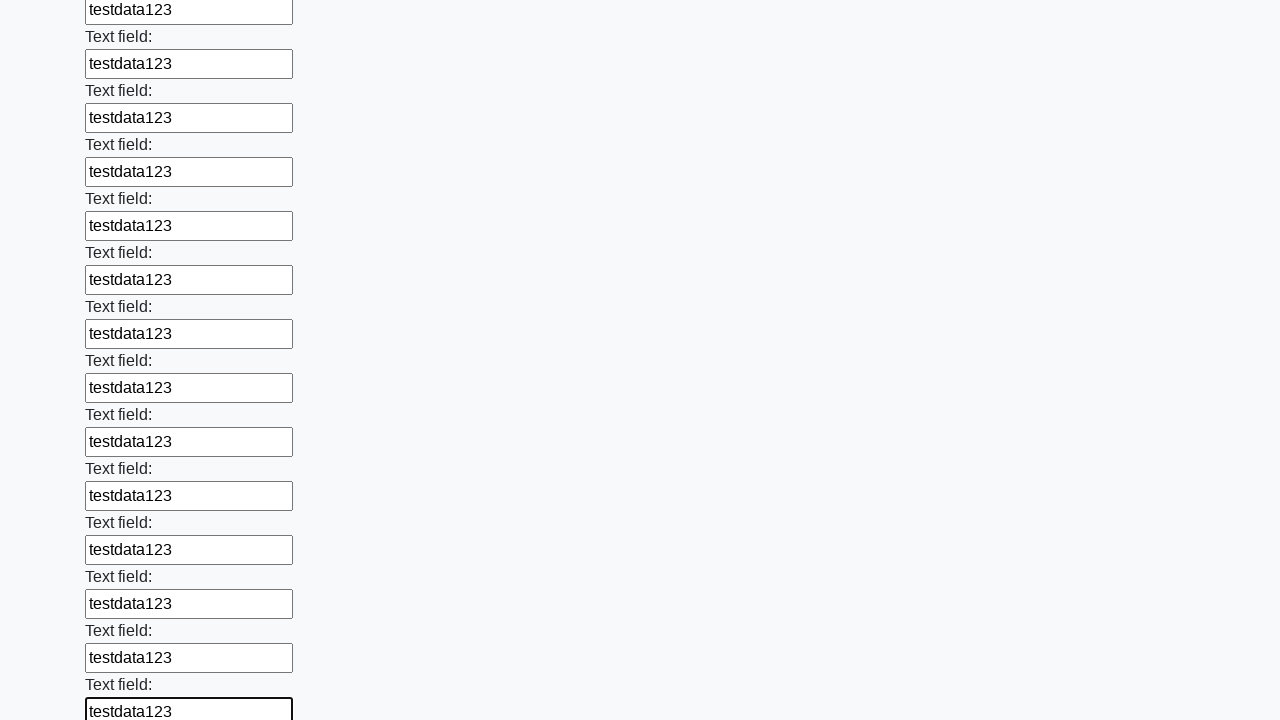

Filled input field with 'testdata123' on input >> nth=68
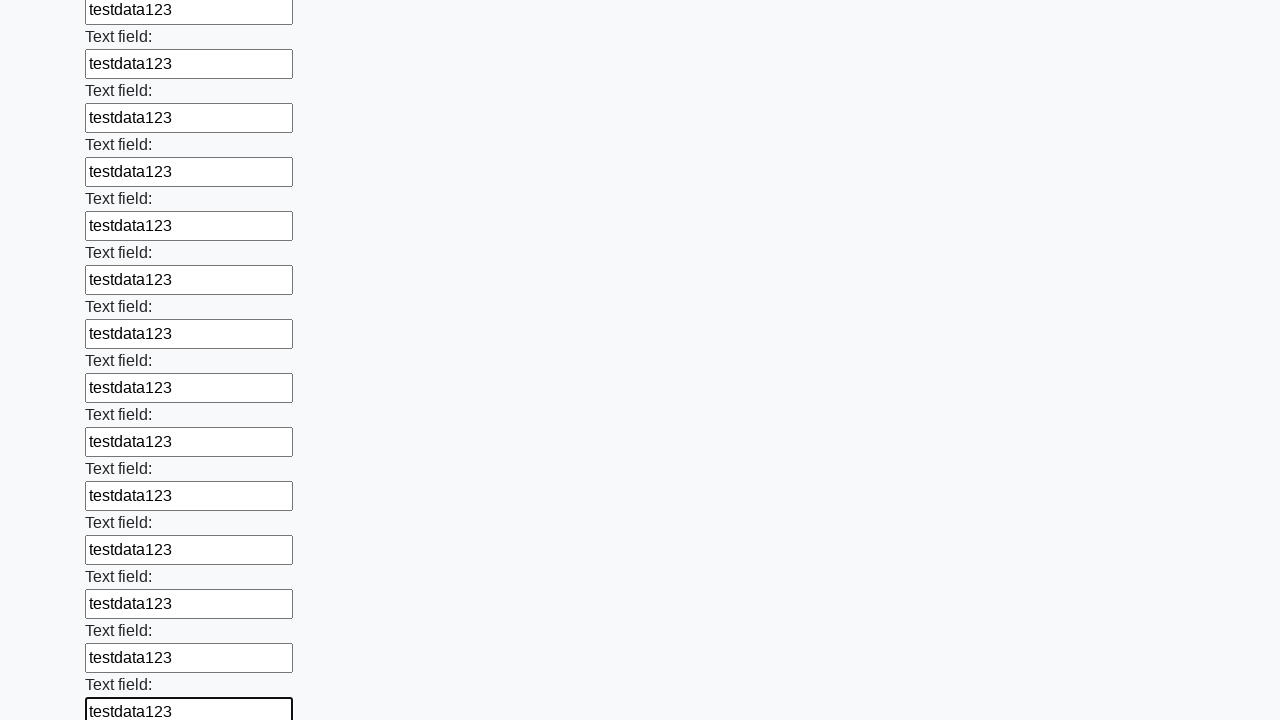

Filled input field with 'testdata123' on input >> nth=69
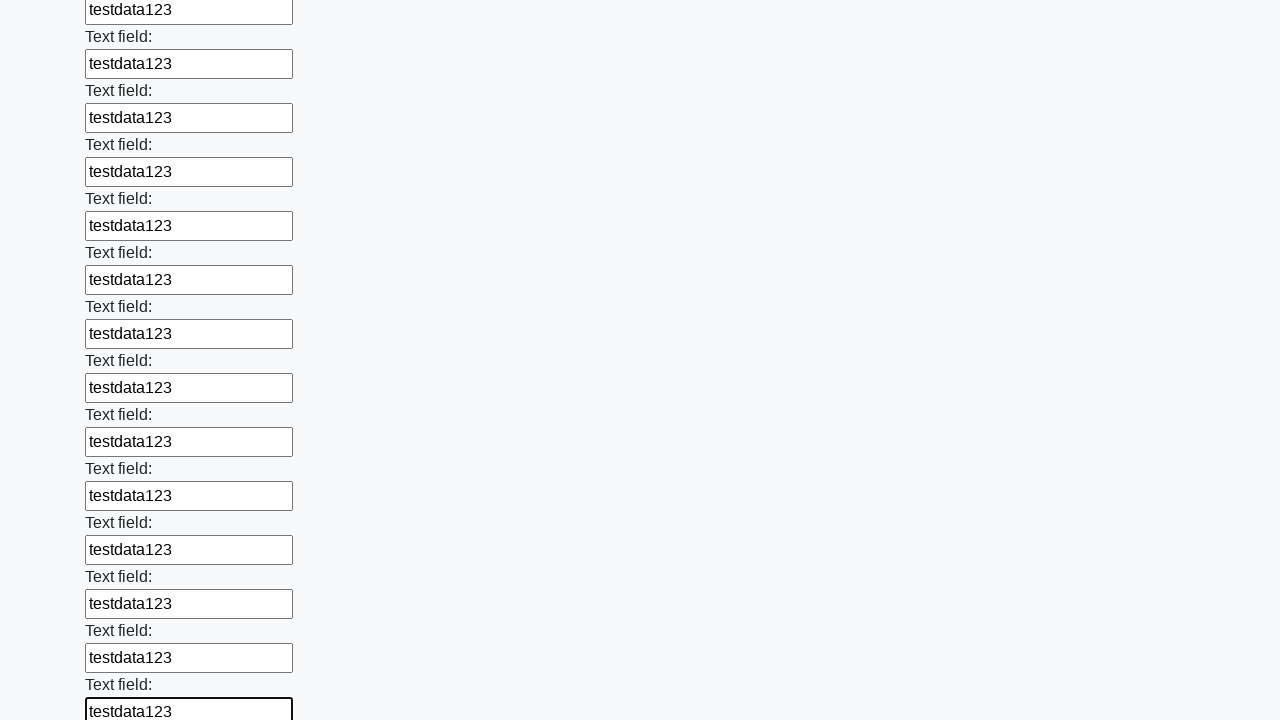

Filled input field with 'testdata123' on input >> nth=70
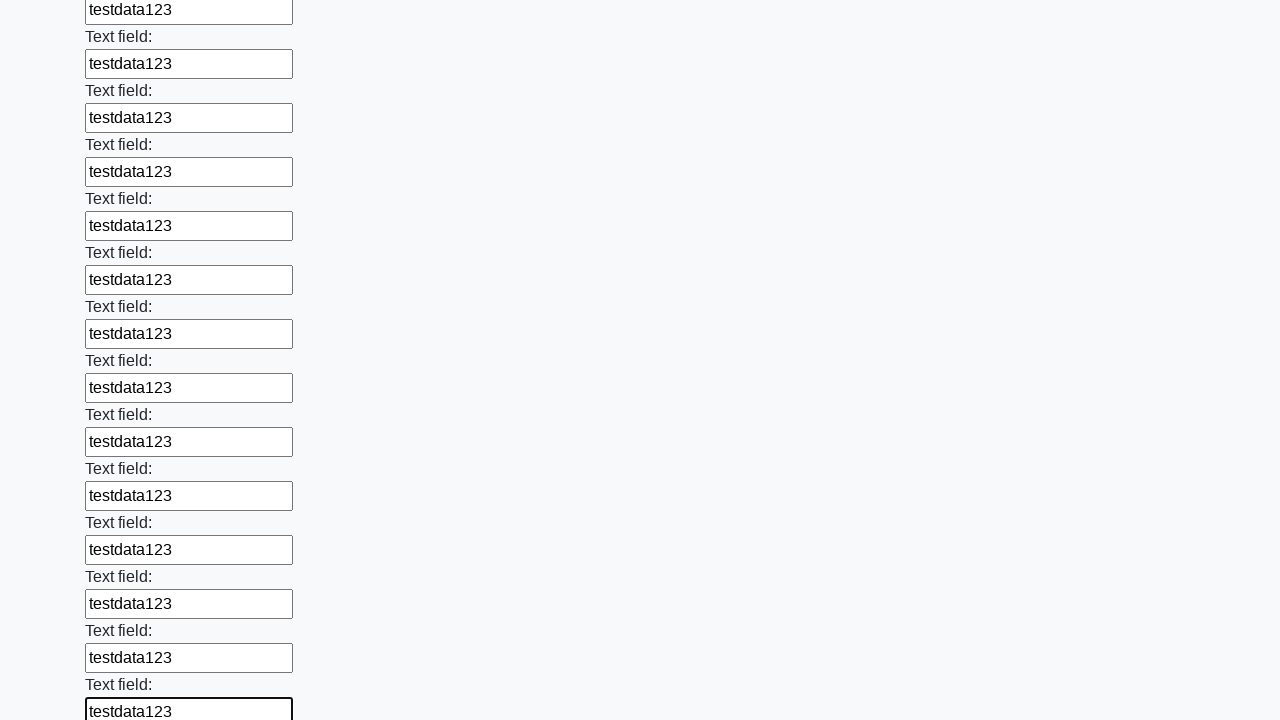

Filled input field with 'testdata123' on input >> nth=71
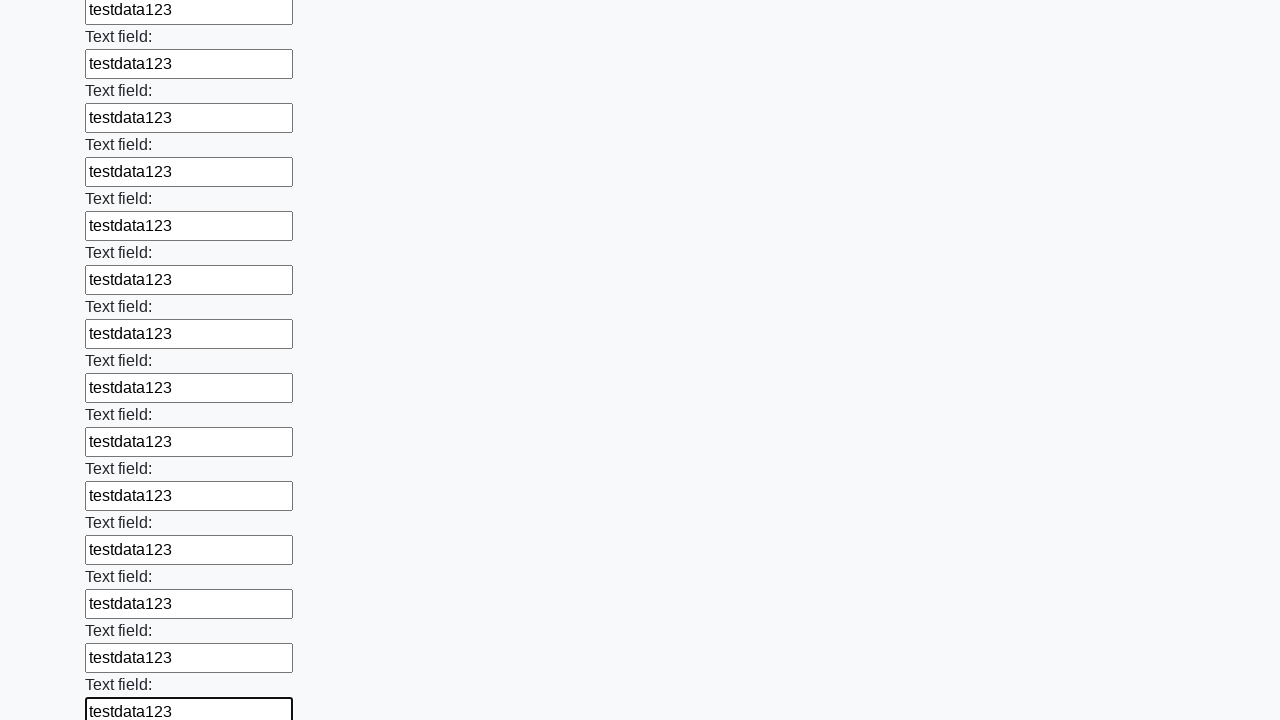

Filled input field with 'testdata123' on input >> nth=72
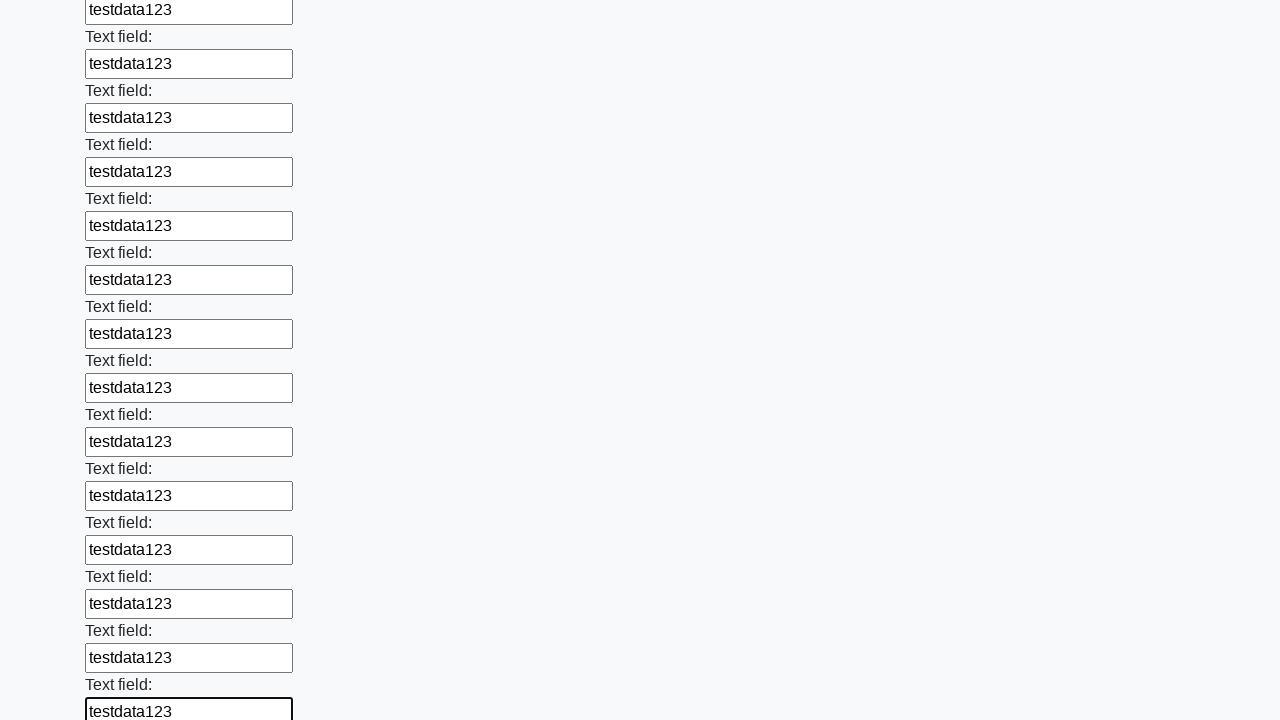

Filled input field with 'testdata123' on input >> nth=73
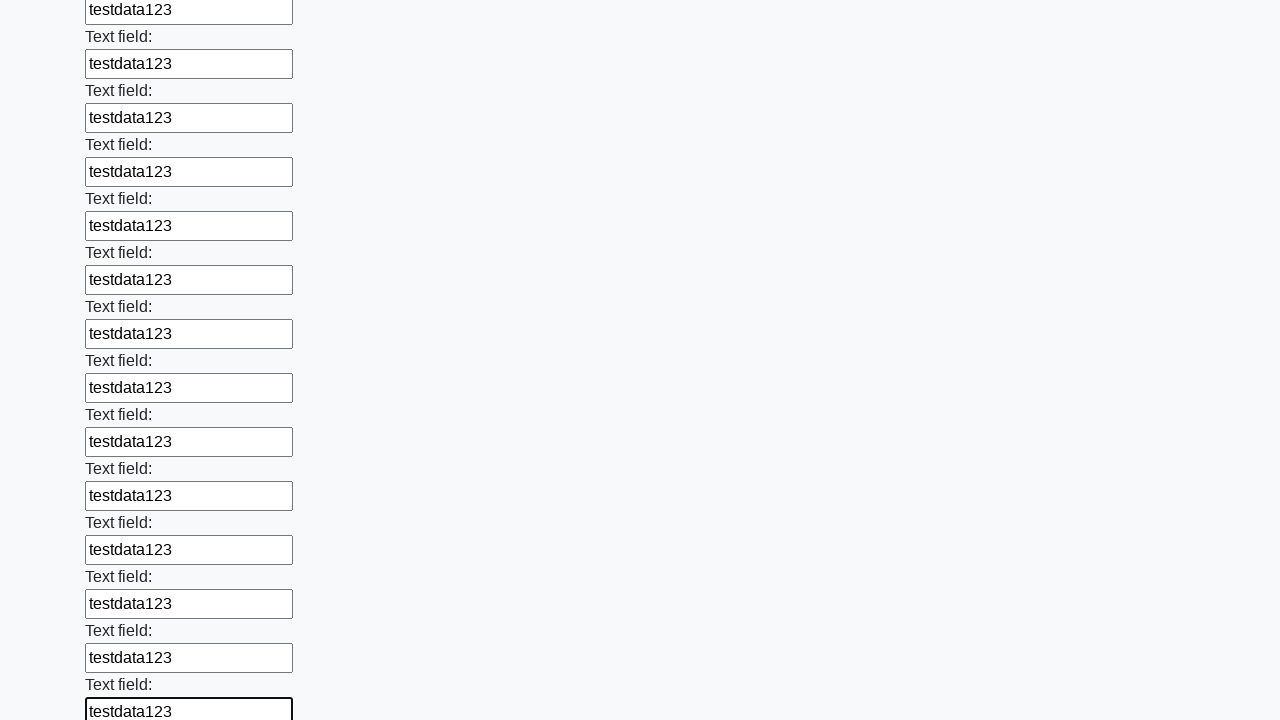

Filled input field with 'testdata123' on input >> nth=74
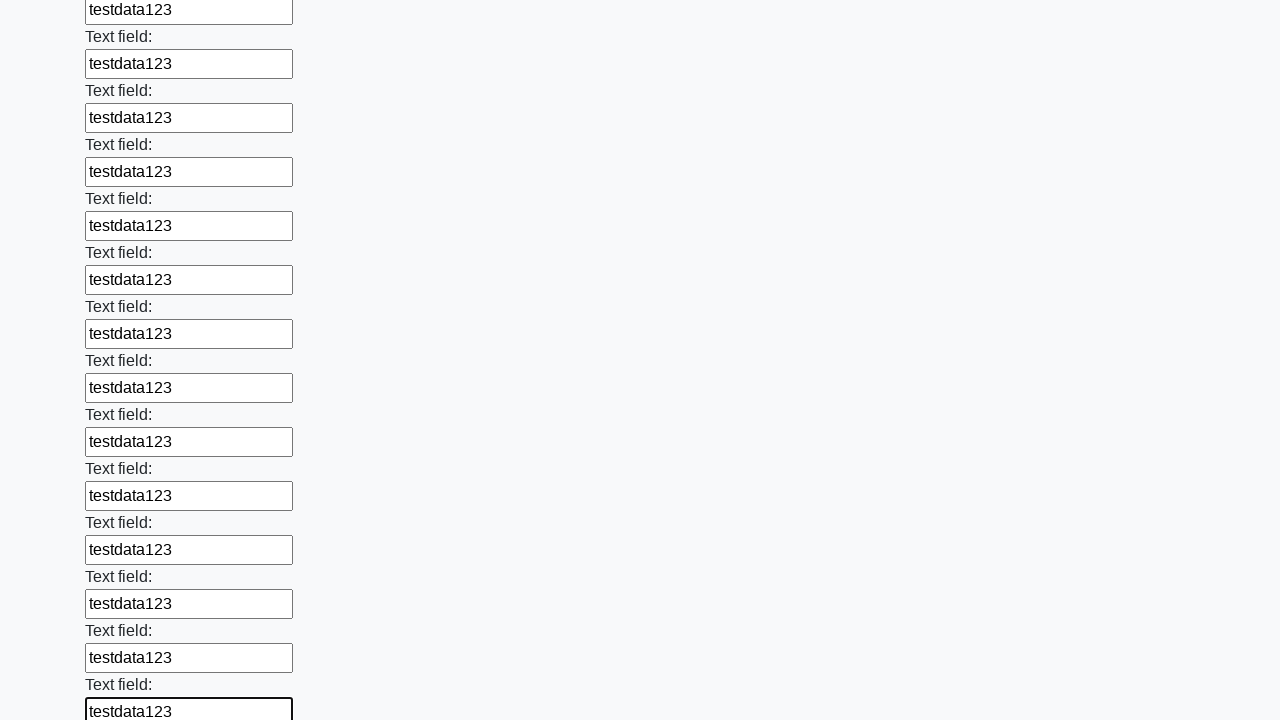

Filled input field with 'testdata123' on input >> nth=75
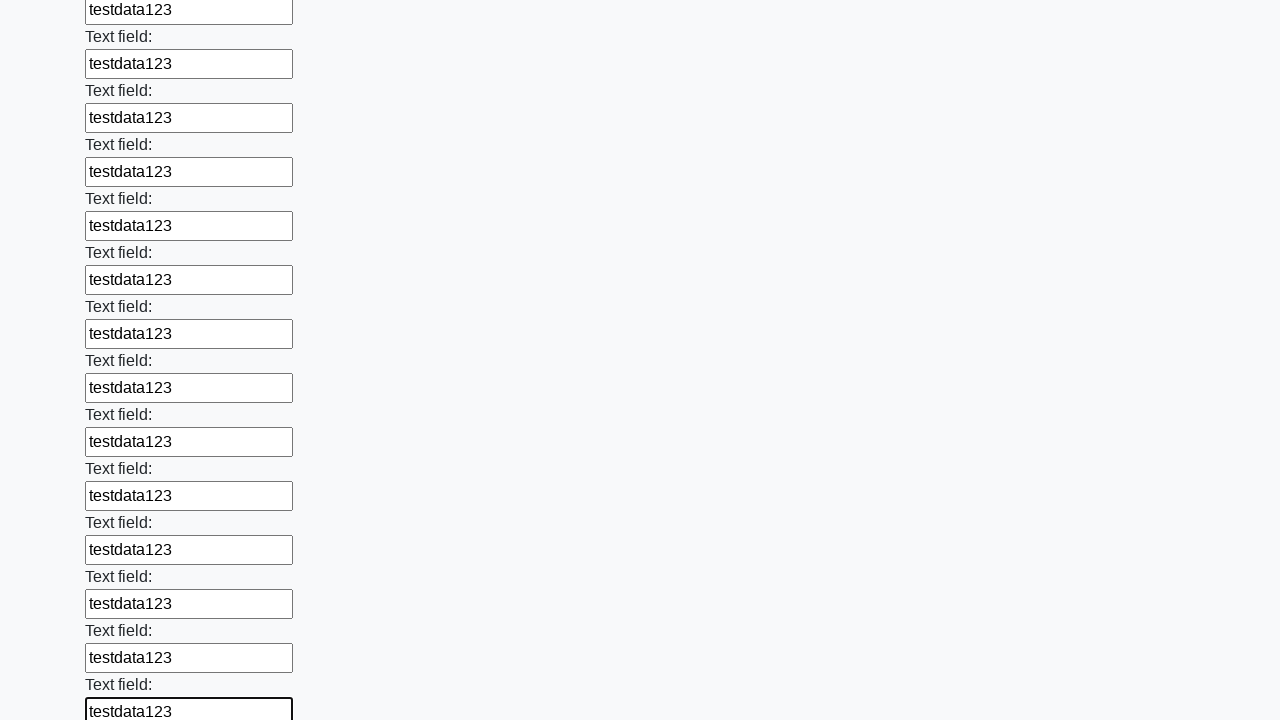

Filled input field with 'testdata123' on input >> nth=76
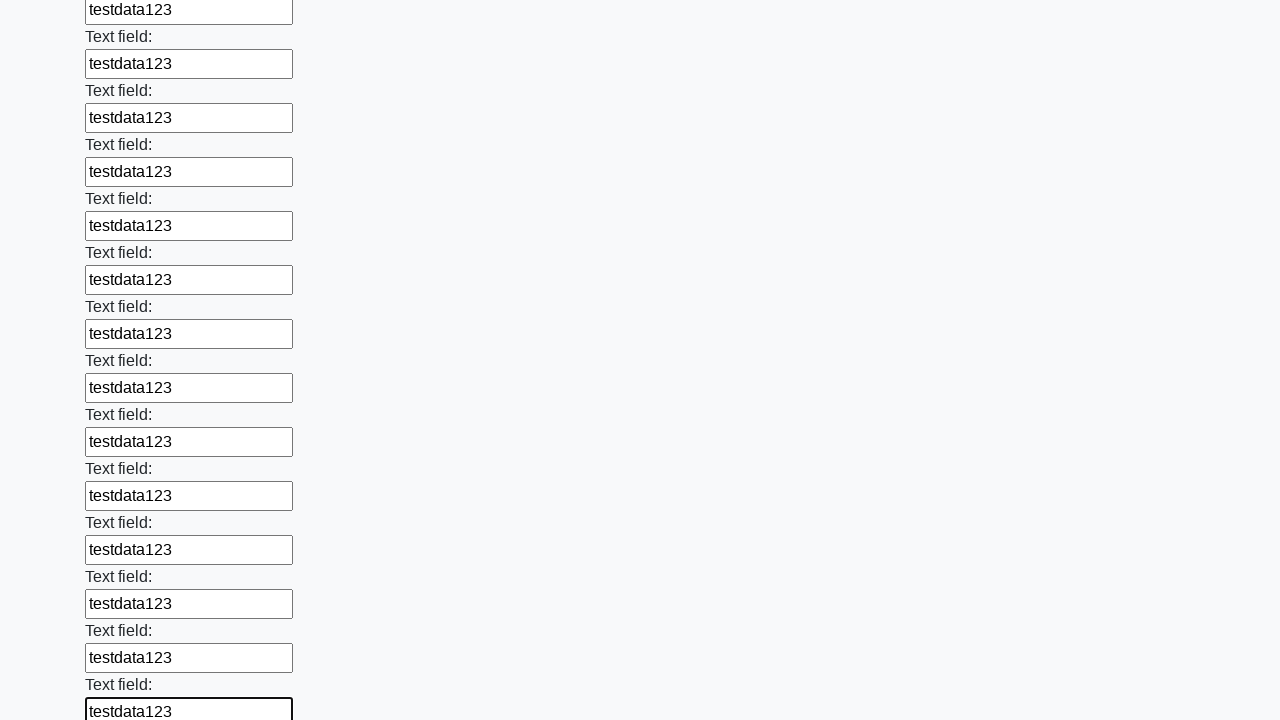

Filled input field with 'testdata123' on input >> nth=77
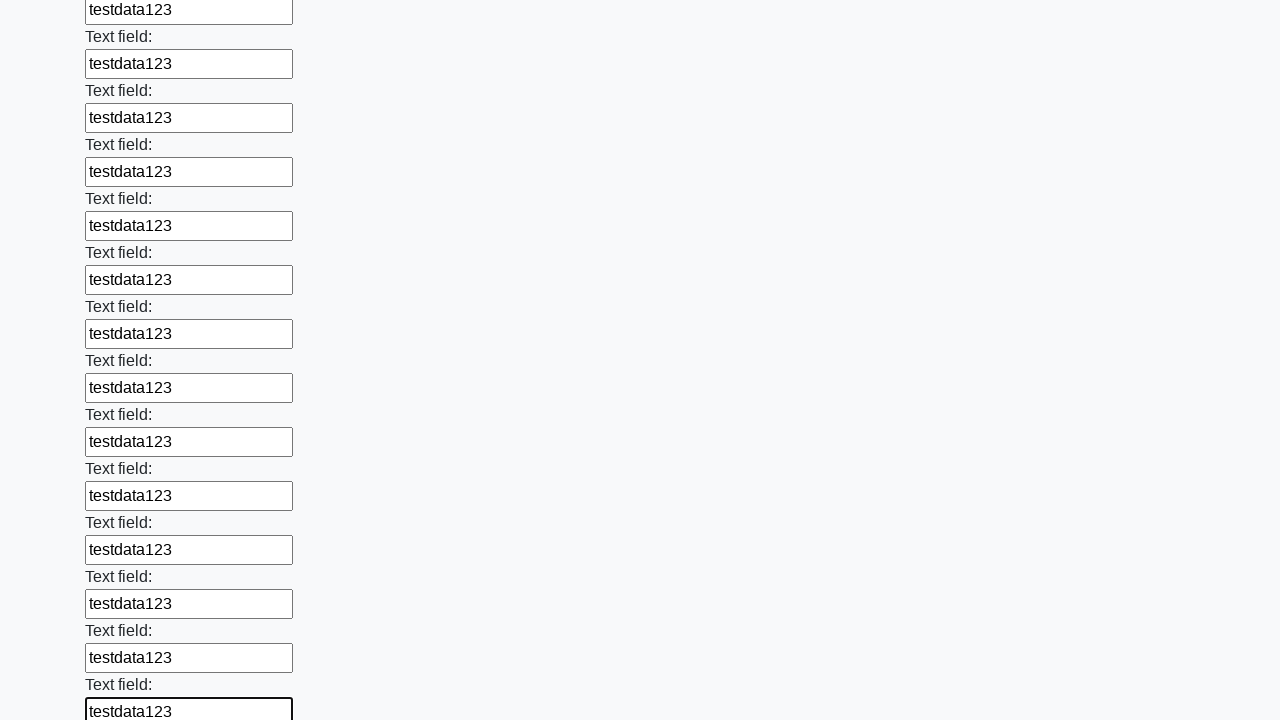

Filled input field with 'testdata123' on input >> nth=78
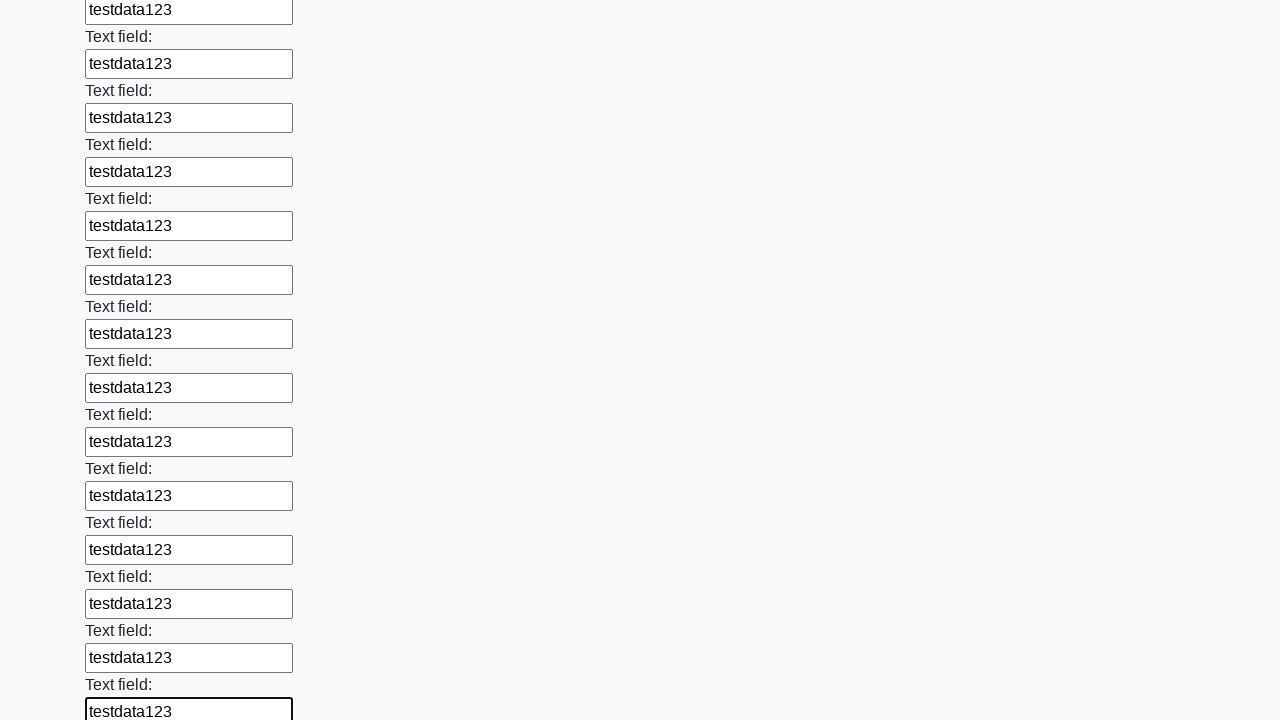

Filled input field with 'testdata123' on input >> nth=79
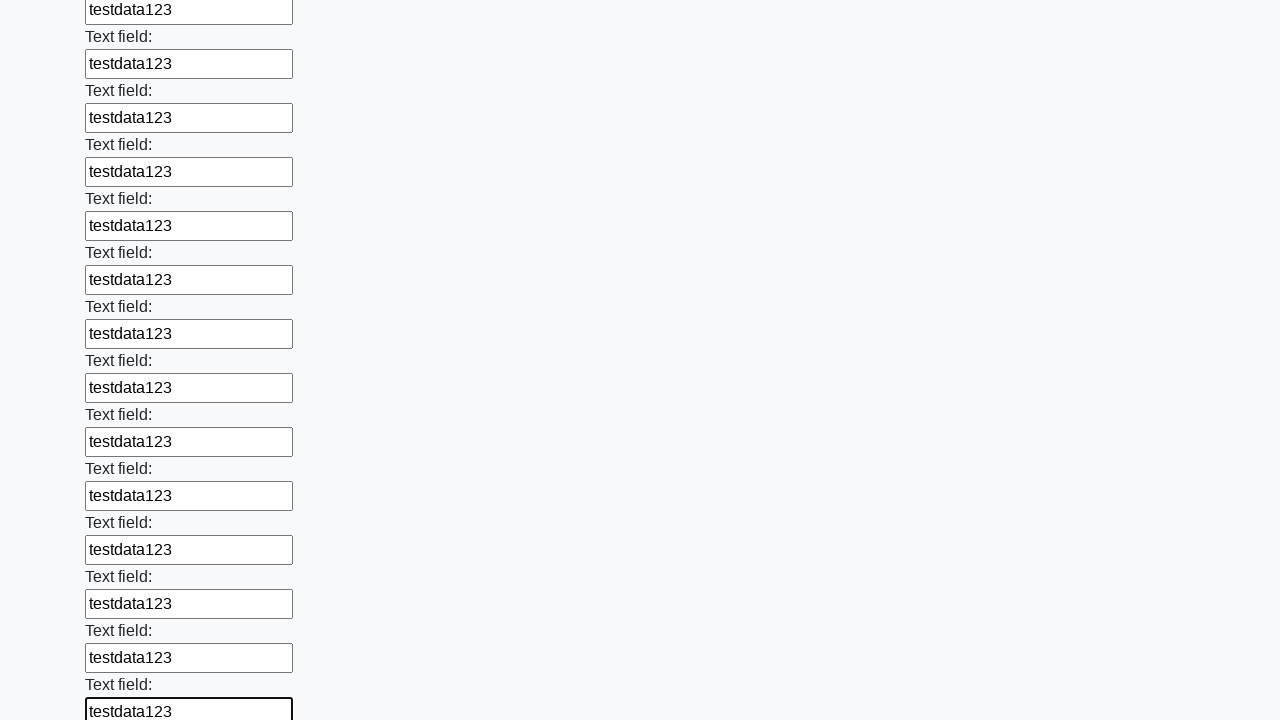

Filled input field with 'testdata123' on input >> nth=80
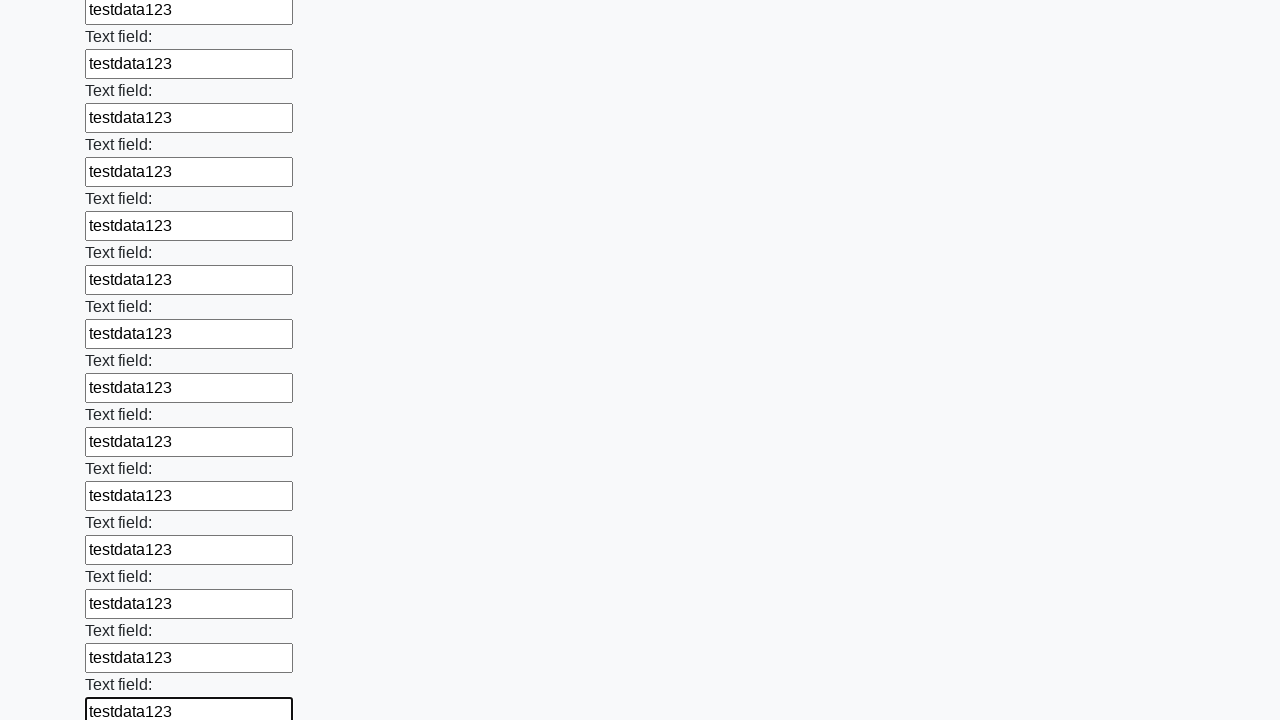

Filled input field with 'testdata123' on input >> nth=81
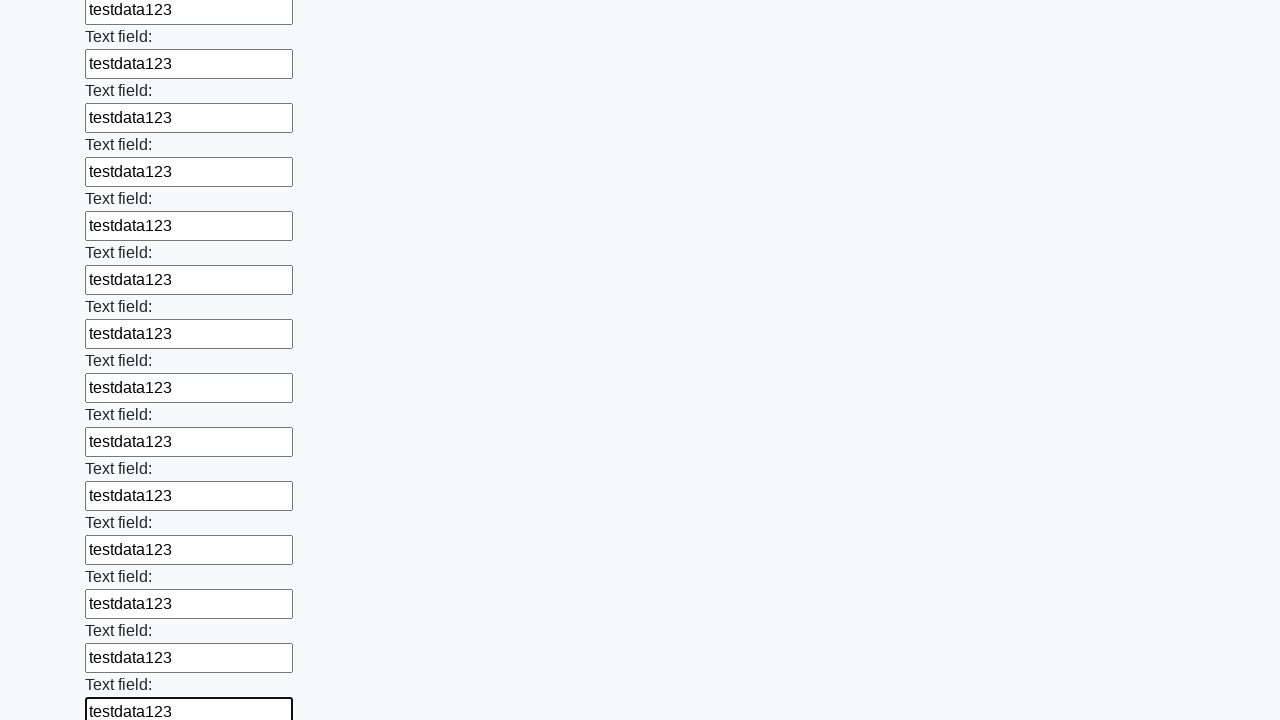

Filled input field with 'testdata123' on input >> nth=82
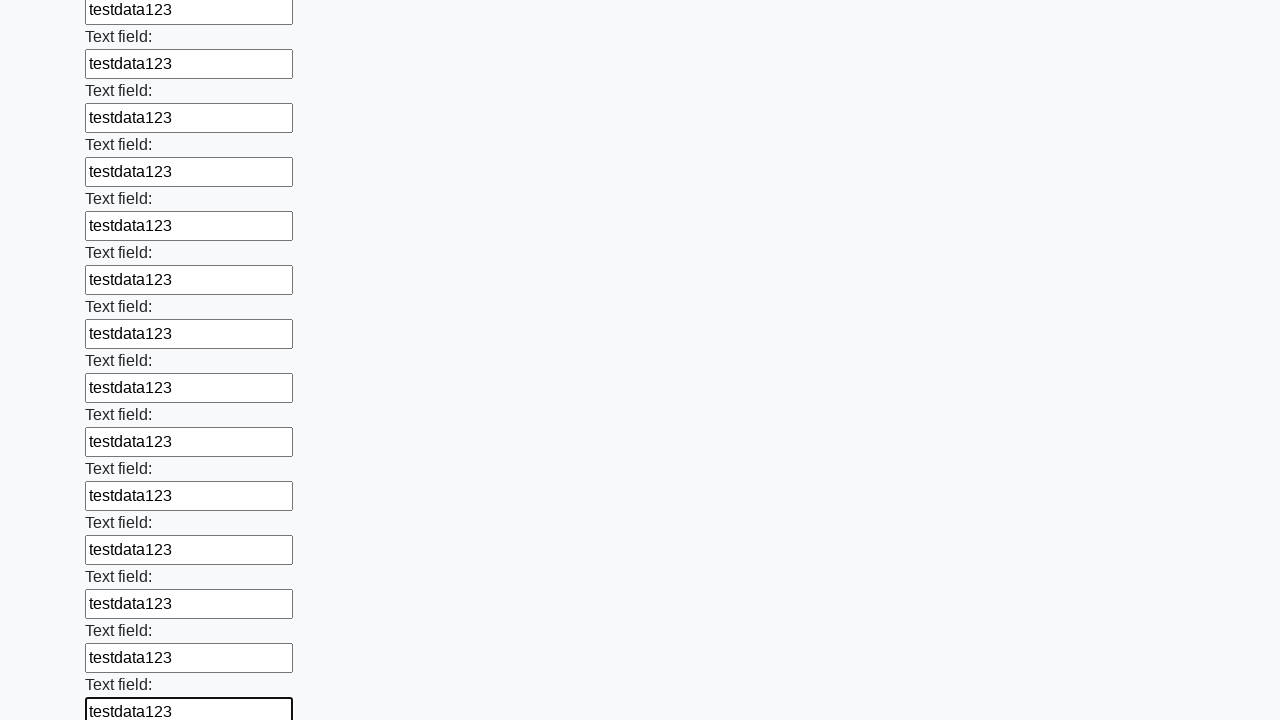

Filled input field with 'testdata123' on input >> nth=83
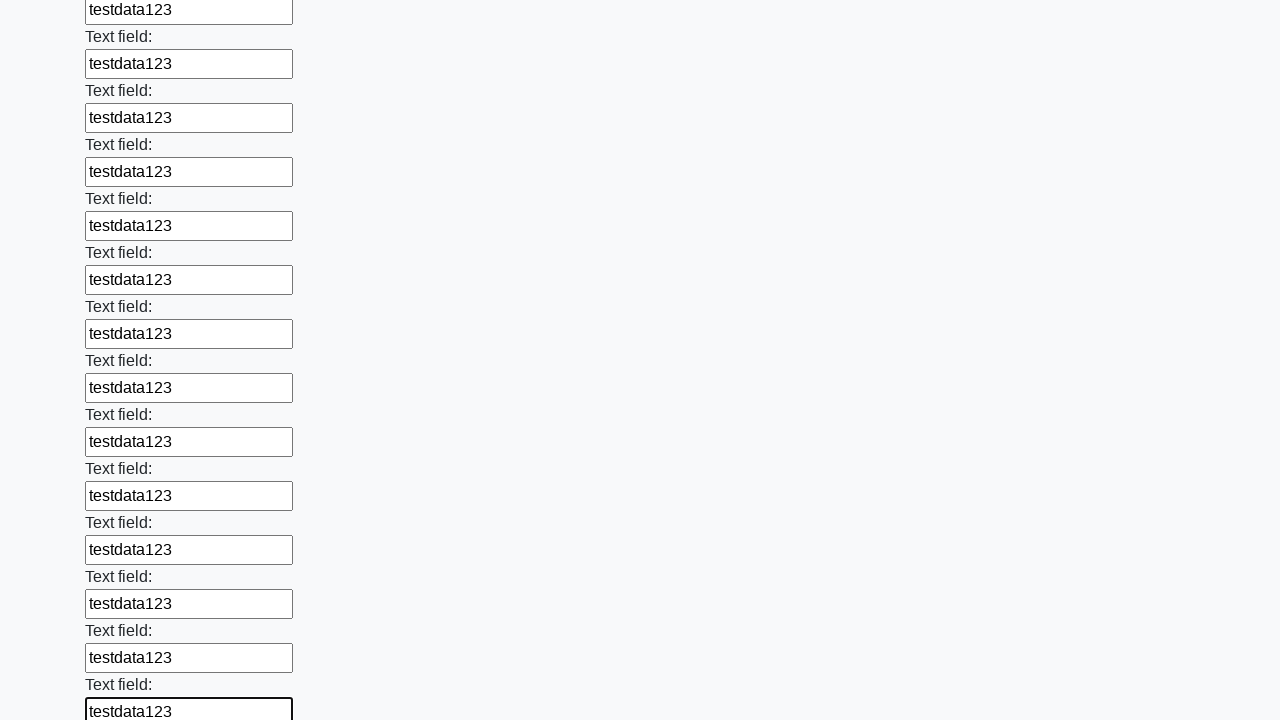

Filled input field with 'testdata123' on input >> nth=84
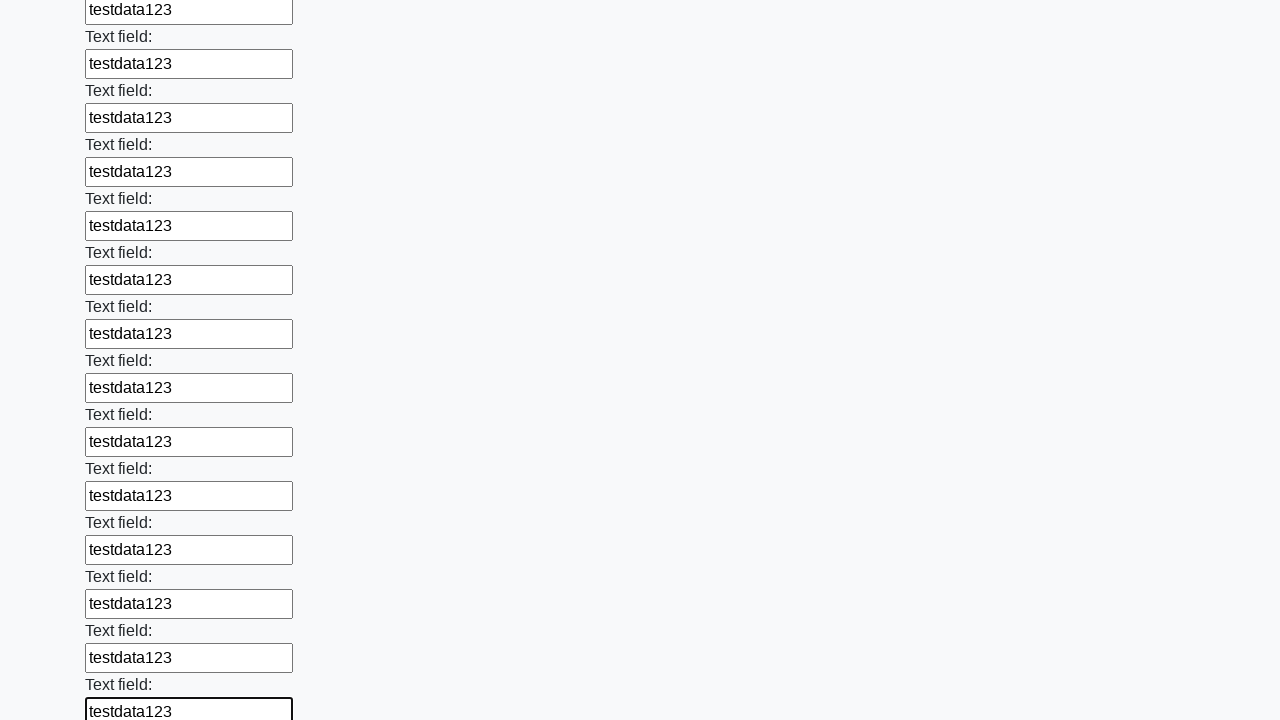

Filled input field with 'testdata123' on input >> nth=85
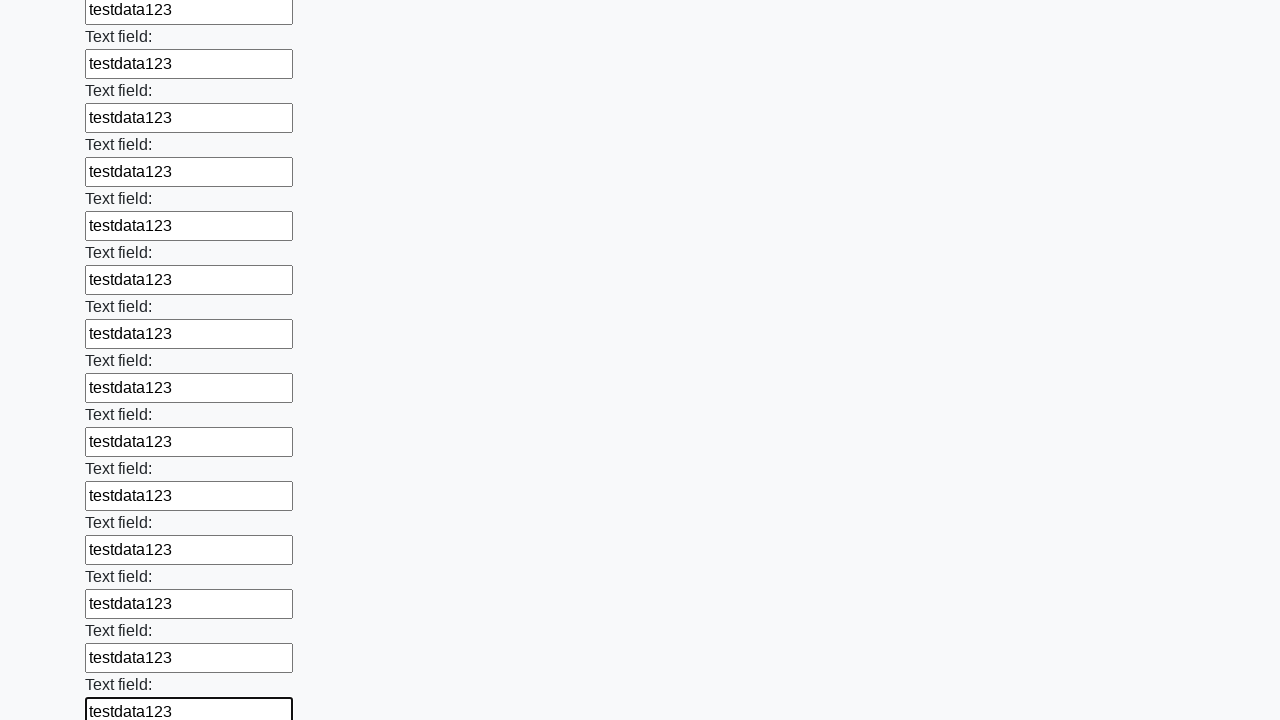

Filled input field with 'testdata123' on input >> nth=86
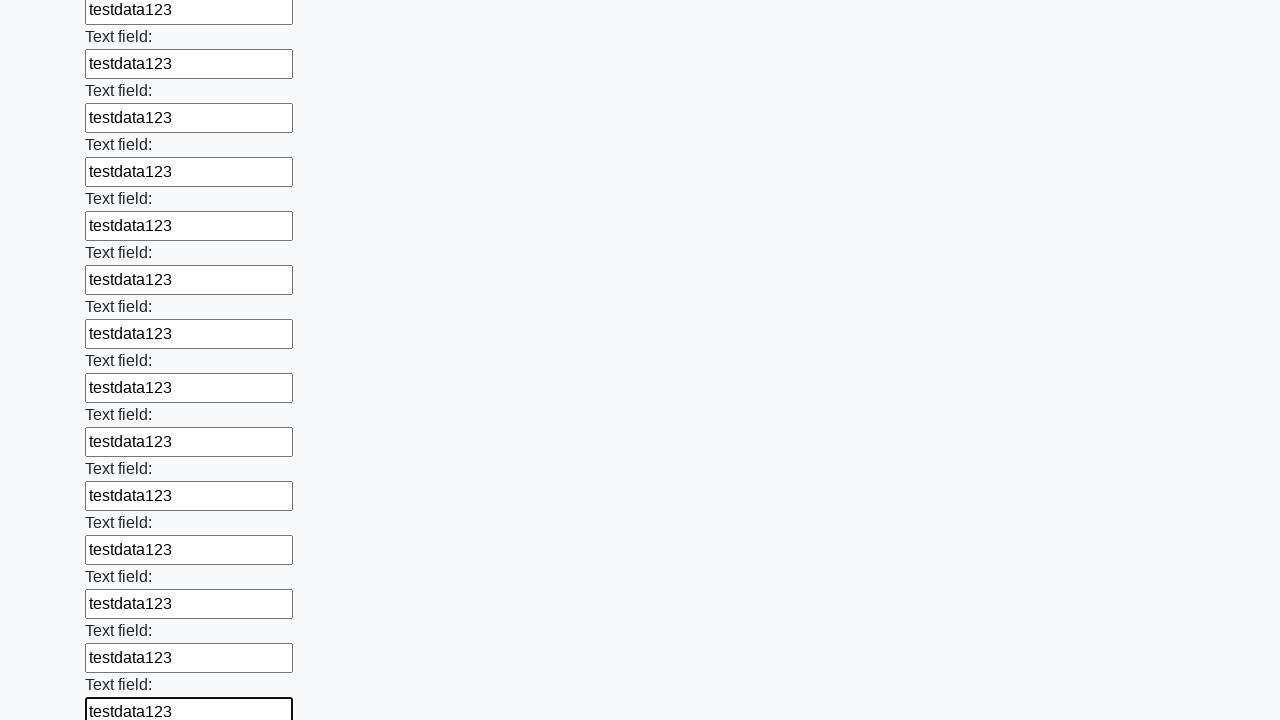

Filled input field with 'testdata123' on input >> nth=87
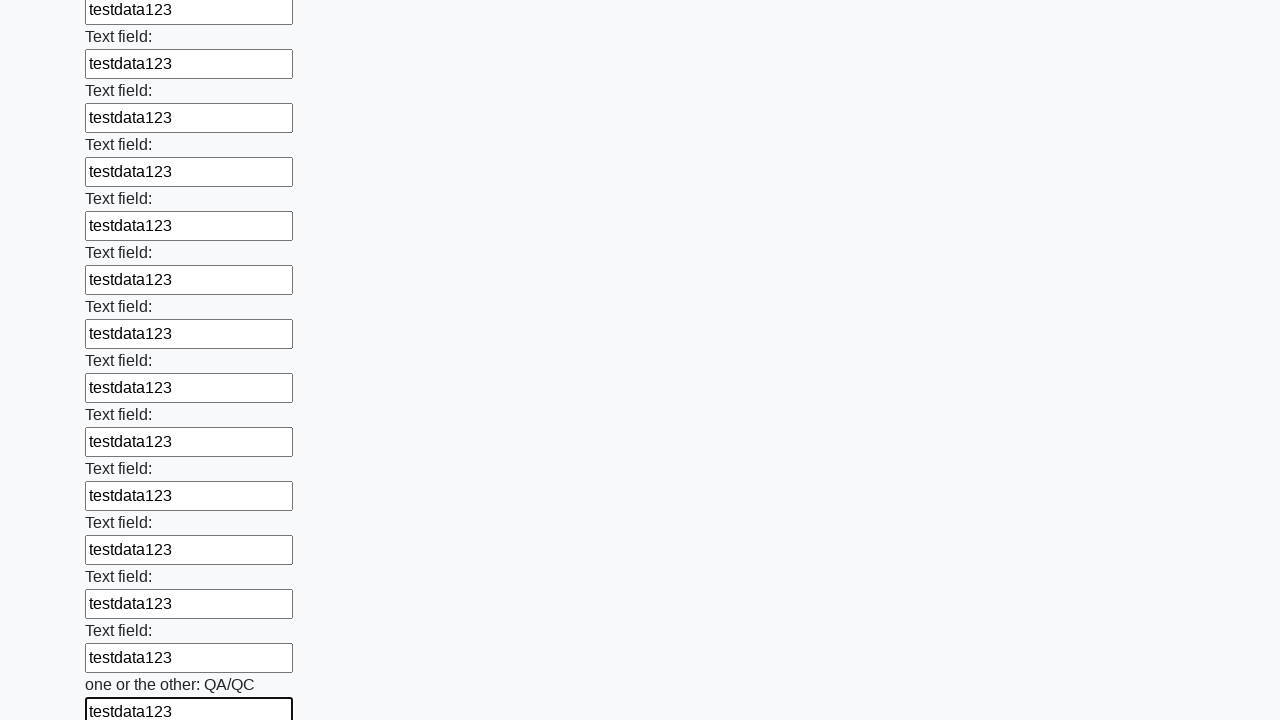

Filled input field with 'testdata123' on input >> nth=88
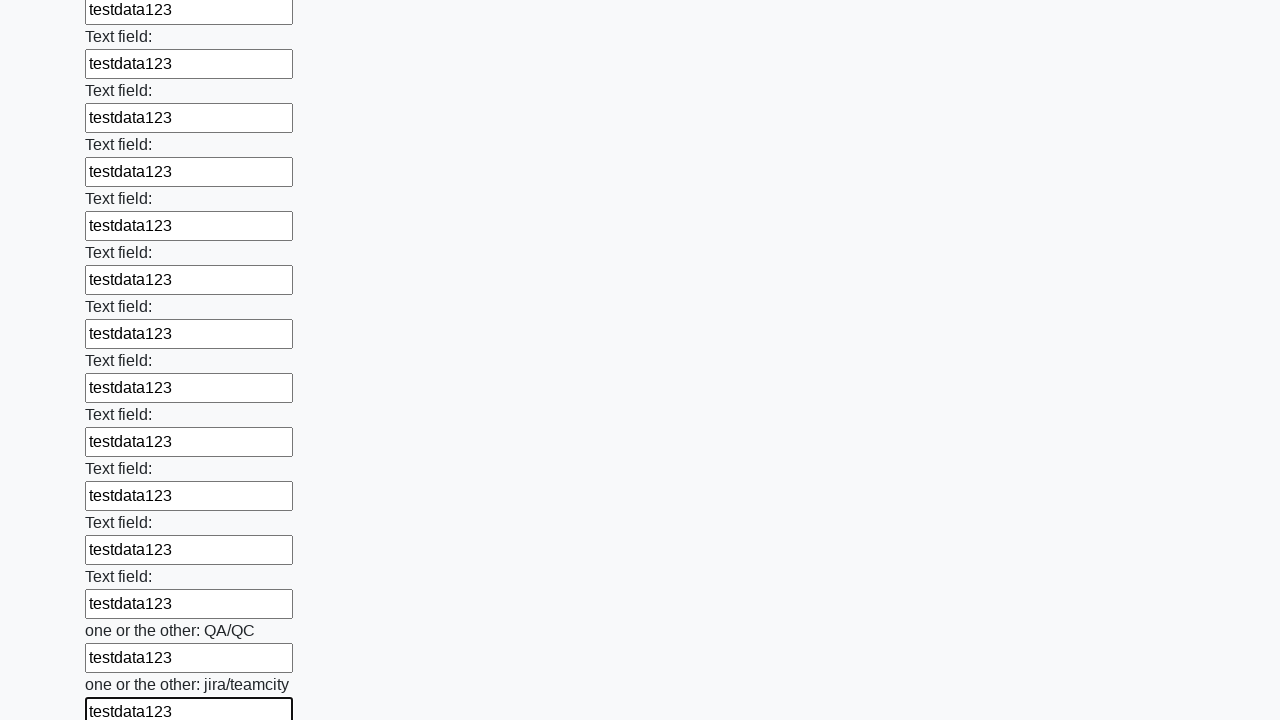

Filled input field with 'testdata123' on input >> nth=89
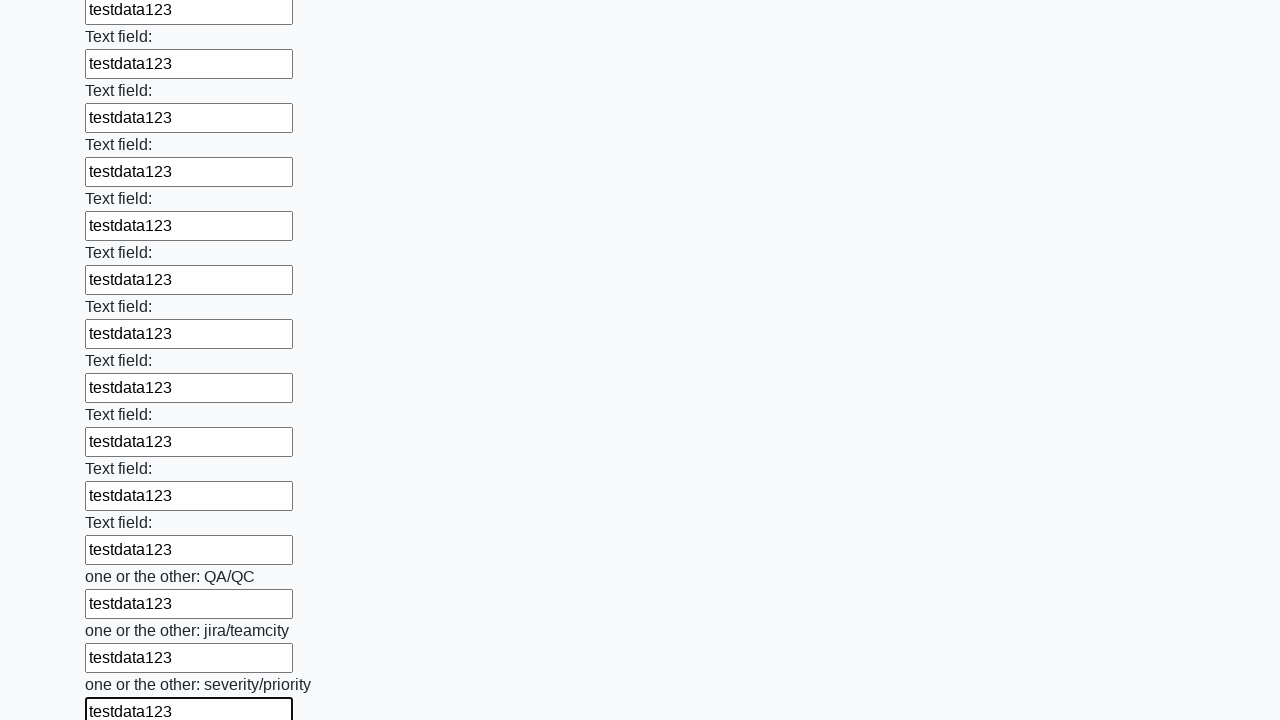

Filled input field with 'testdata123' on input >> nth=90
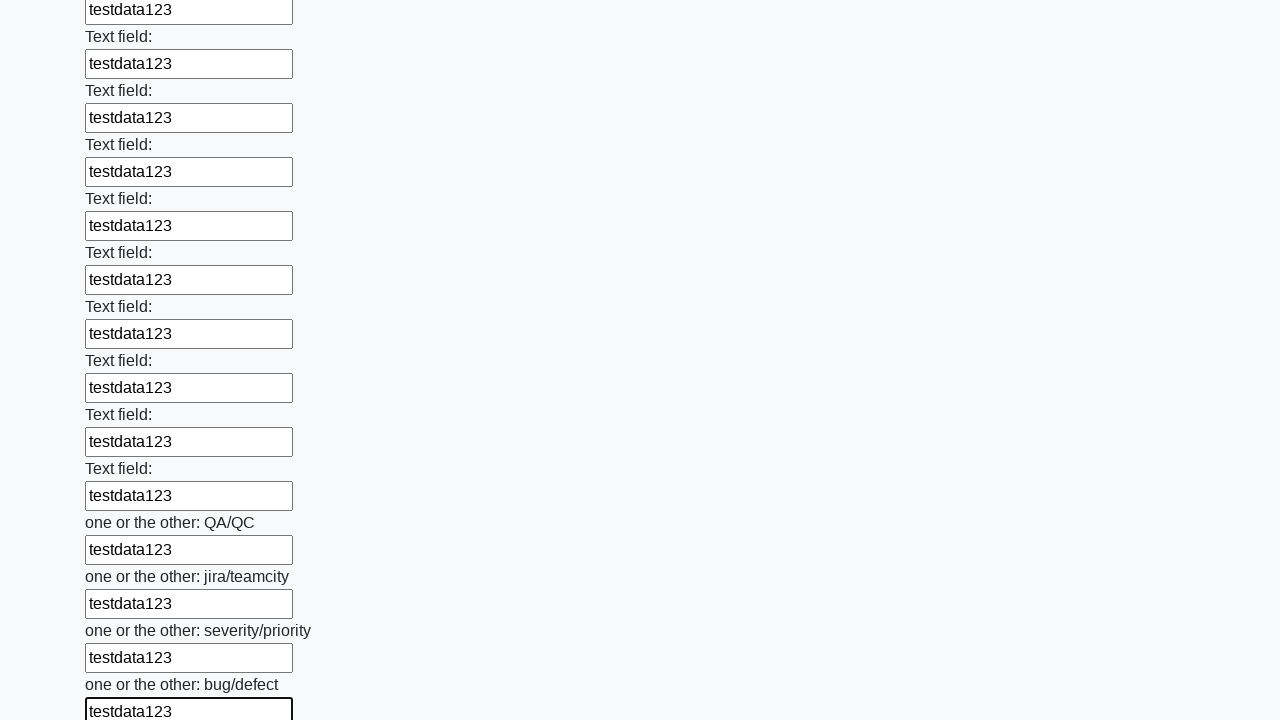

Filled input field with 'testdata123' on input >> nth=91
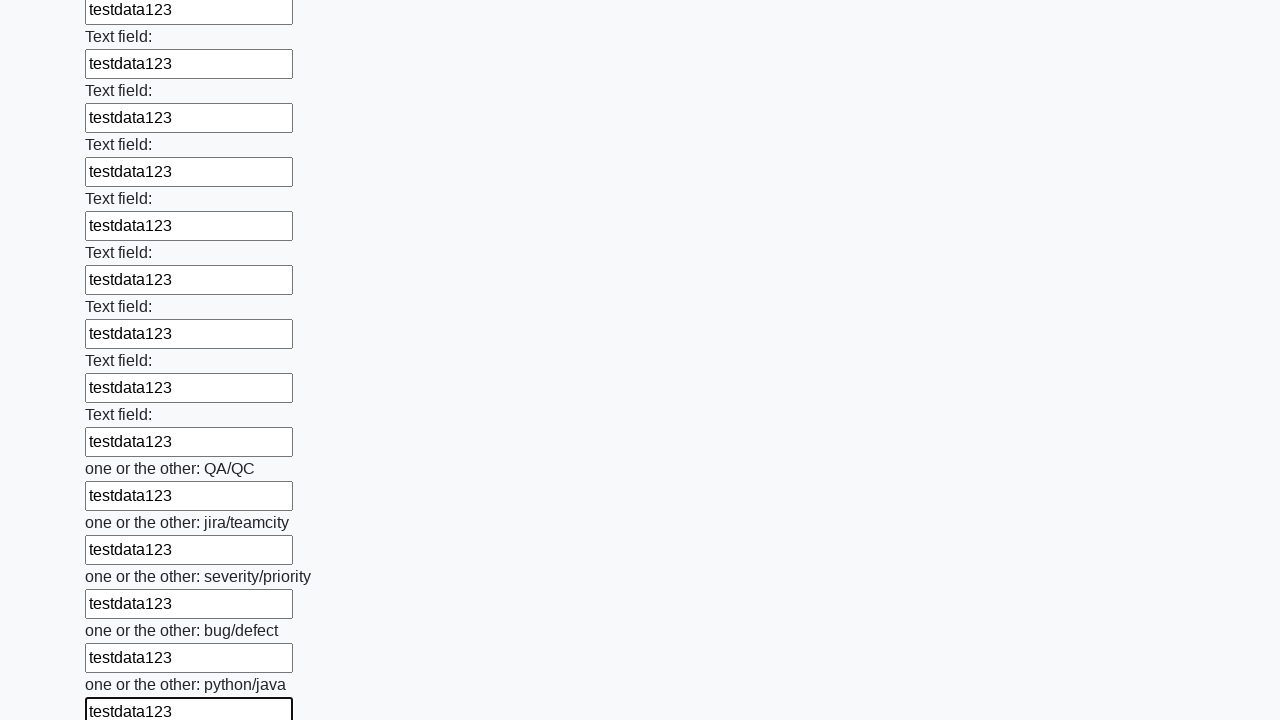

Filled input field with 'testdata123' on input >> nth=92
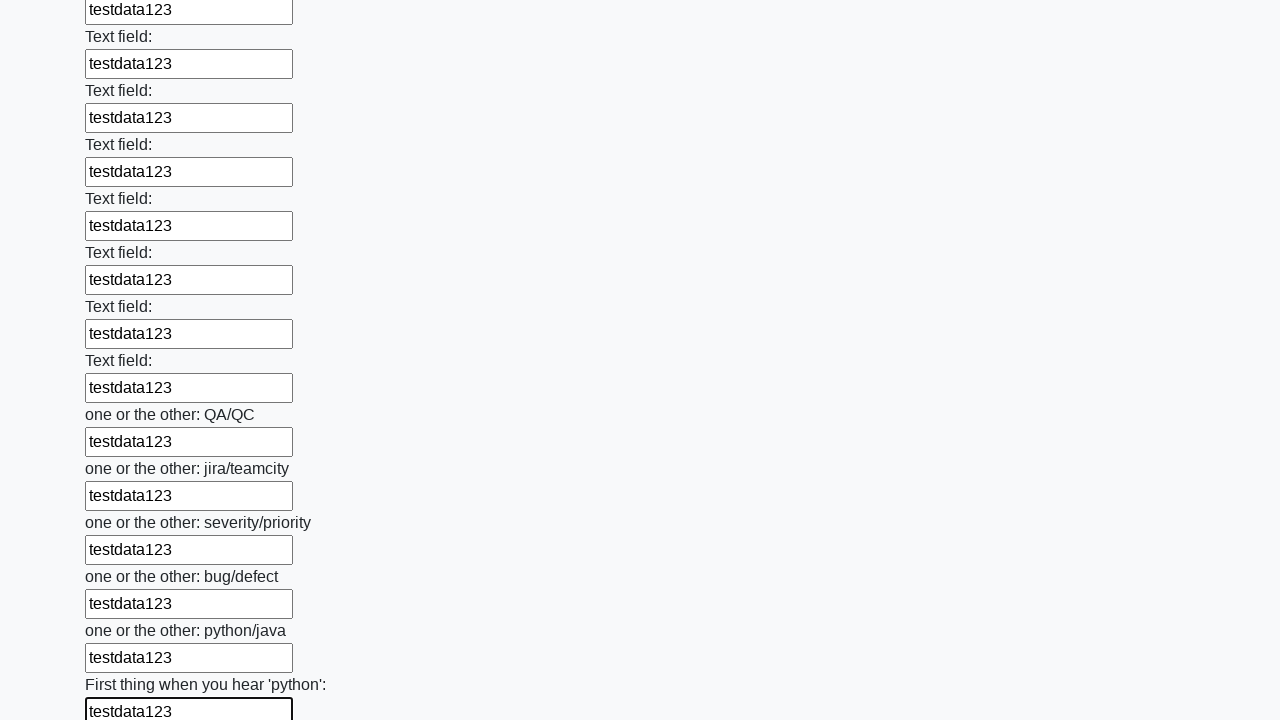

Filled input field with 'testdata123' on input >> nth=93
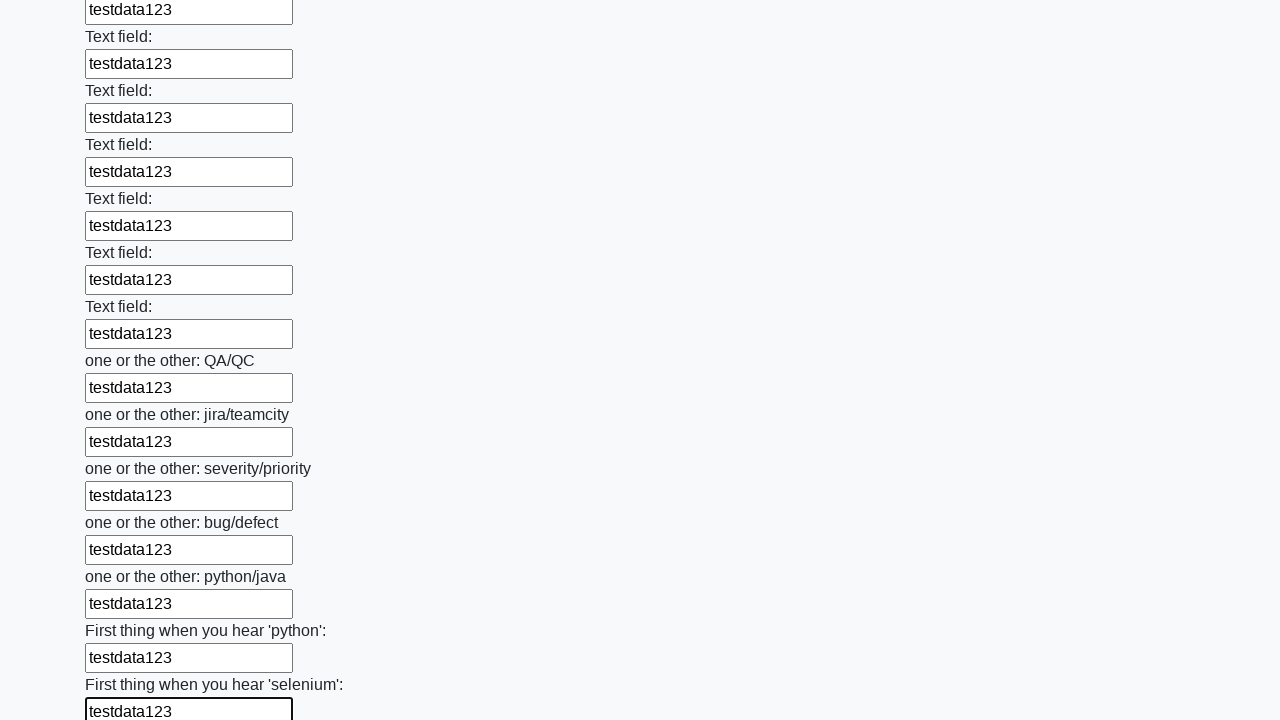

Filled input field with 'testdata123' on input >> nth=94
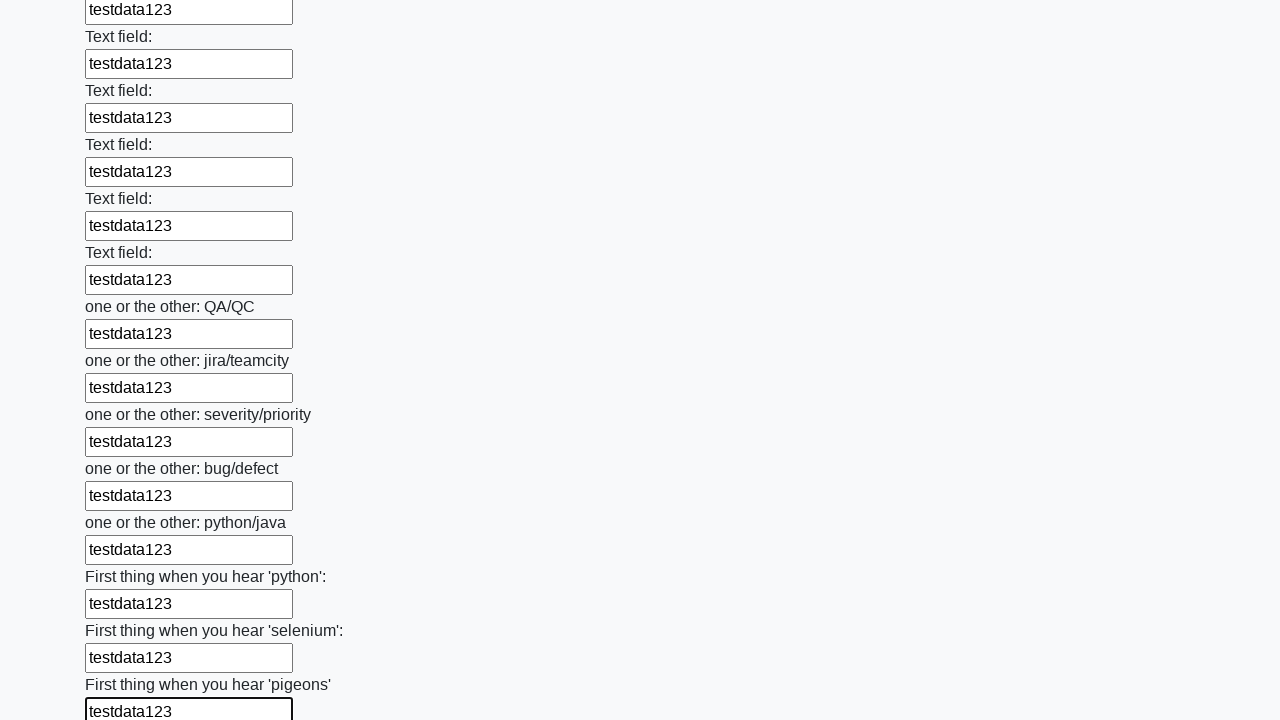

Filled input field with 'testdata123' on input >> nth=95
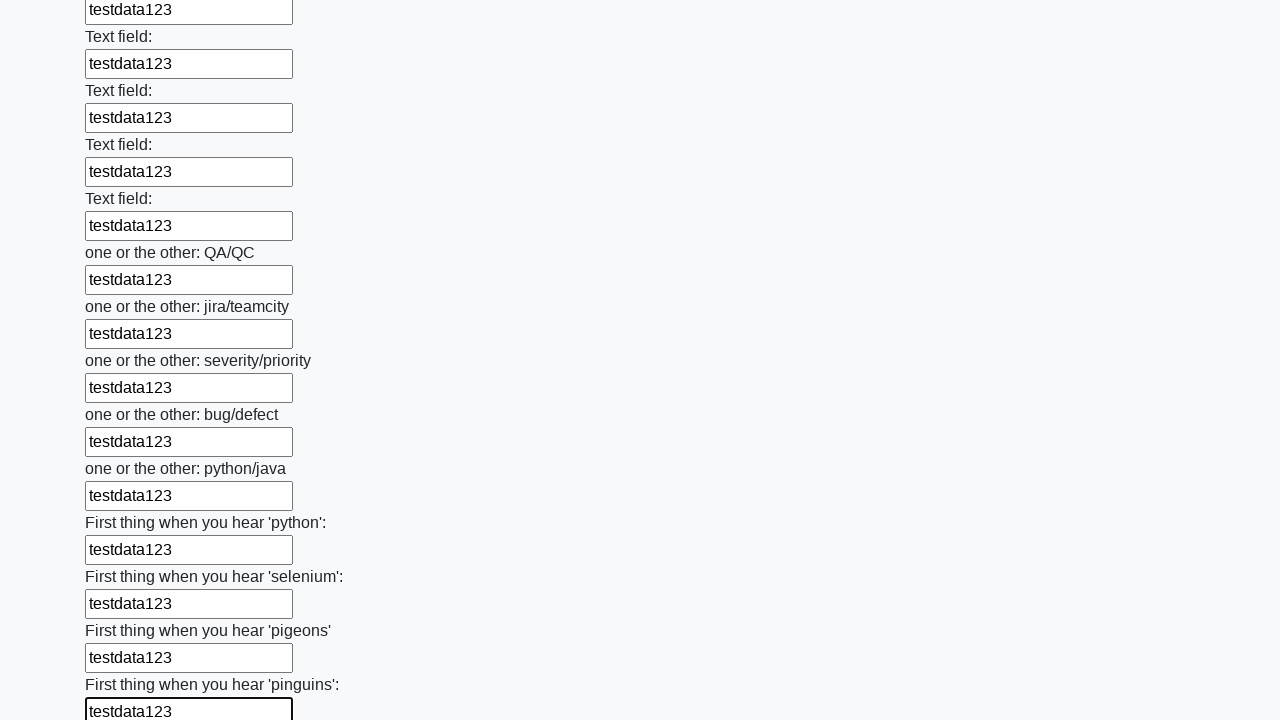

Filled input field with 'testdata123' on input >> nth=96
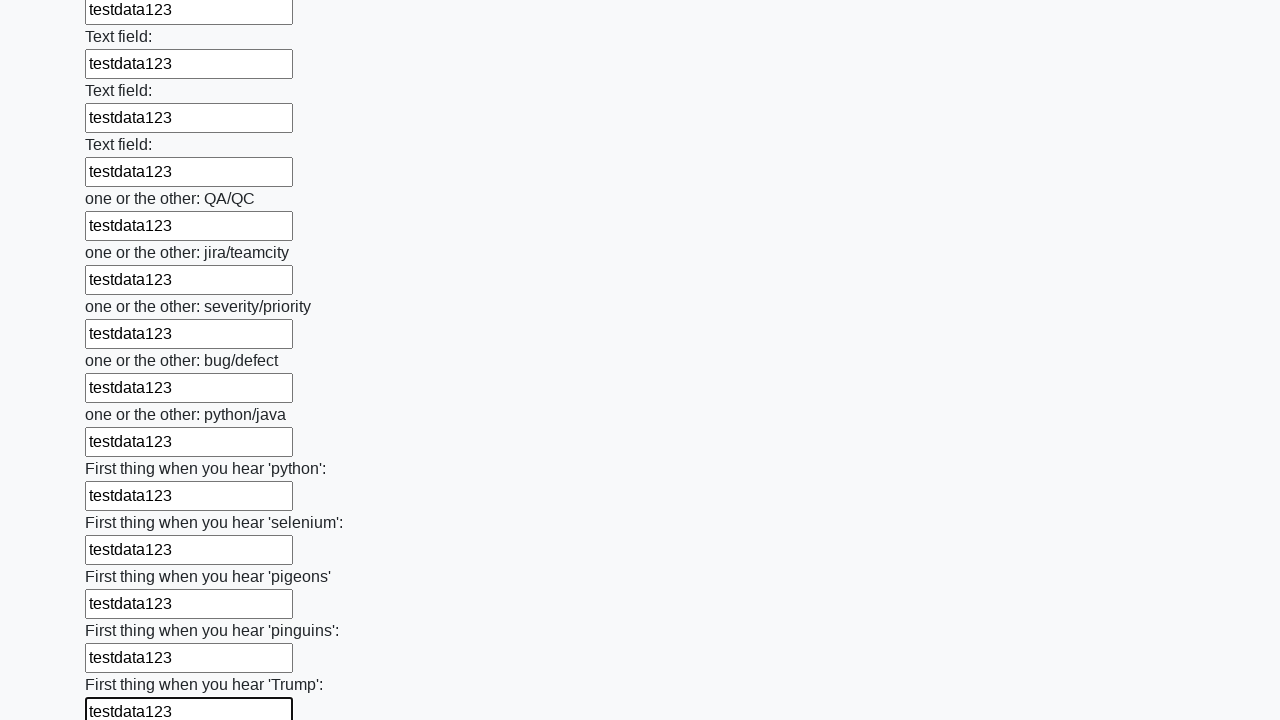

Filled input field with 'testdata123' on input >> nth=97
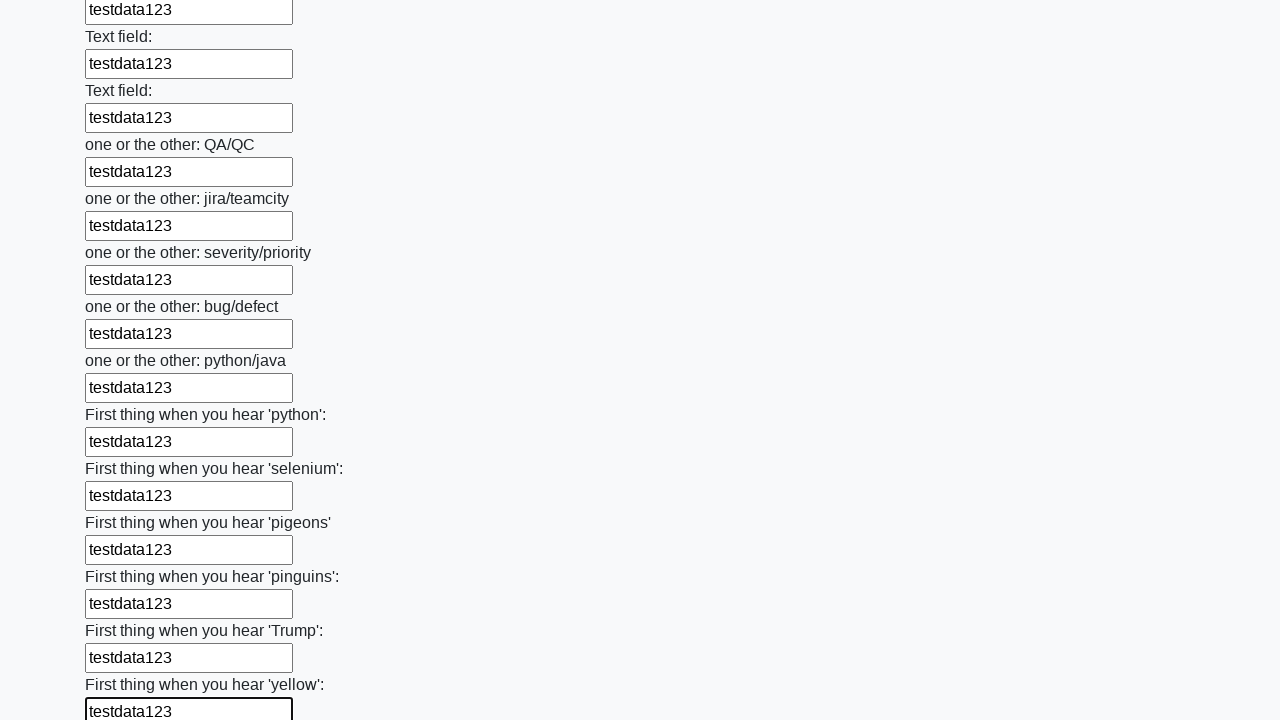

Filled input field with 'testdata123' on input >> nth=98
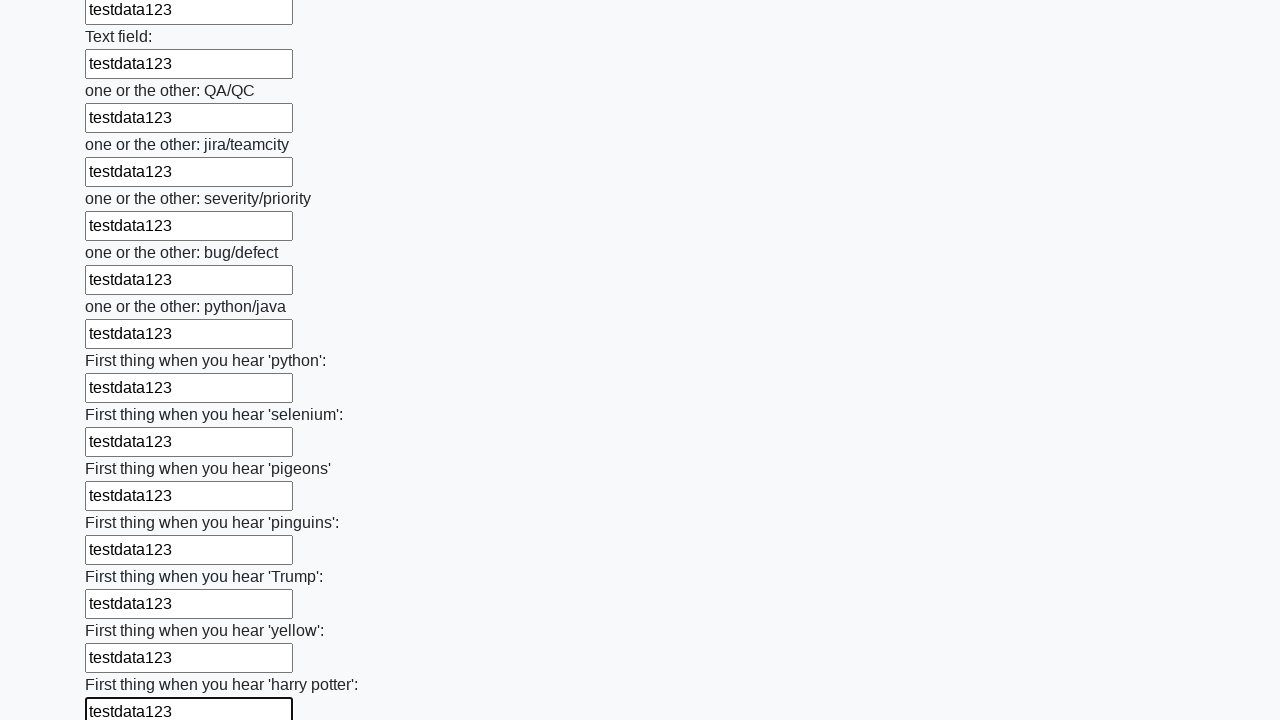

Filled input field with 'testdata123' on input >> nth=99
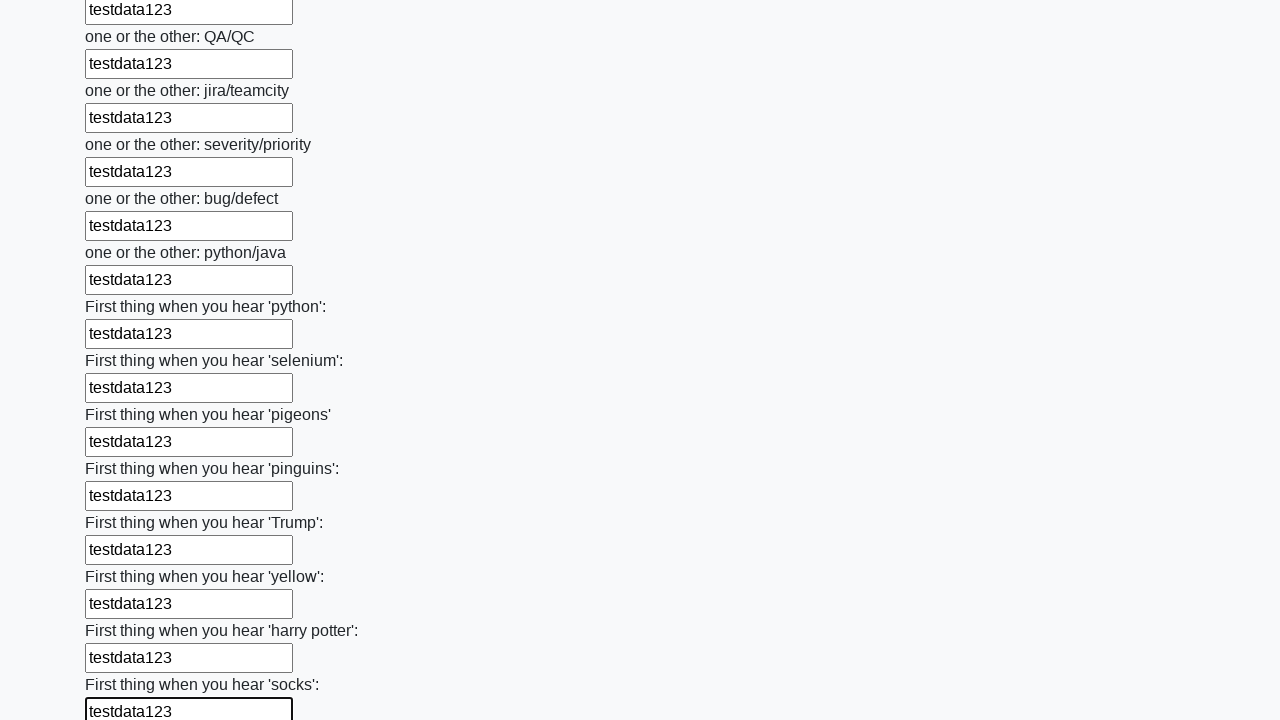

Clicked the submit button to submit the form at (123, 611) on button.btn
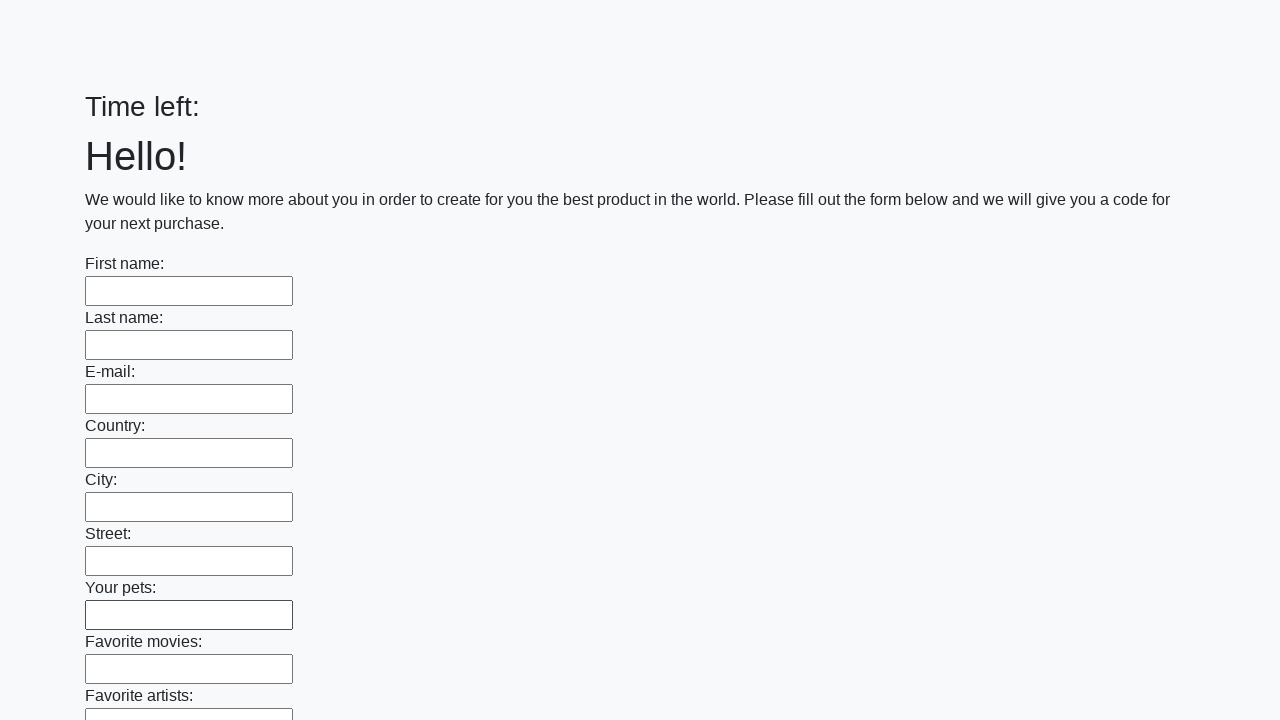

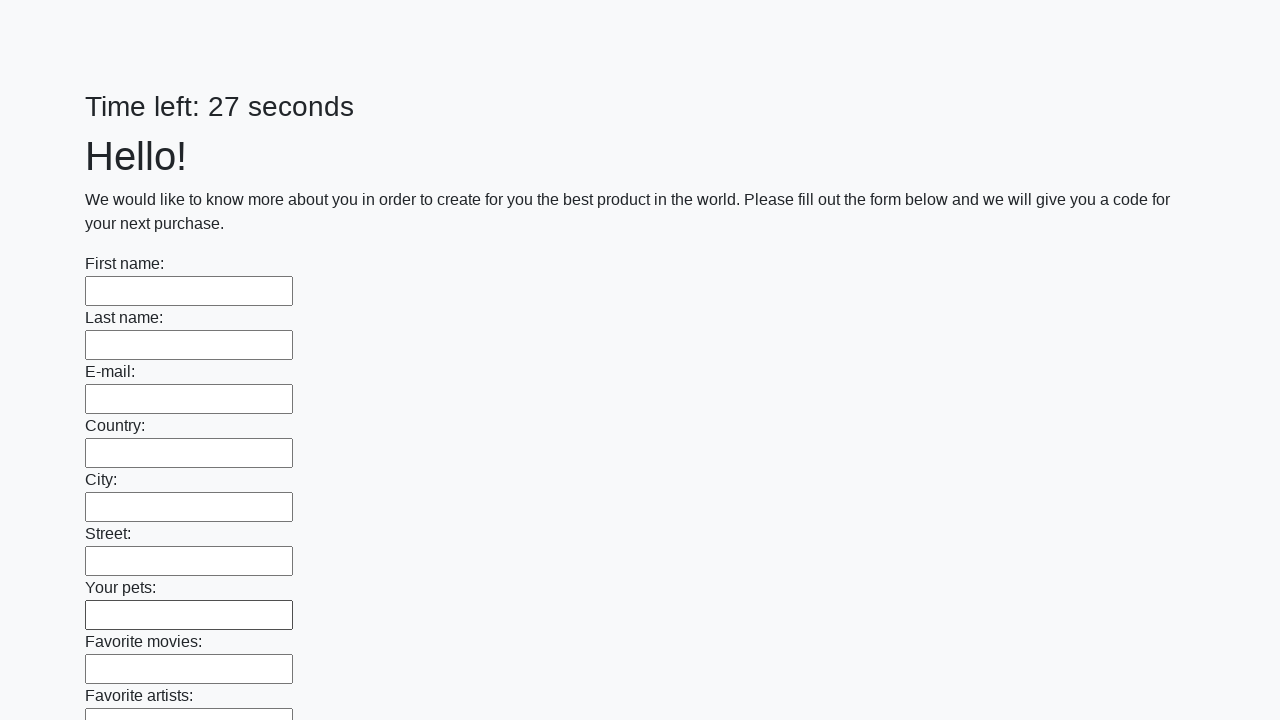